Navigates to a Korean website and iterates through navigation menu items to find and interact with dropdown menu links

Starting URL: http://kicm.or.kr/

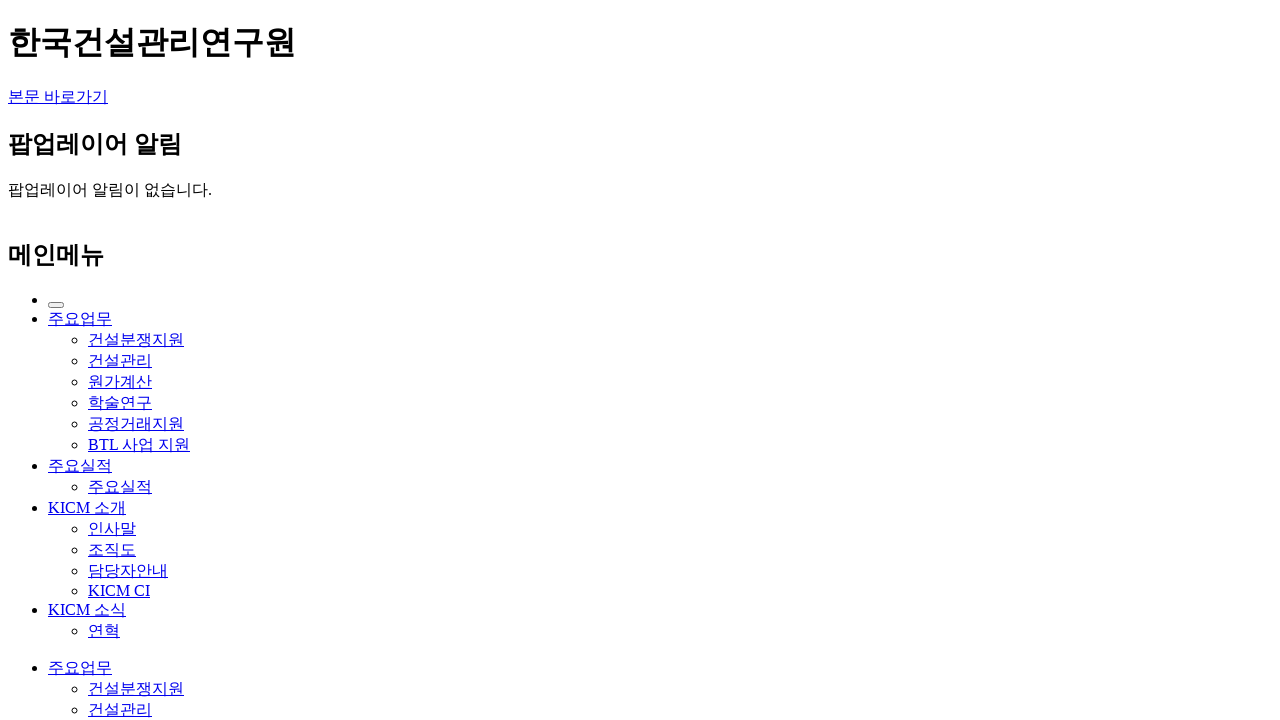

Navigated to http://kicm.or.kr/
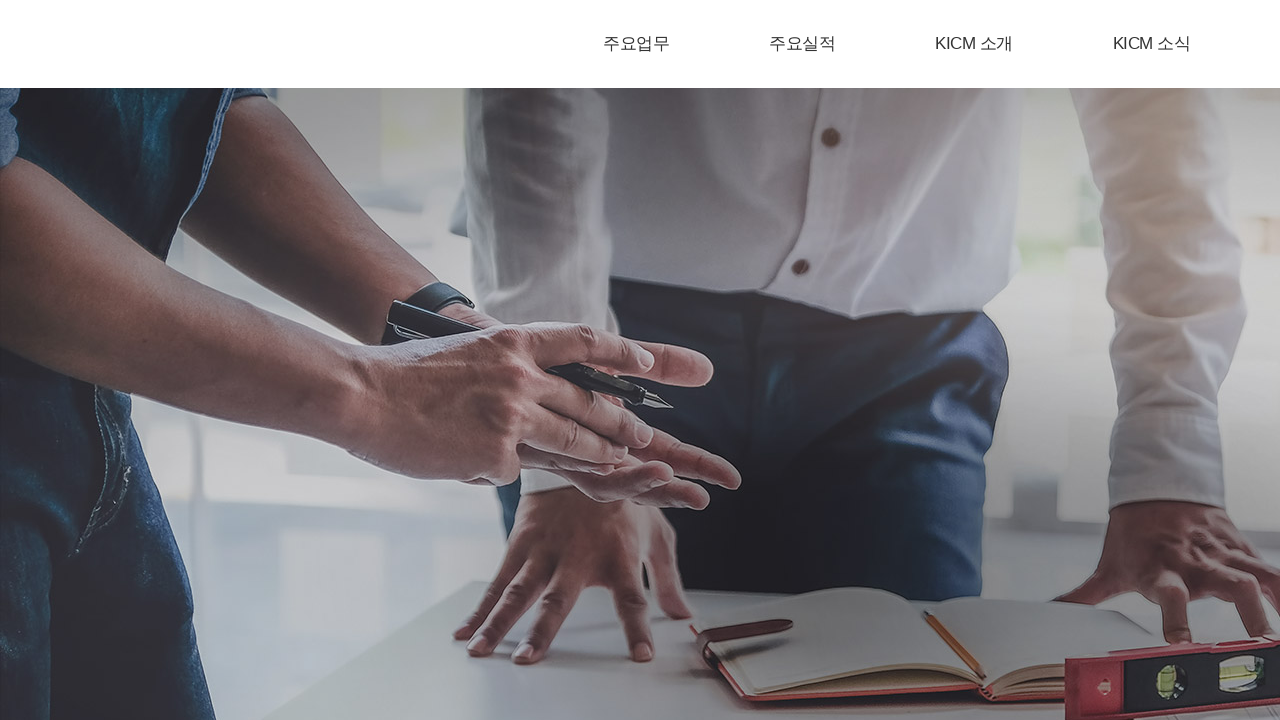

Located element at navigation path: upper_idx=1, lower_idx=1
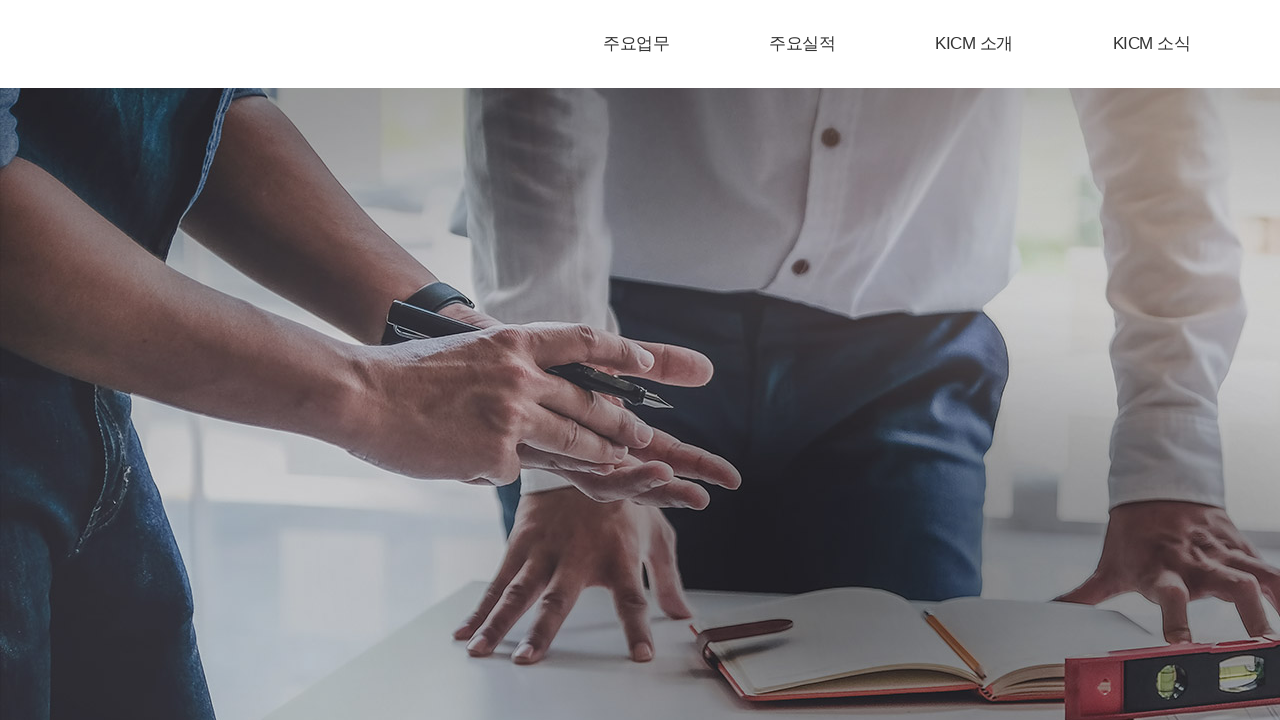

Located element at navigation path: upper_idx=1, lower_idx=2
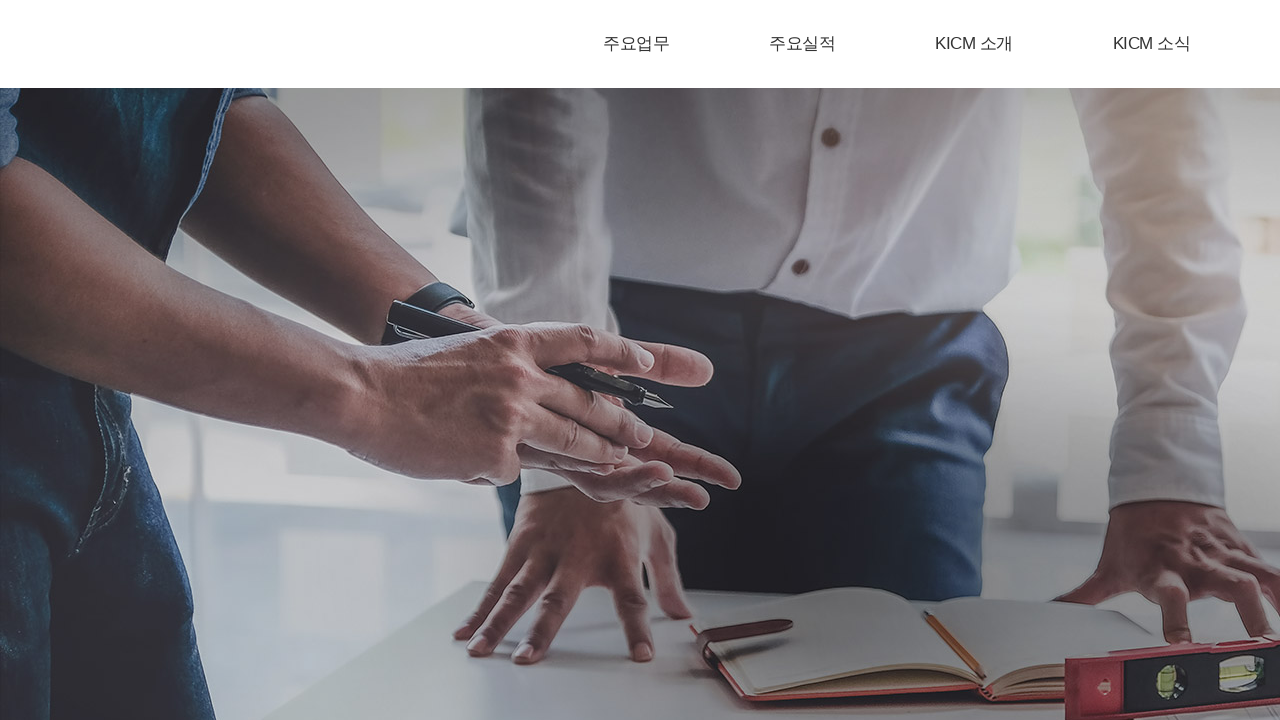

Located element at navigation path: upper_idx=1, lower_idx=3
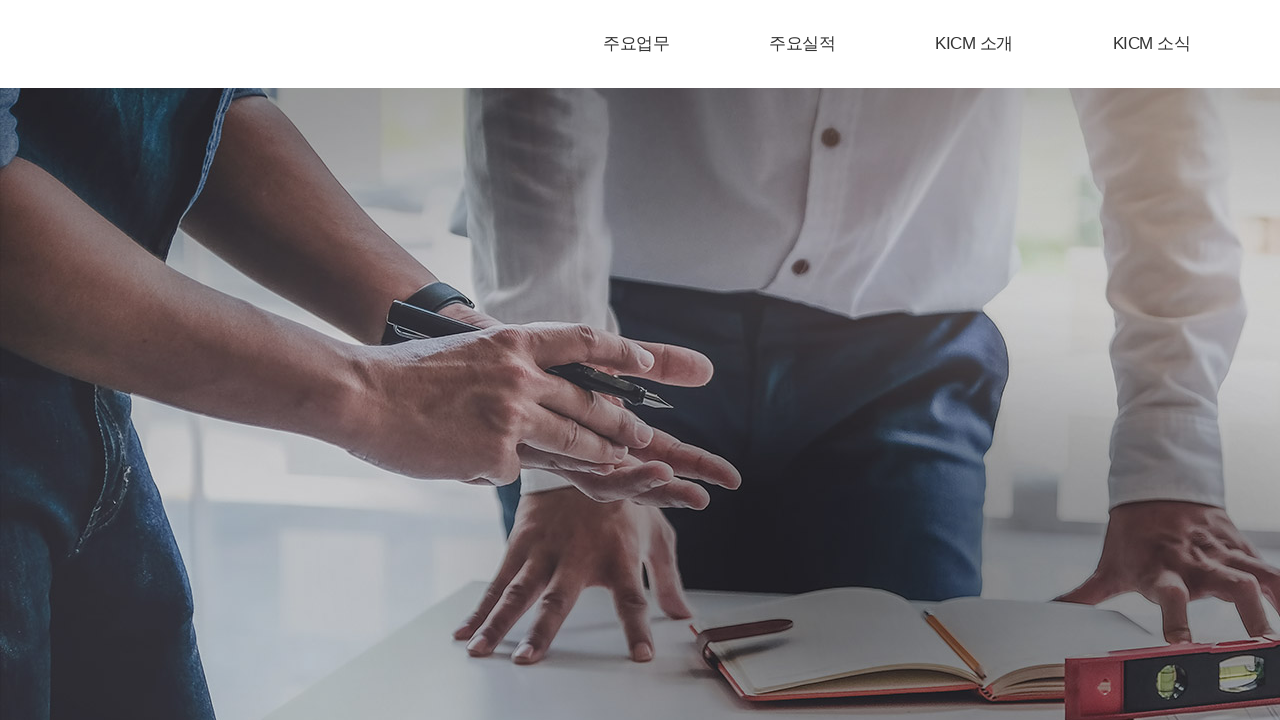

Located element at navigation path: upper_idx=1, lower_idx=4
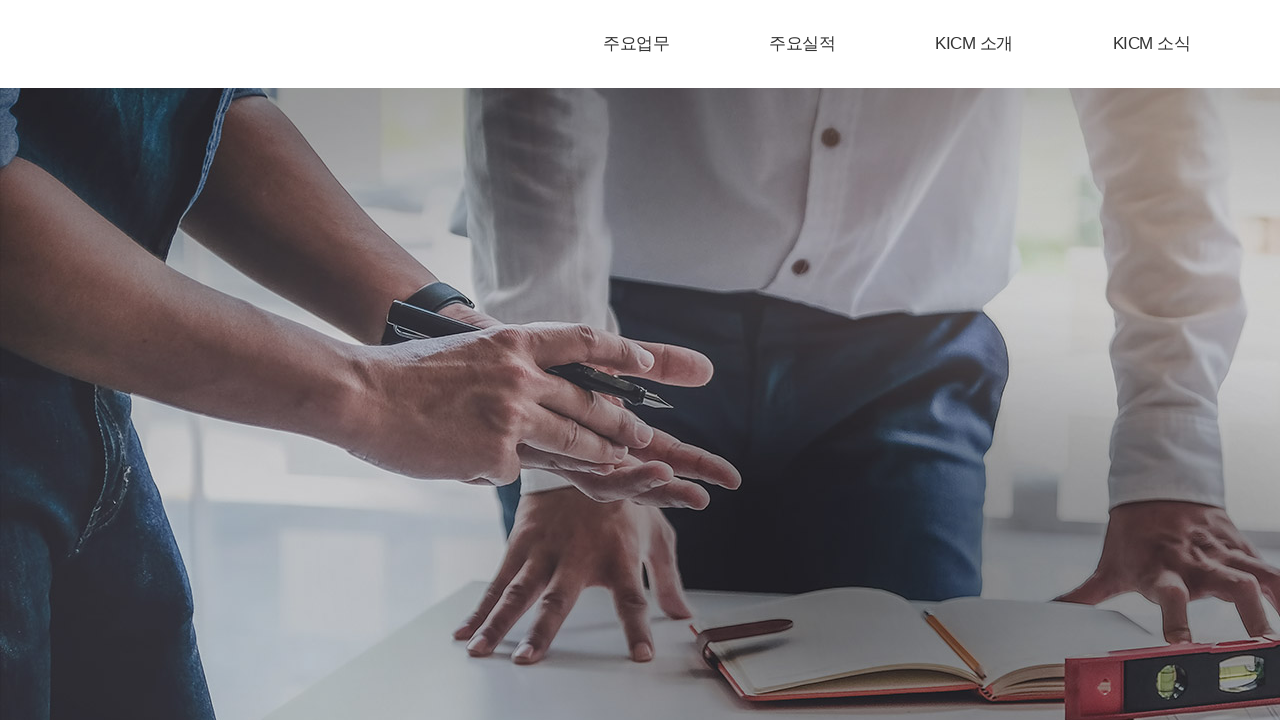

Located element at navigation path: upper_idx=1, lower_idx=5
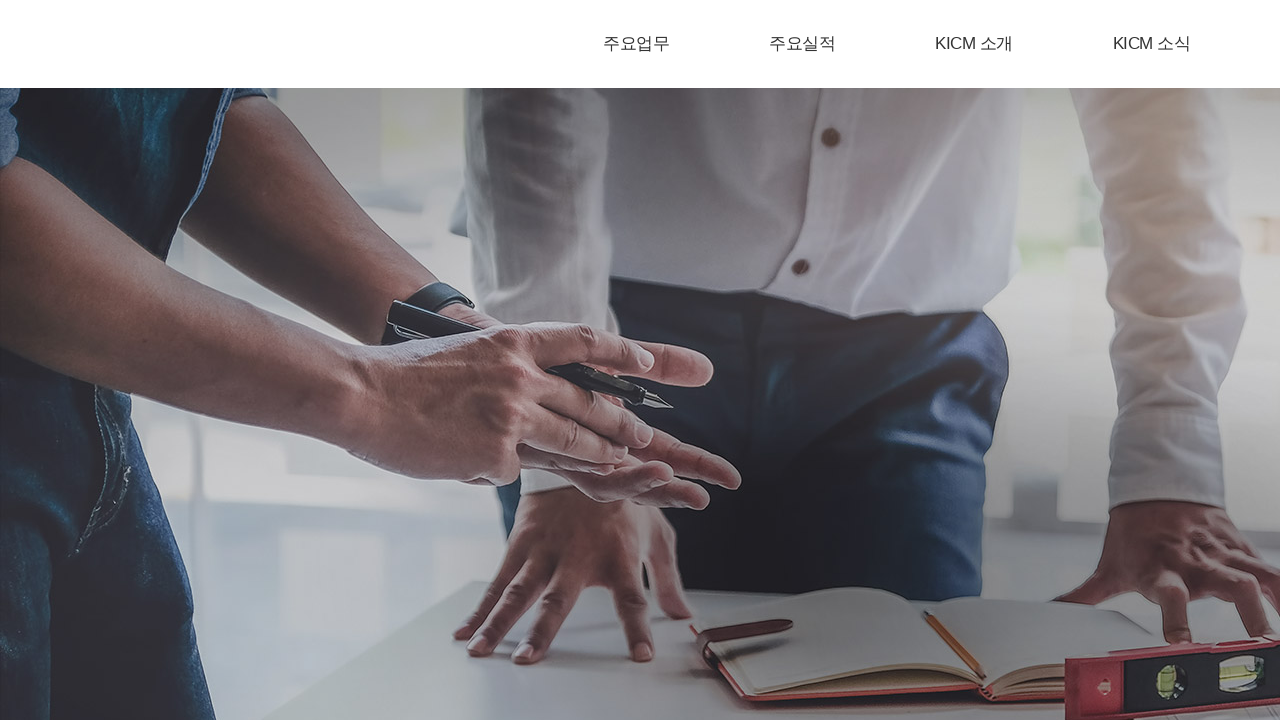

Located element at navigation path: upper_idx=1, lower_idx=6
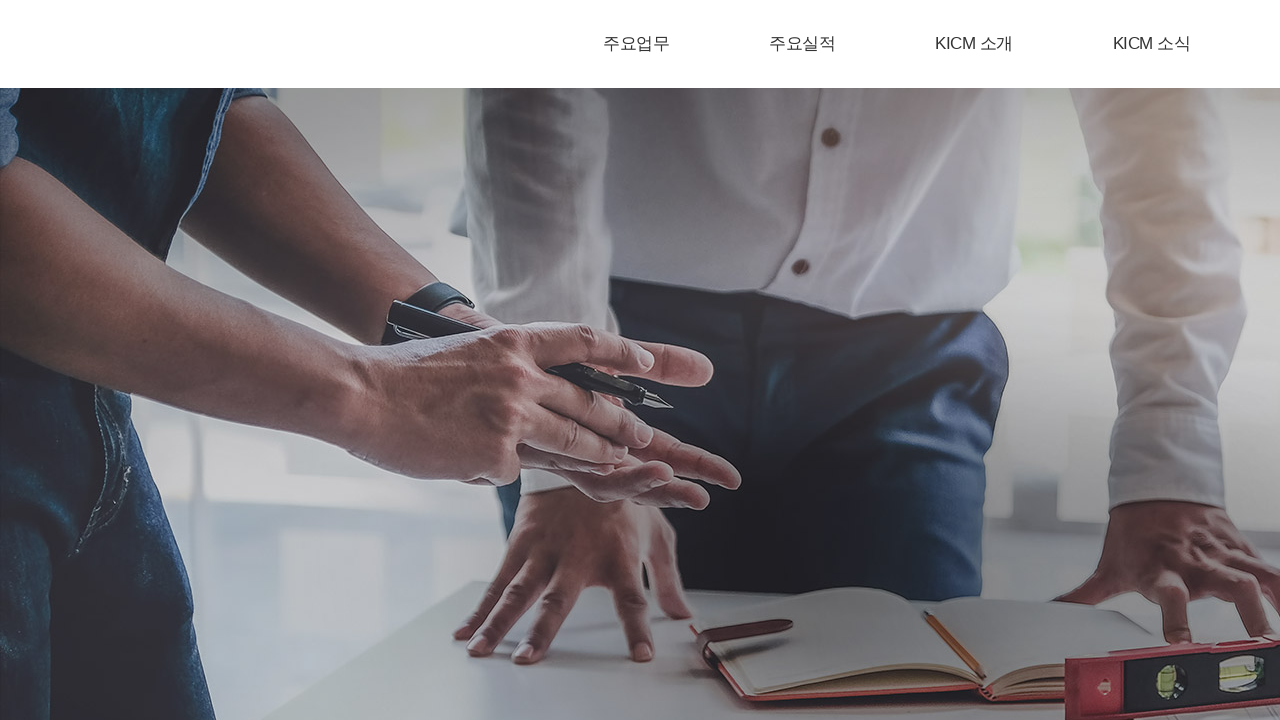

Located element at navigation path: upper_idx=1, lower_idx=7
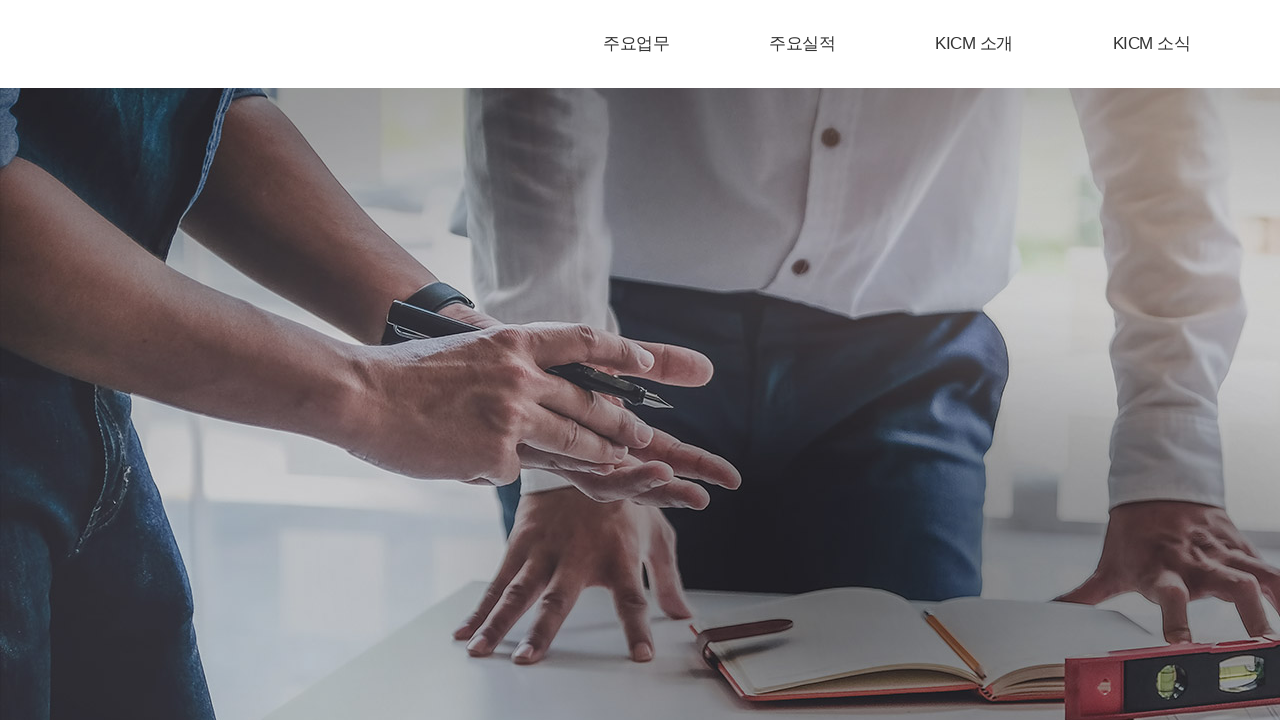

Located element at navigation path: upper_idx=1, lower_idx=8
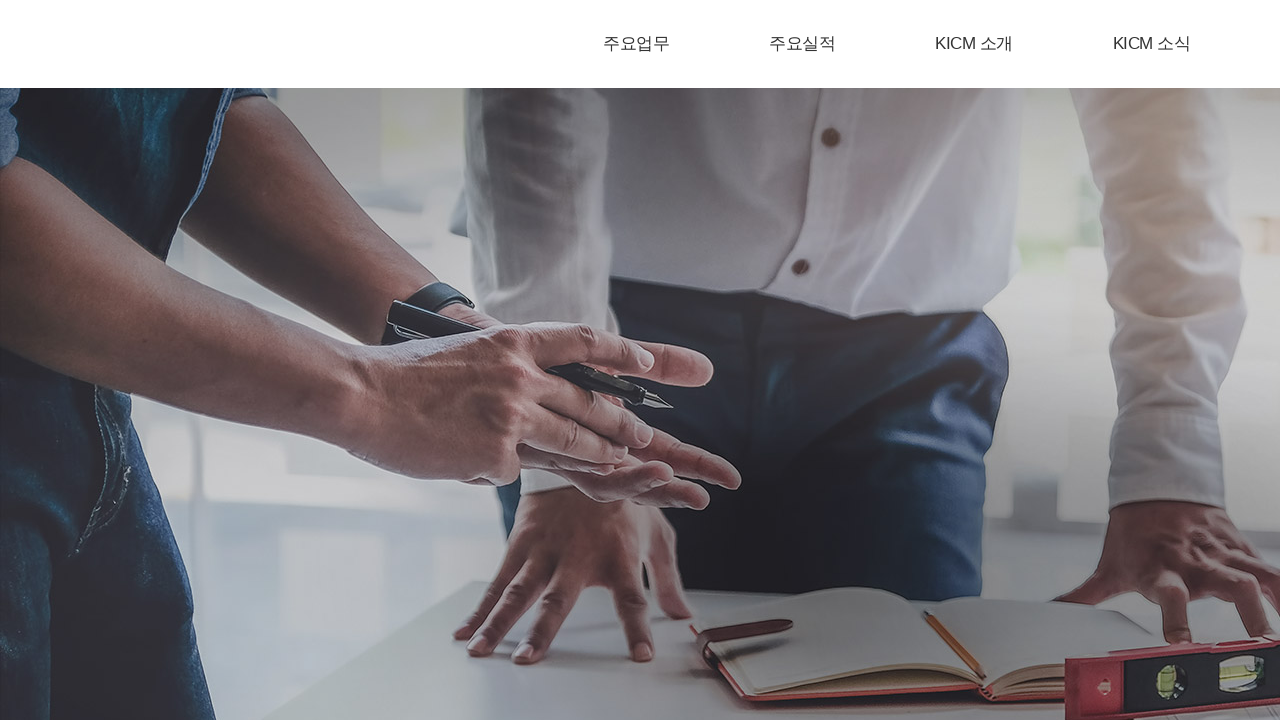

Located element at navigation path: upper_idx=1, lower_idx=9
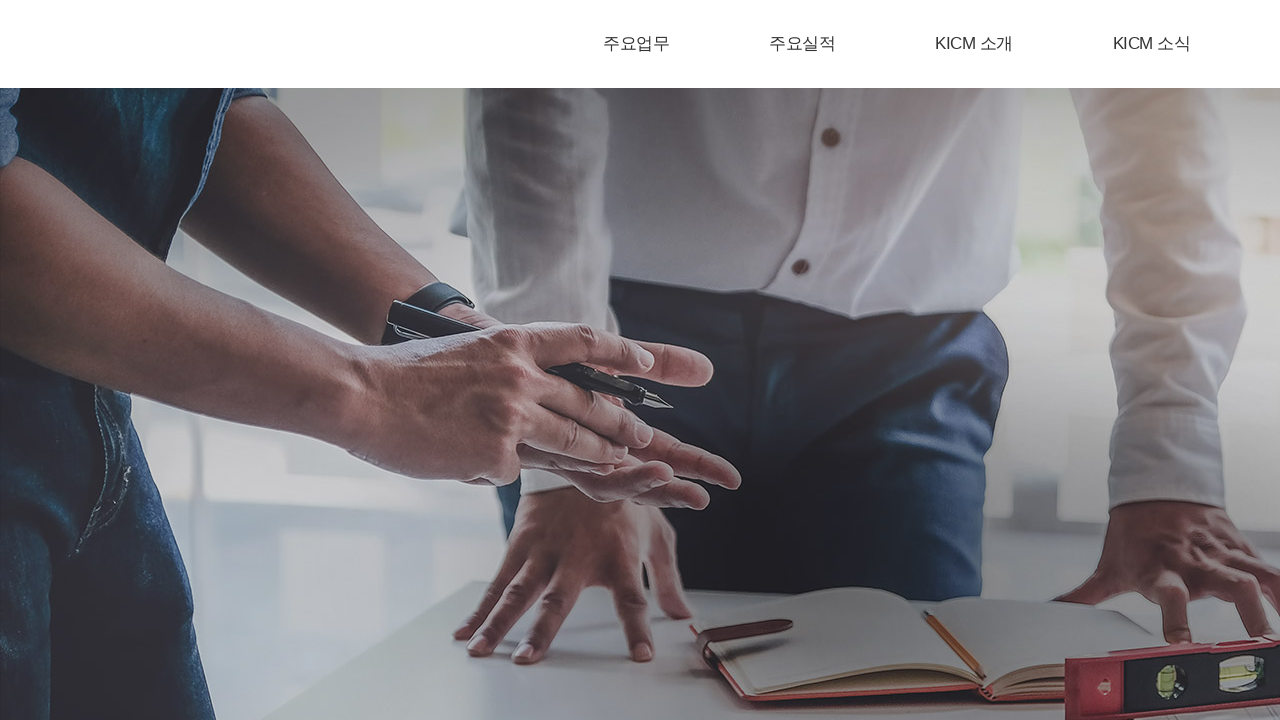

Located element at navigation path: upper_idx=2, lower_idx=1
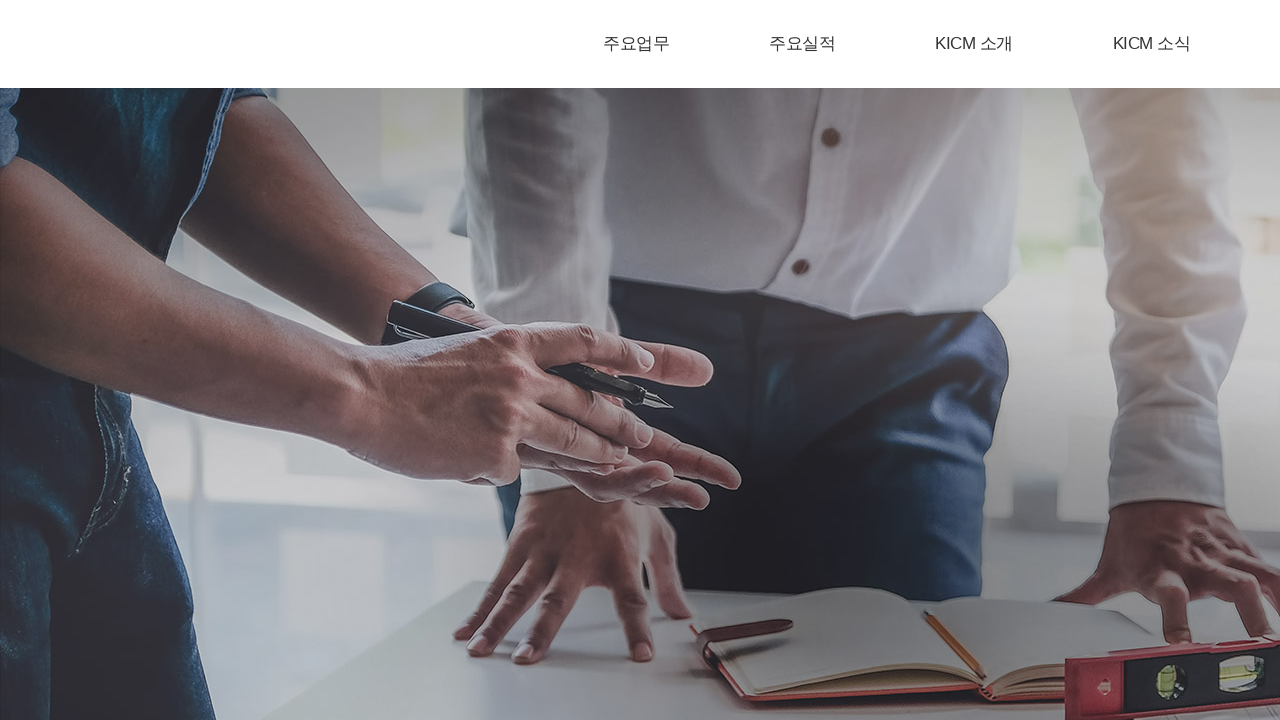

Located element at navigation path: upper_idx=2, lower_idx=2
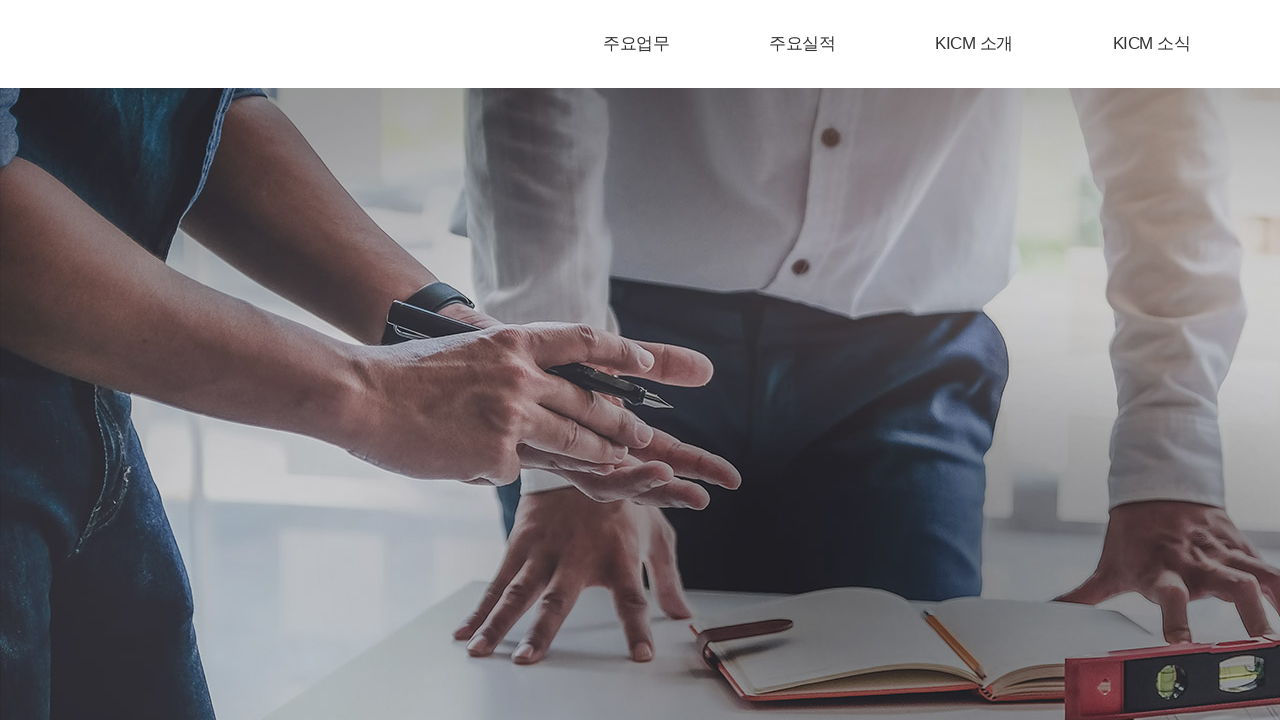

Located element at navigation path: upper_idx=2, lower_idx=3
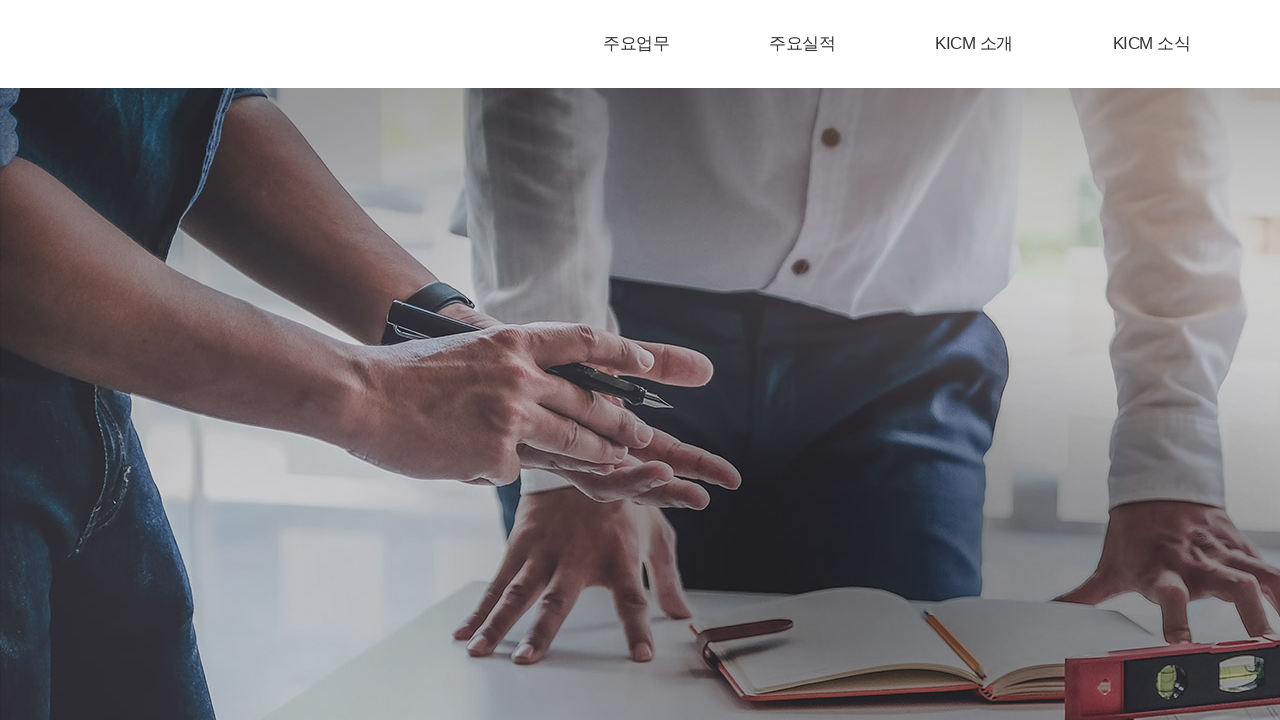

Located element at navigation path: upper_idx=2, lower_idx=4
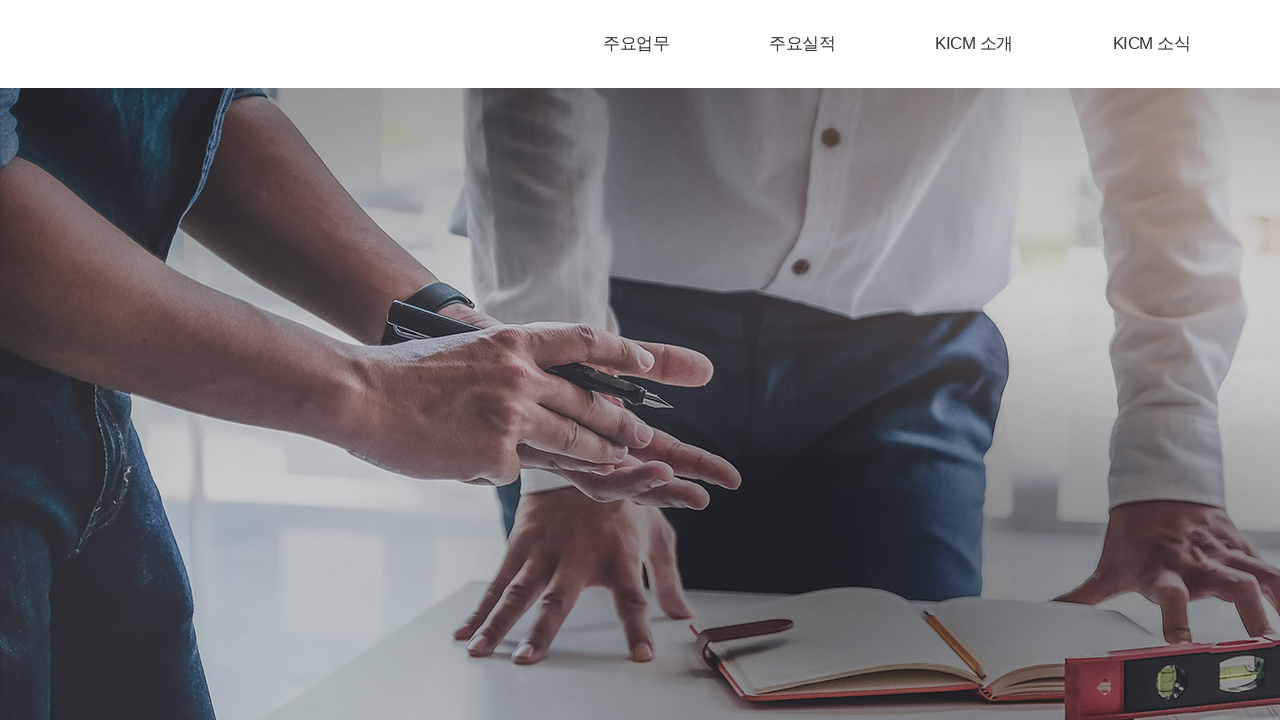

Located element at navigation path: upper_idx=2, lower_idx=5
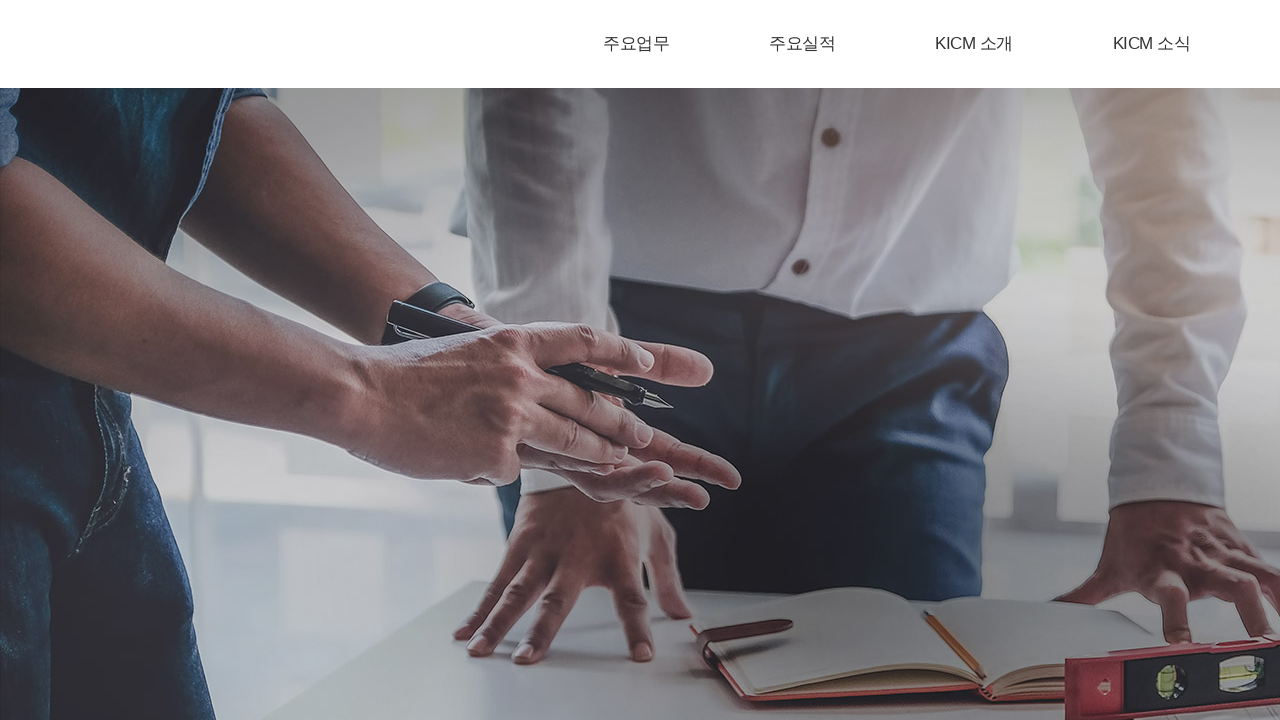

Located element at navigation path: upper_idx=2, lower_idx=6
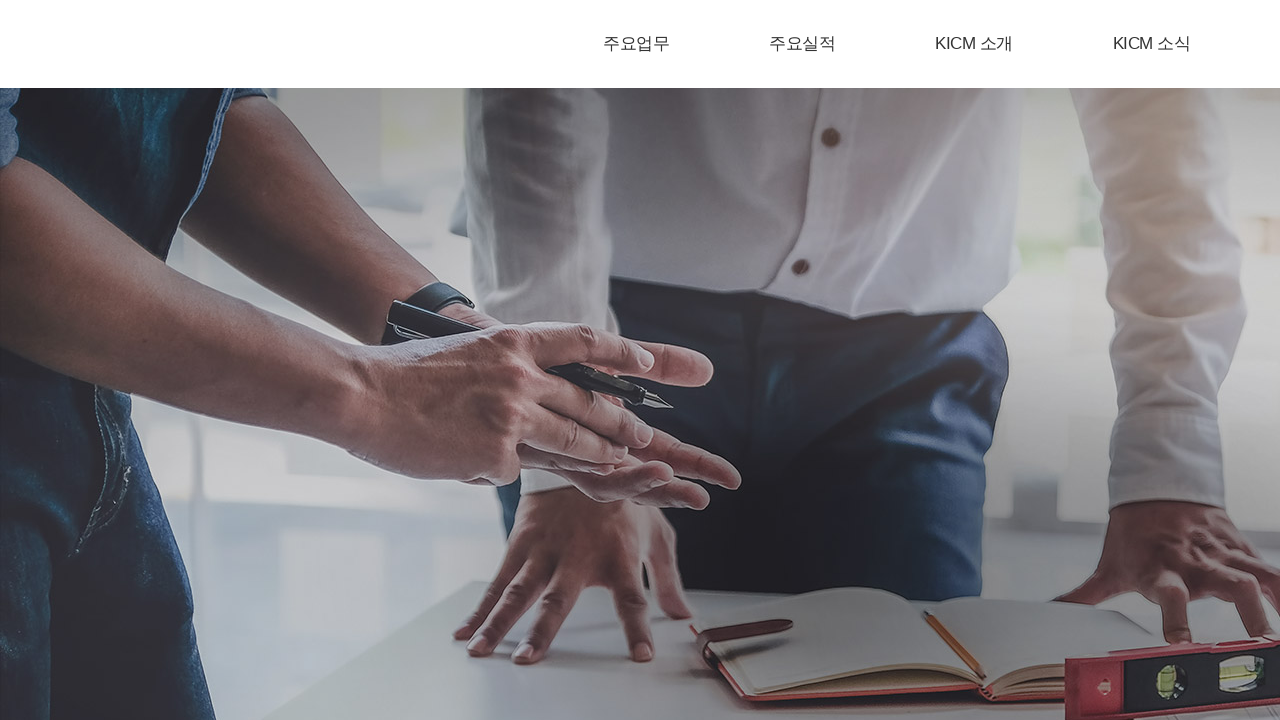

Located element at navigation path: upper_idx=2, lower_idx=7
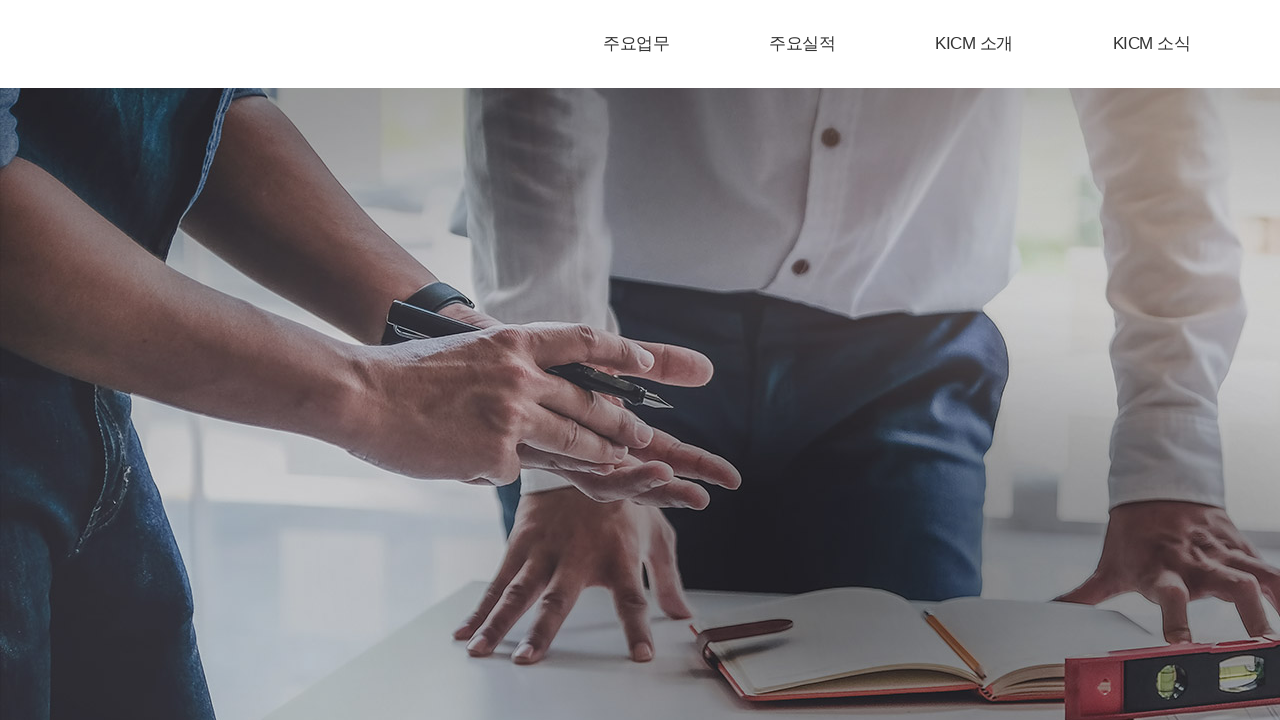

Located element at navigation path: upper_idx=2, lower_idx=8
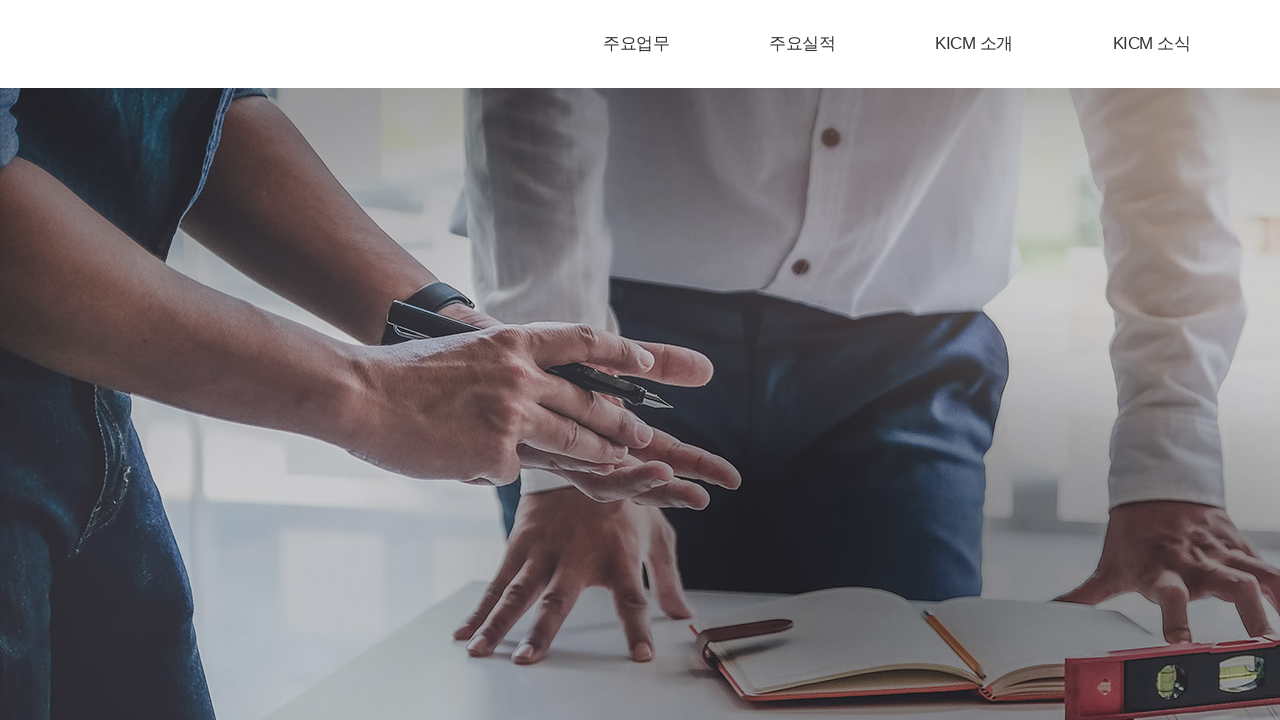

Located element at navigation path: upper_idx=2, lower_idx=9
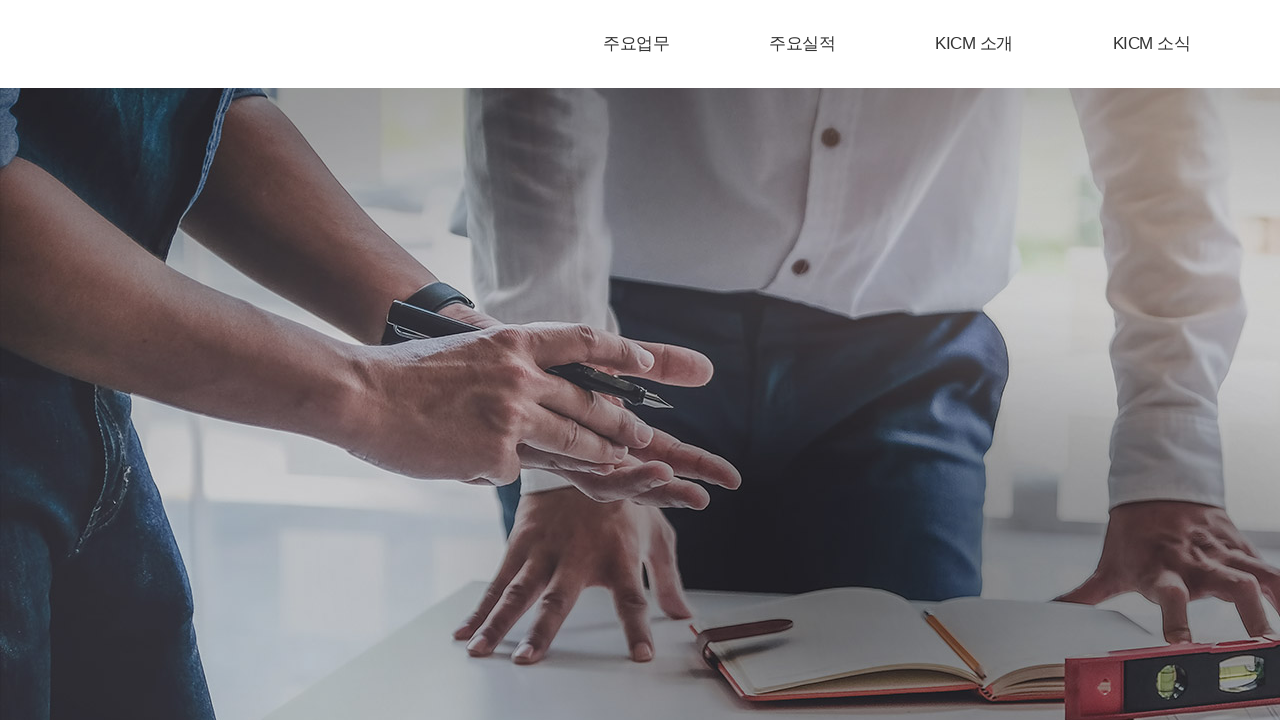

Located element at navigation path: upper_idx=3, lower_idx=1
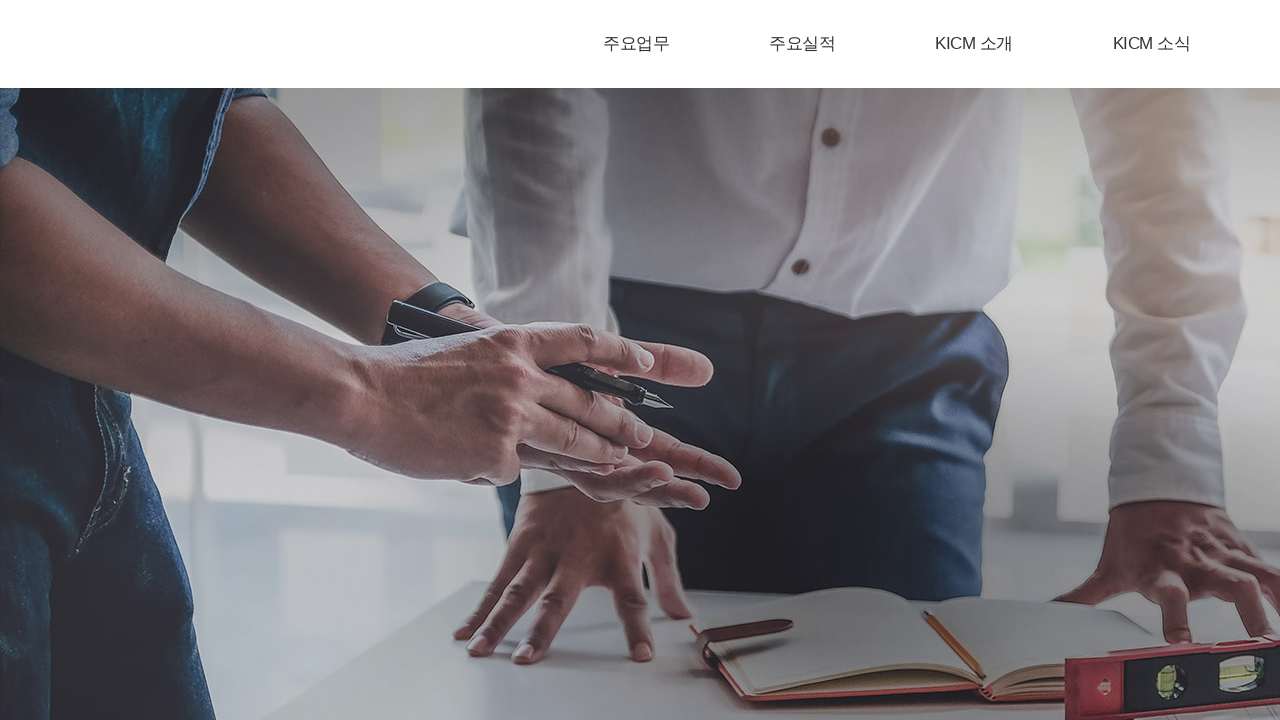

Located element at navigation path: upper_idx=3, lower_idx=2
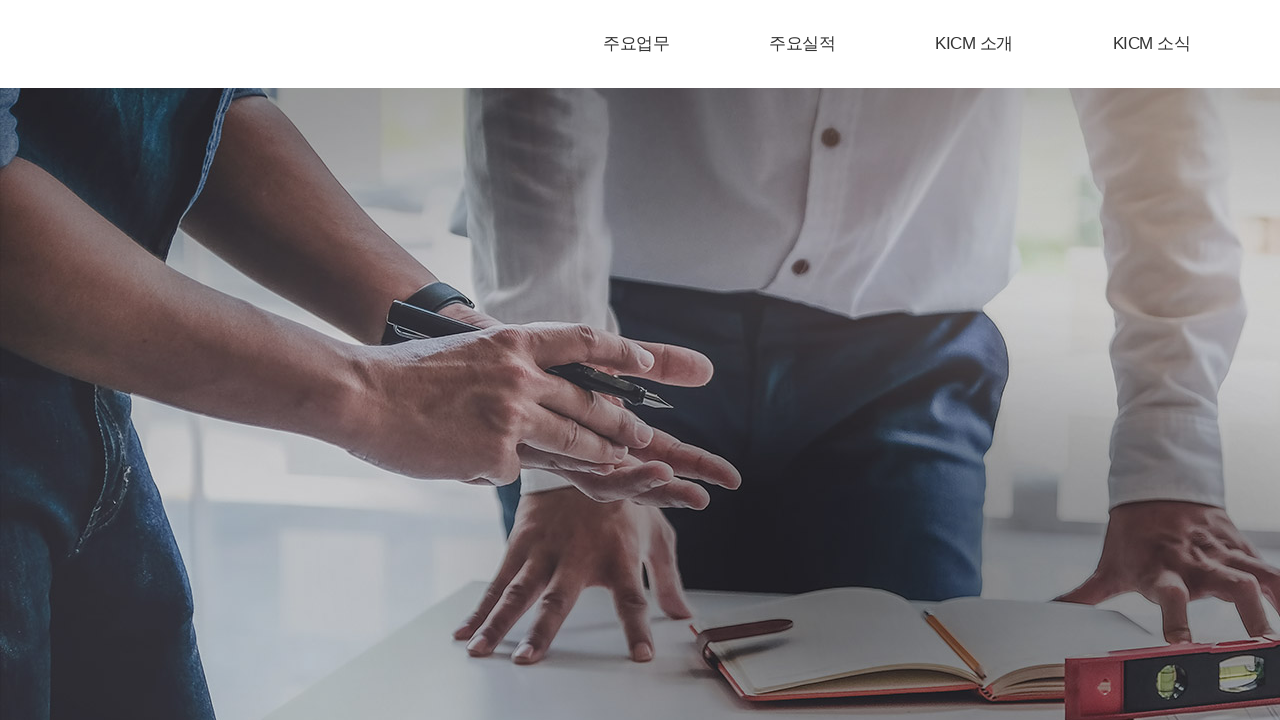

Located element at navigation path: upper_idx=3, lower_idx=3
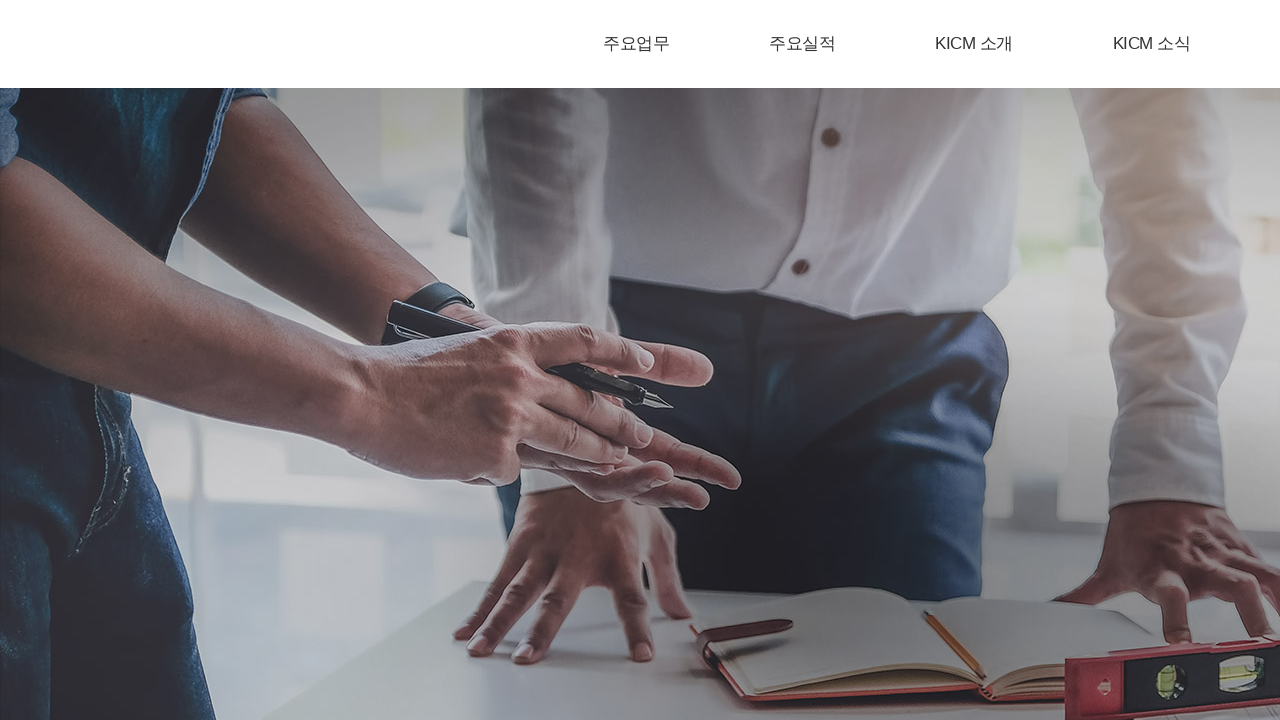

Located element at navigation path: upper_idx=3, lower_idx=4
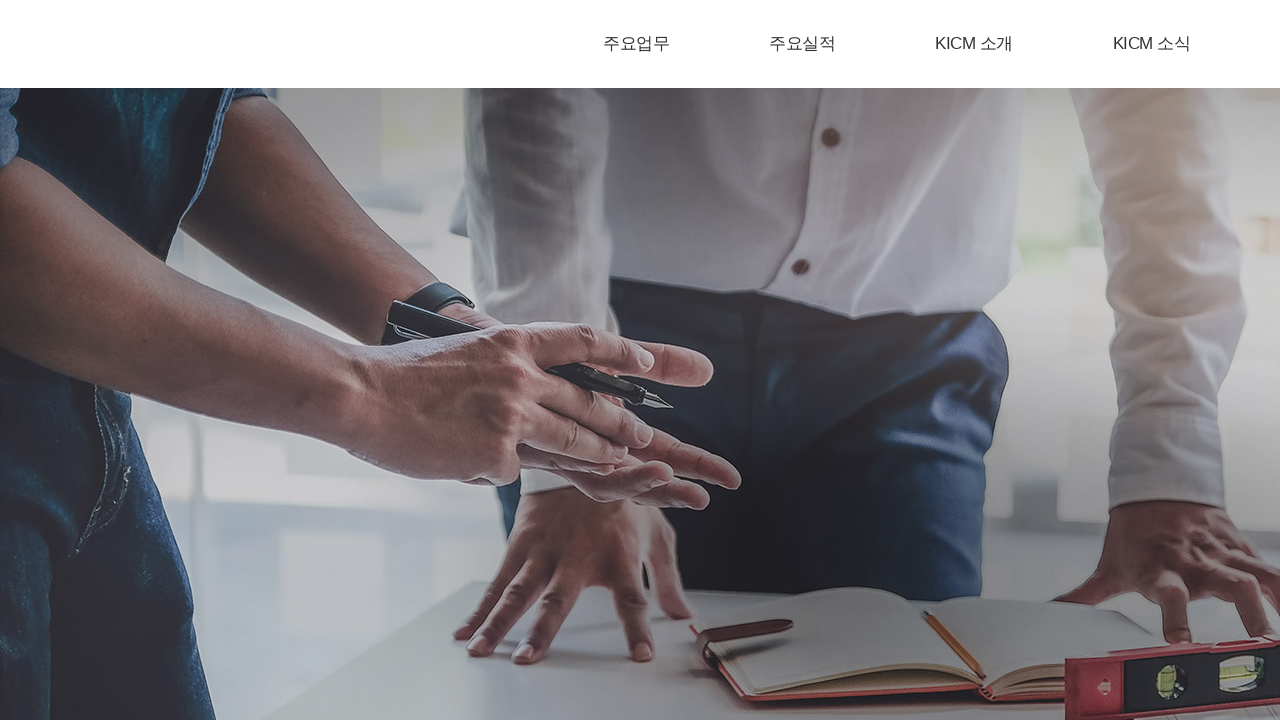

Located element at navigation path: upper_idx=3, lower_idx=5
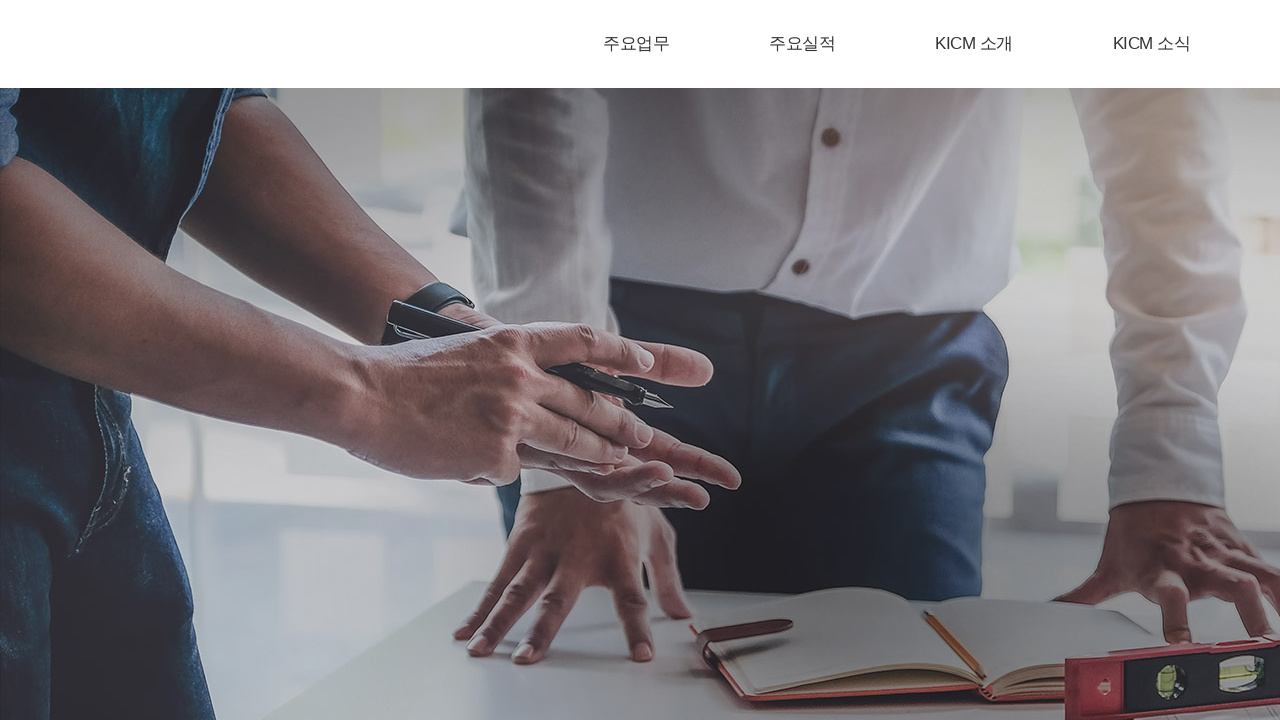

Located element at navigation path: upper_idx=3, lower_idx=6
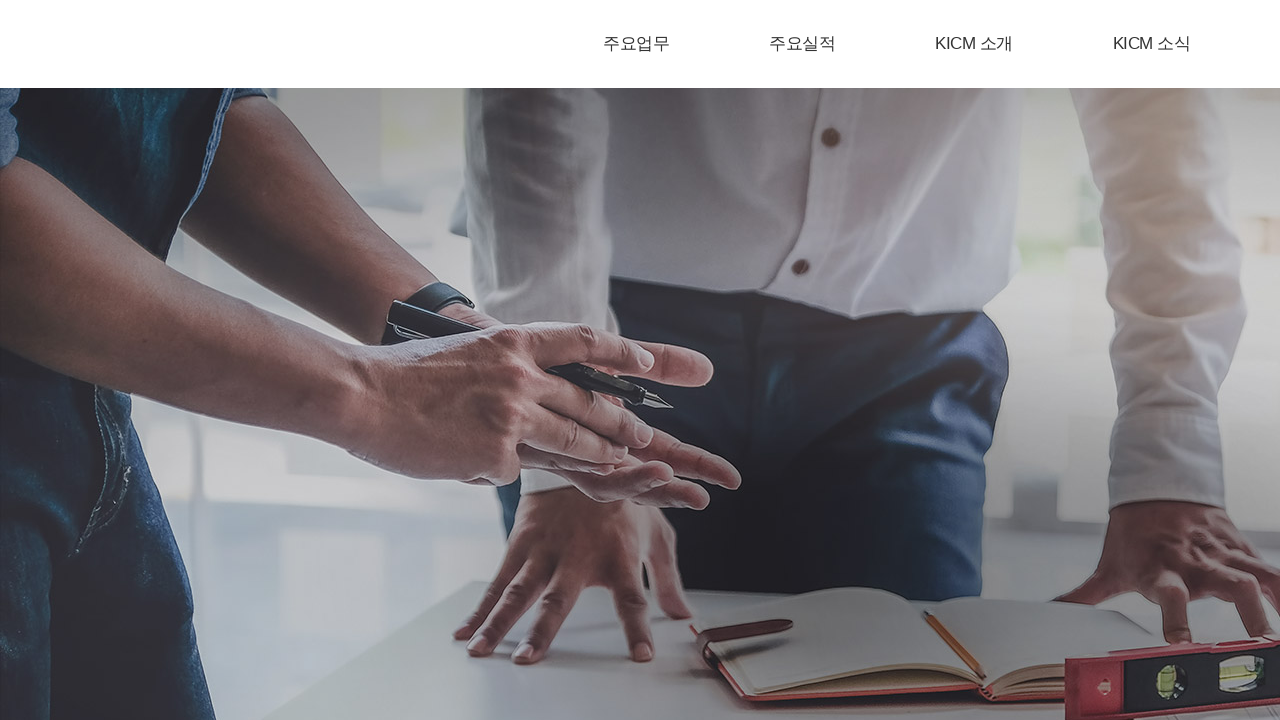

Located element at navigation path: upper_idx=3, lower_idx=7
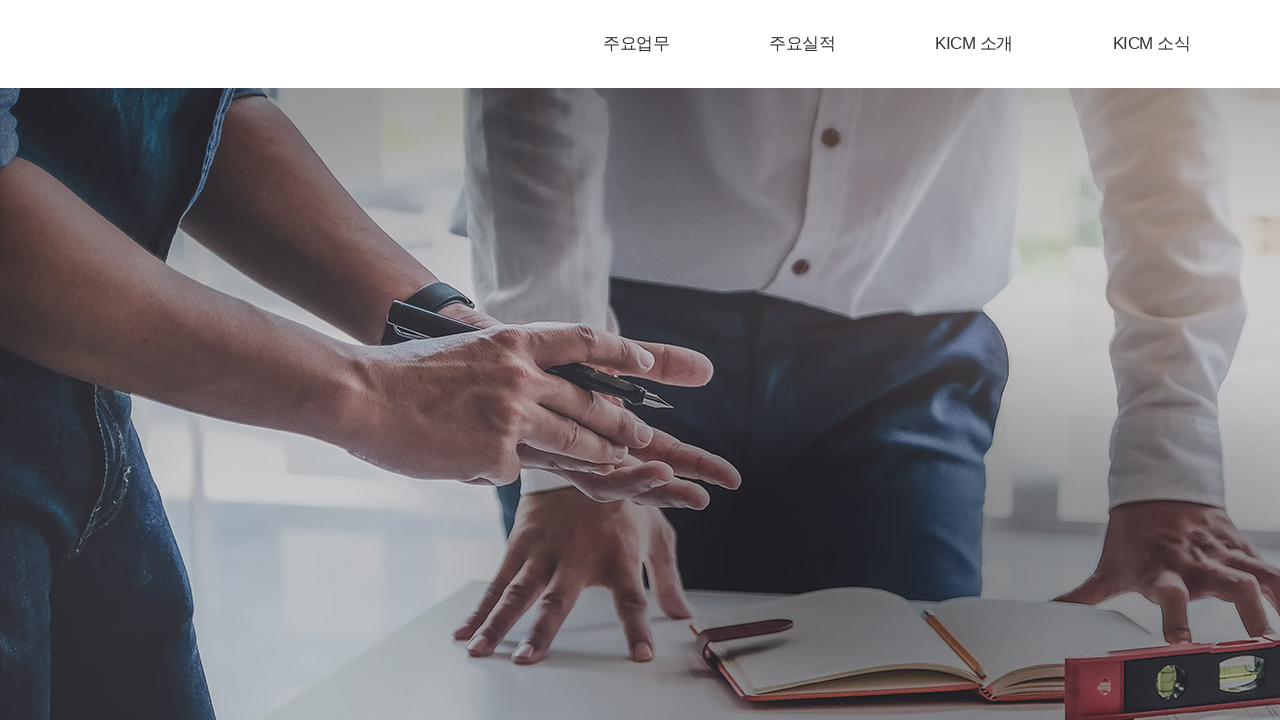

Located element at navigation path: upper_idx=3, lower_idx=8
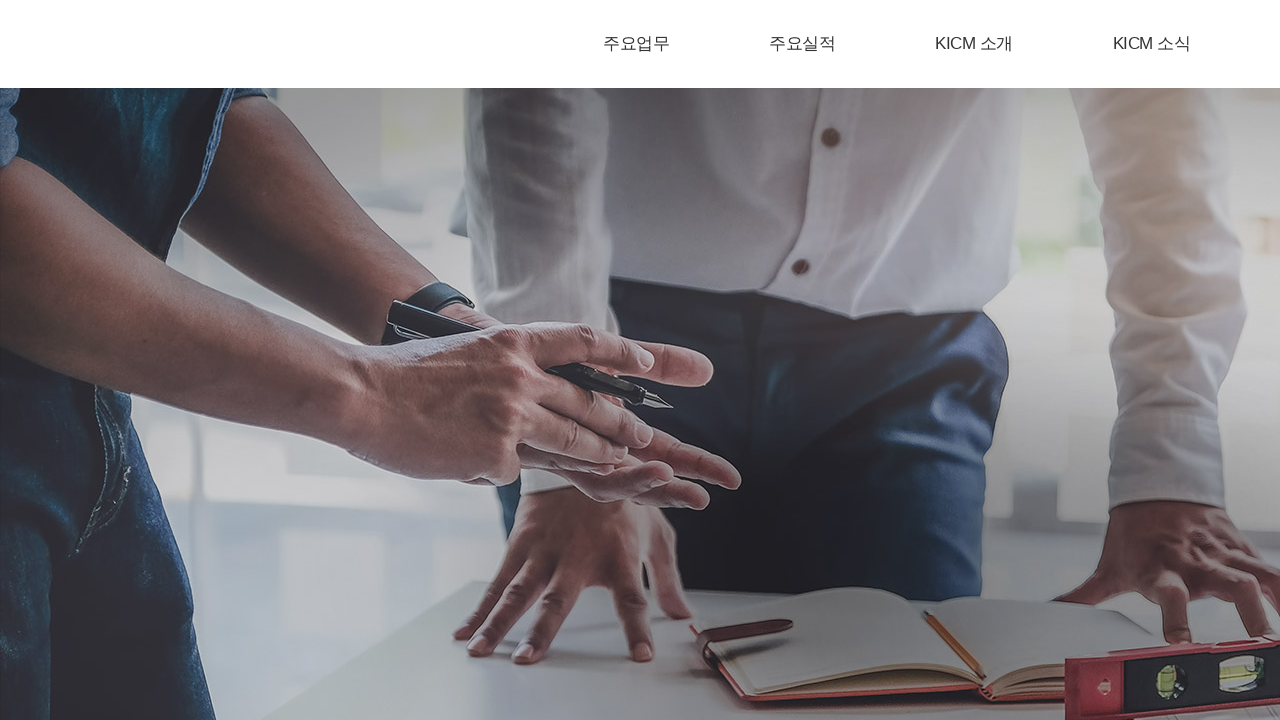

Located element at navigation path: upper_idx=3, lower_idx=9
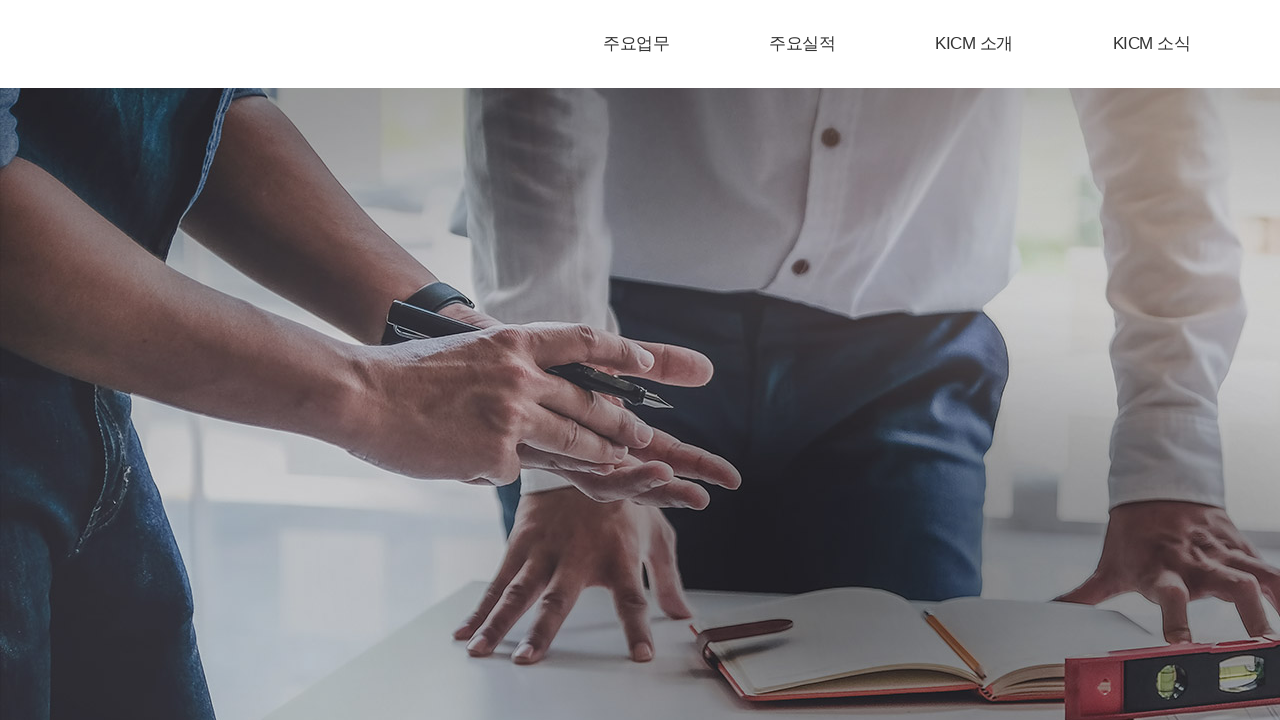

Located element at navigation path: upper_idx=4, lower_idx=1
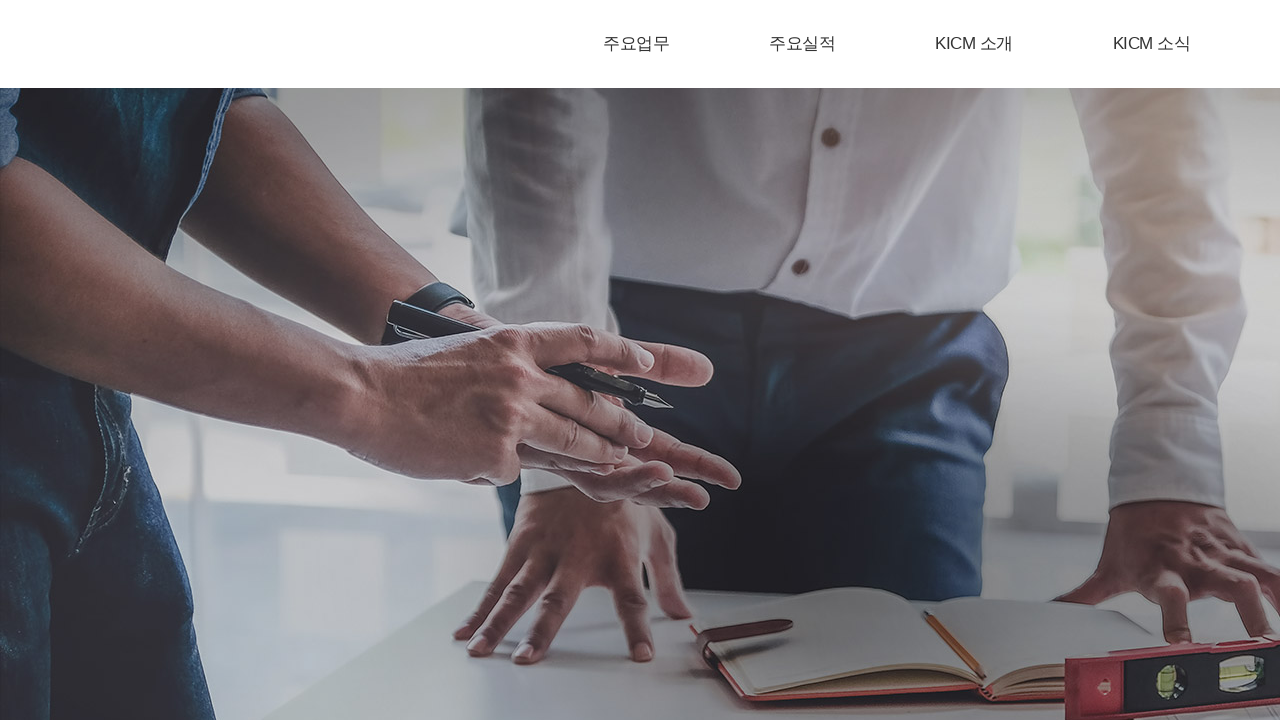

Located element at navigation path: upper_idx=4, lower_idx=2
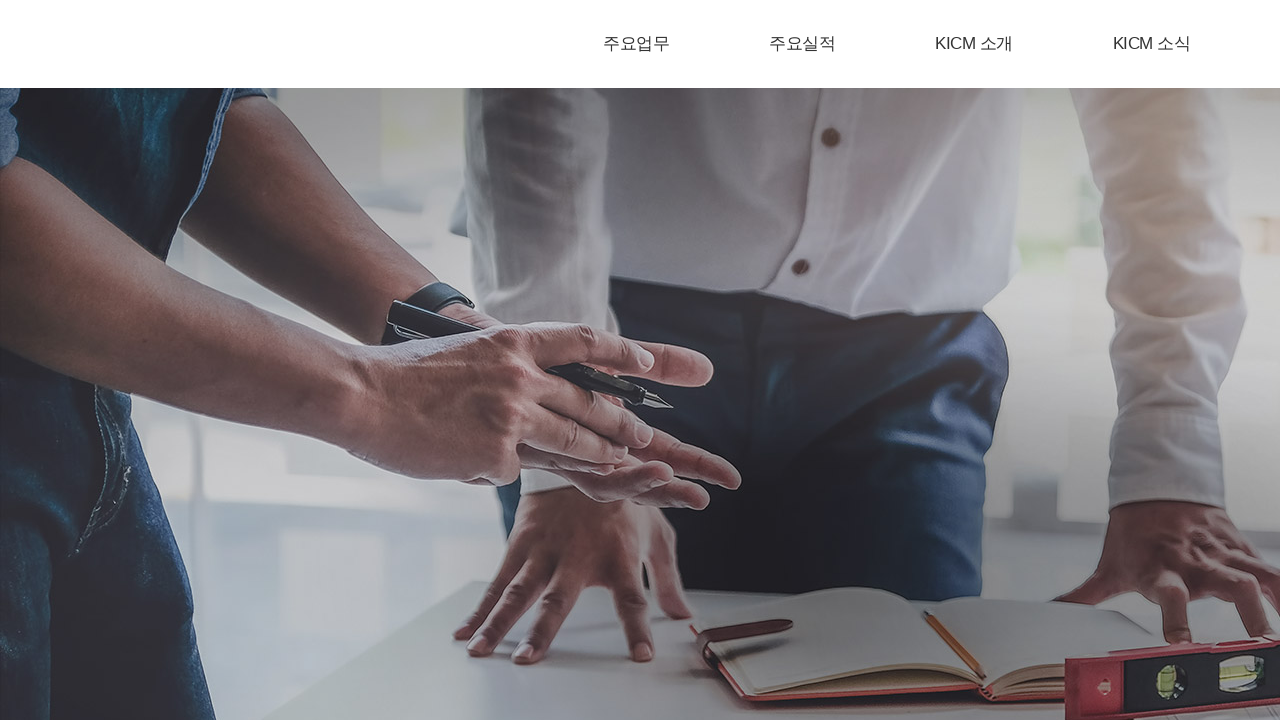

Located element at navigation path: upper_idx=4, lower_idx=3
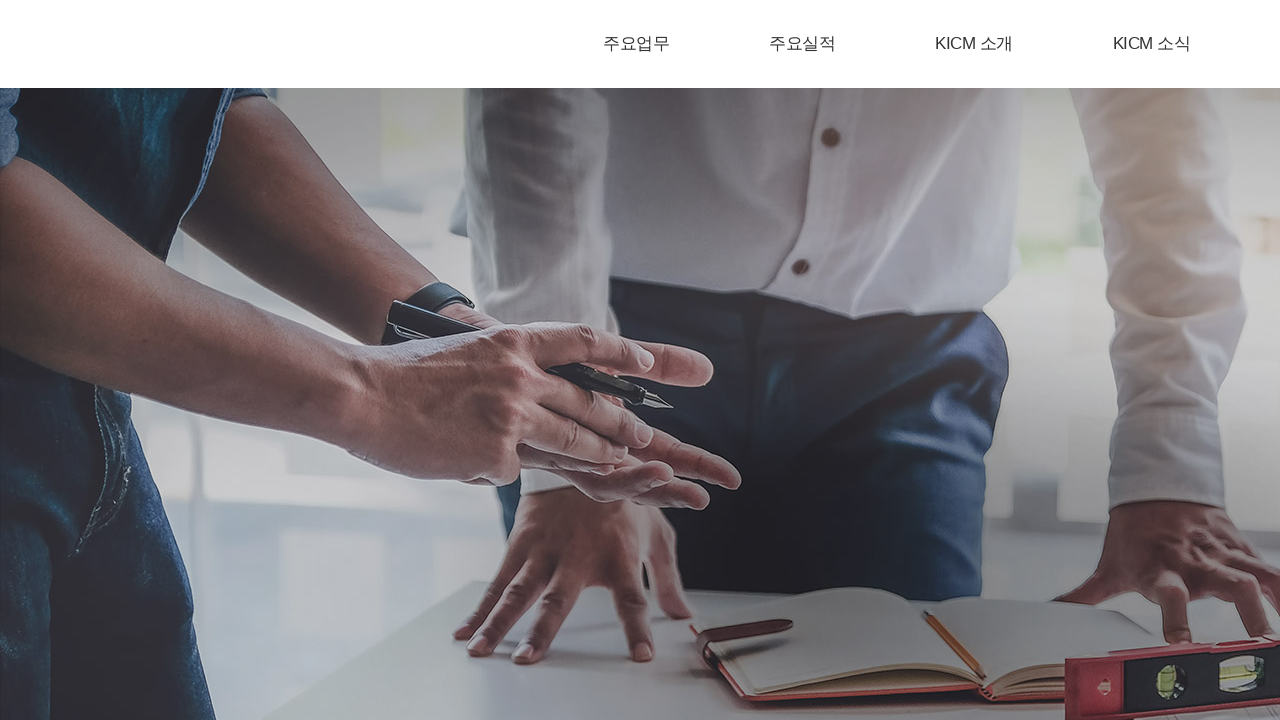

Located element at navigation path: upper_idx=4, lower_idx=4
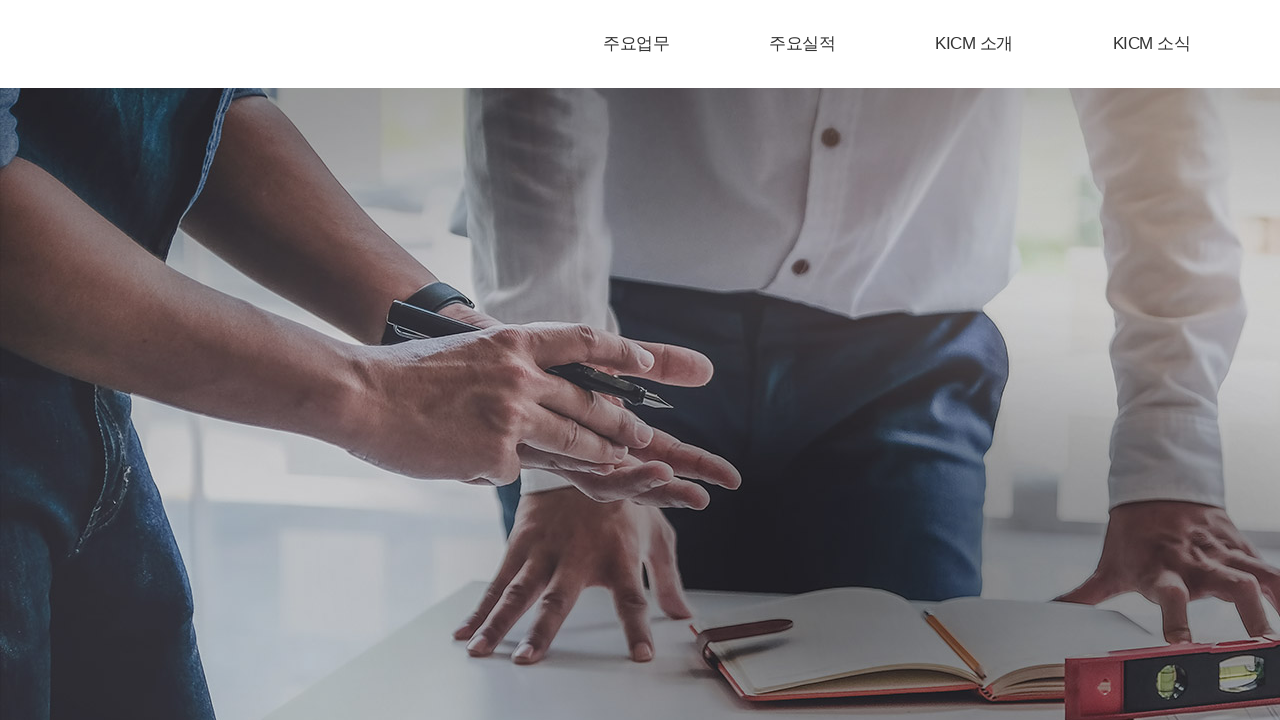

Located element at navigation path: upper_idx=4, lower_idx=5
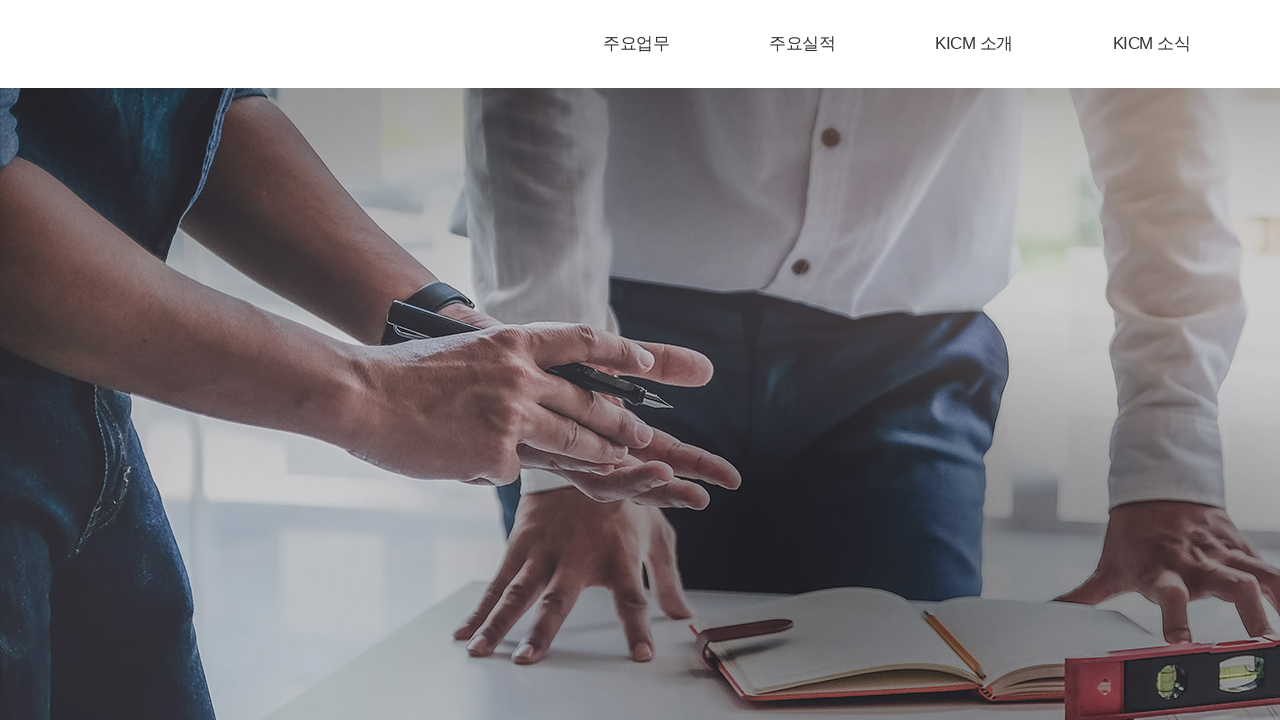

Located element at navigation path: upper_idx=4, lower_idx=6
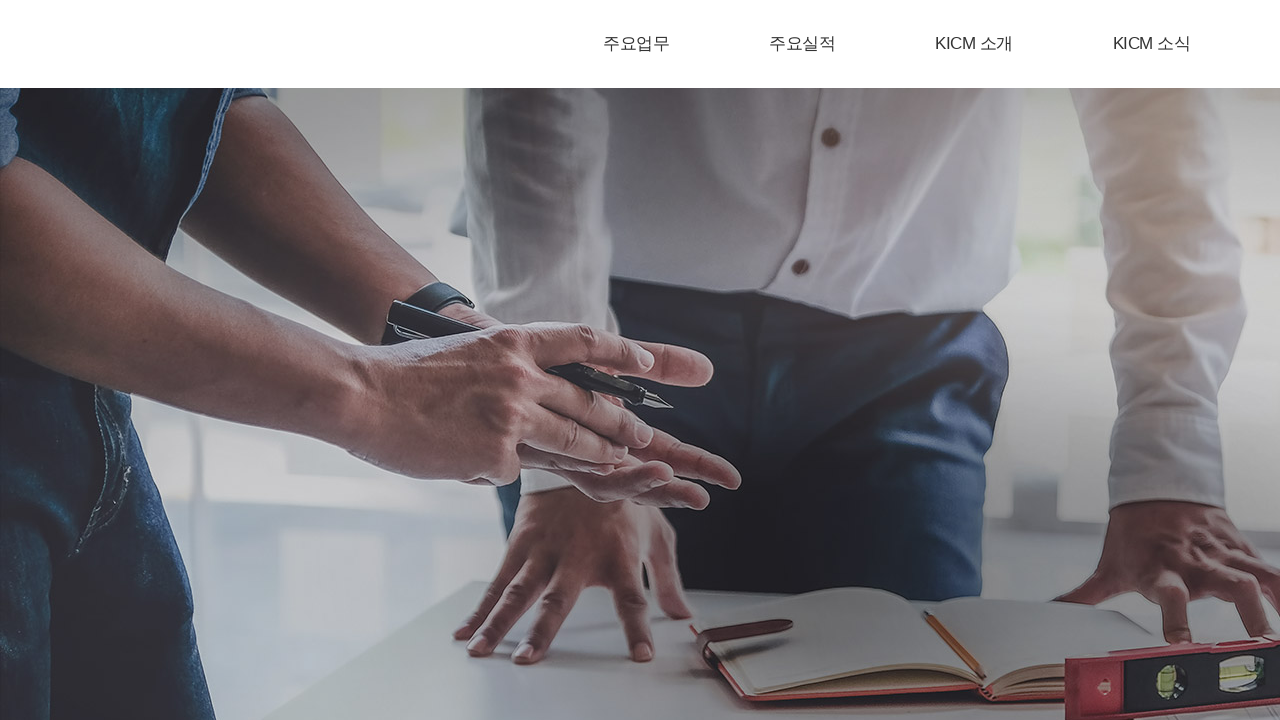

Located element at navigation path: upper_idx=4, lower_idx=7
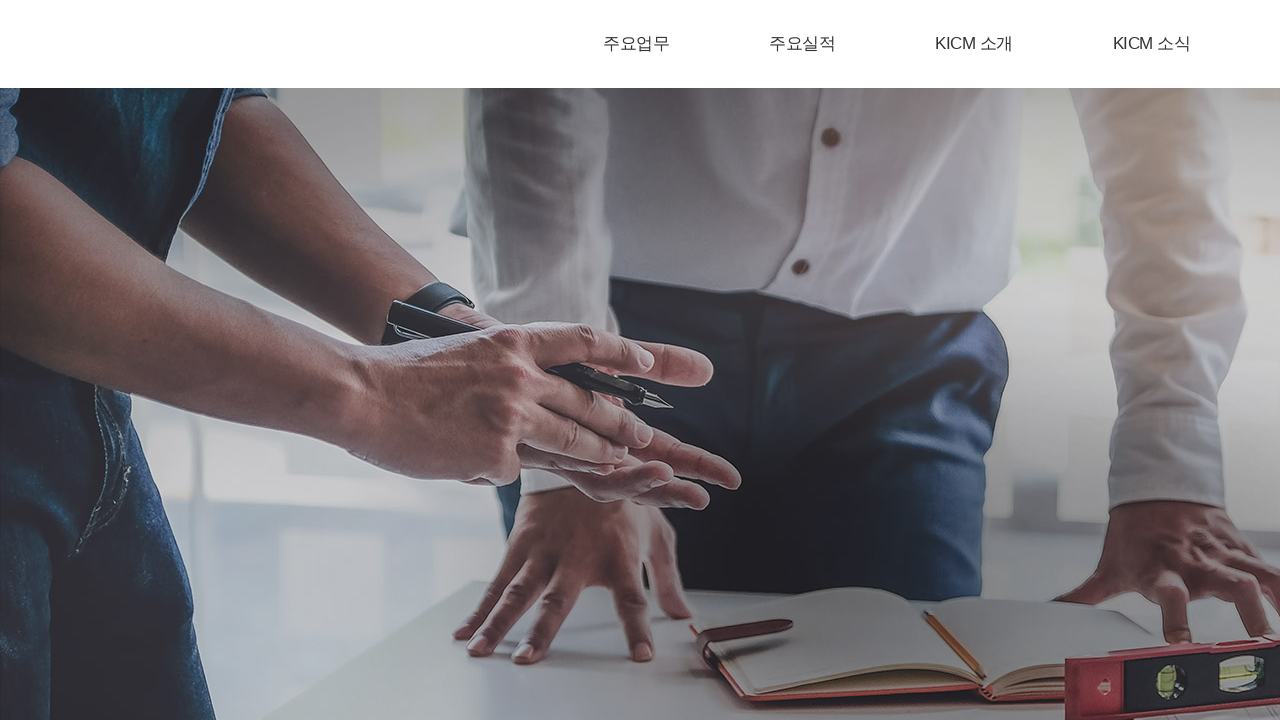

Located element at navigation path: upper_idx=4, lower_idx=8
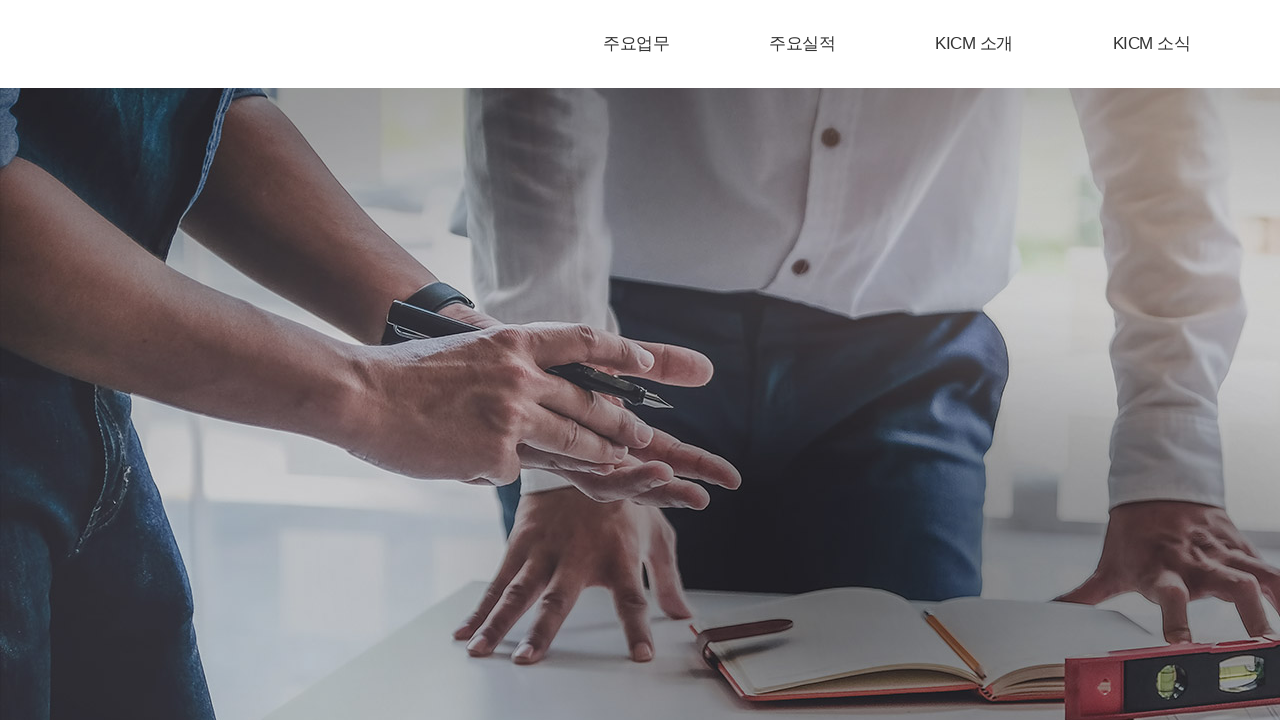

Located element at navigation path: upper_idx=4, lower_idx=9
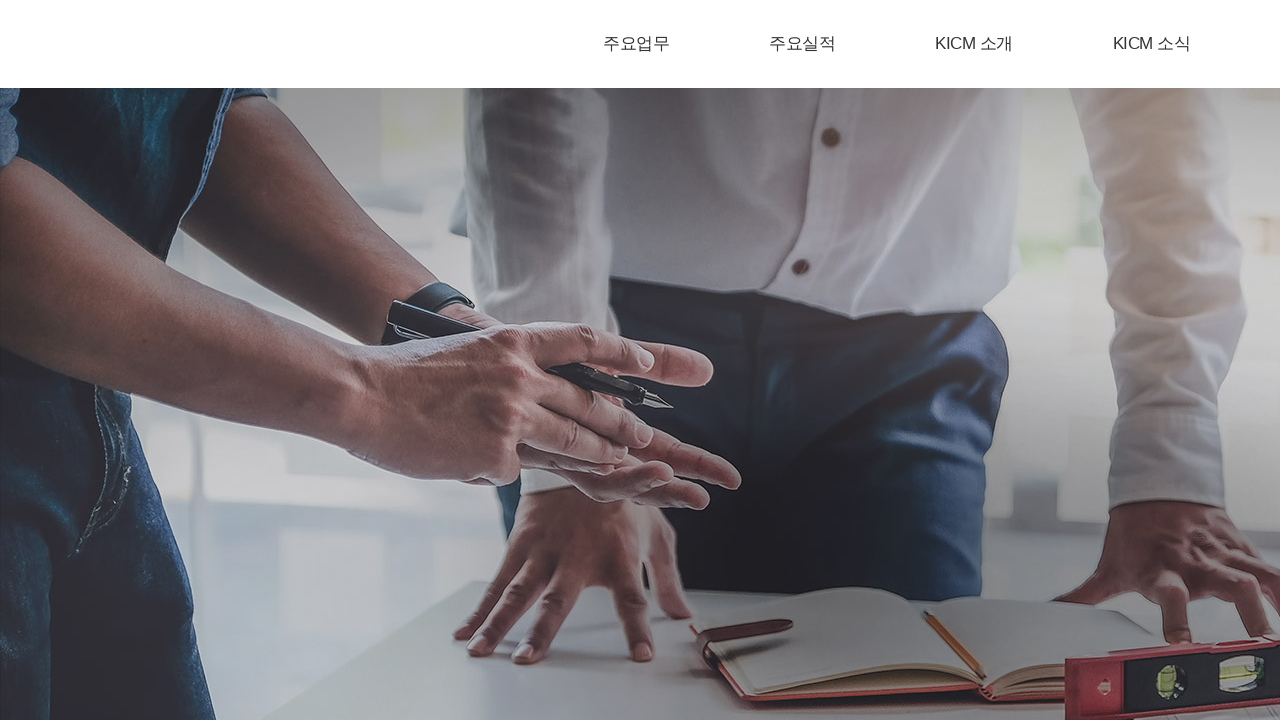

Located element at navigation path: upper_idx=5, lower_idx=1
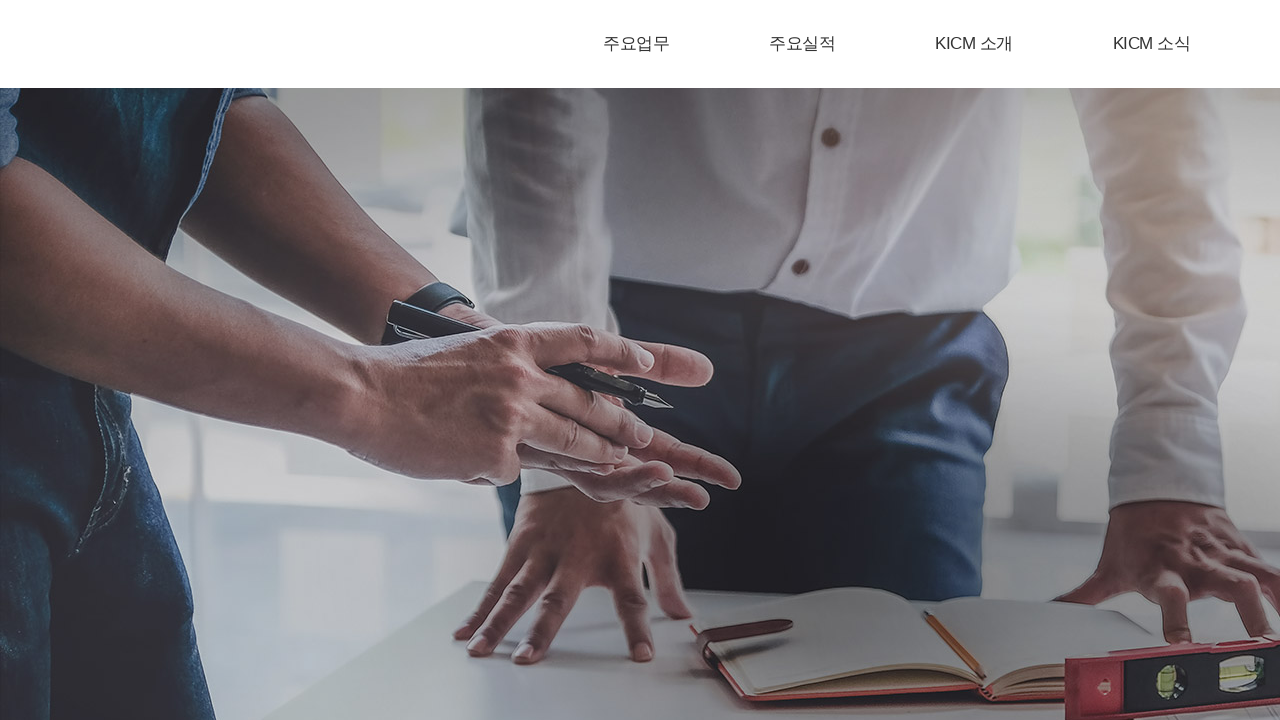

Located element at navigation path: upper_idx=5, lower_idx=2
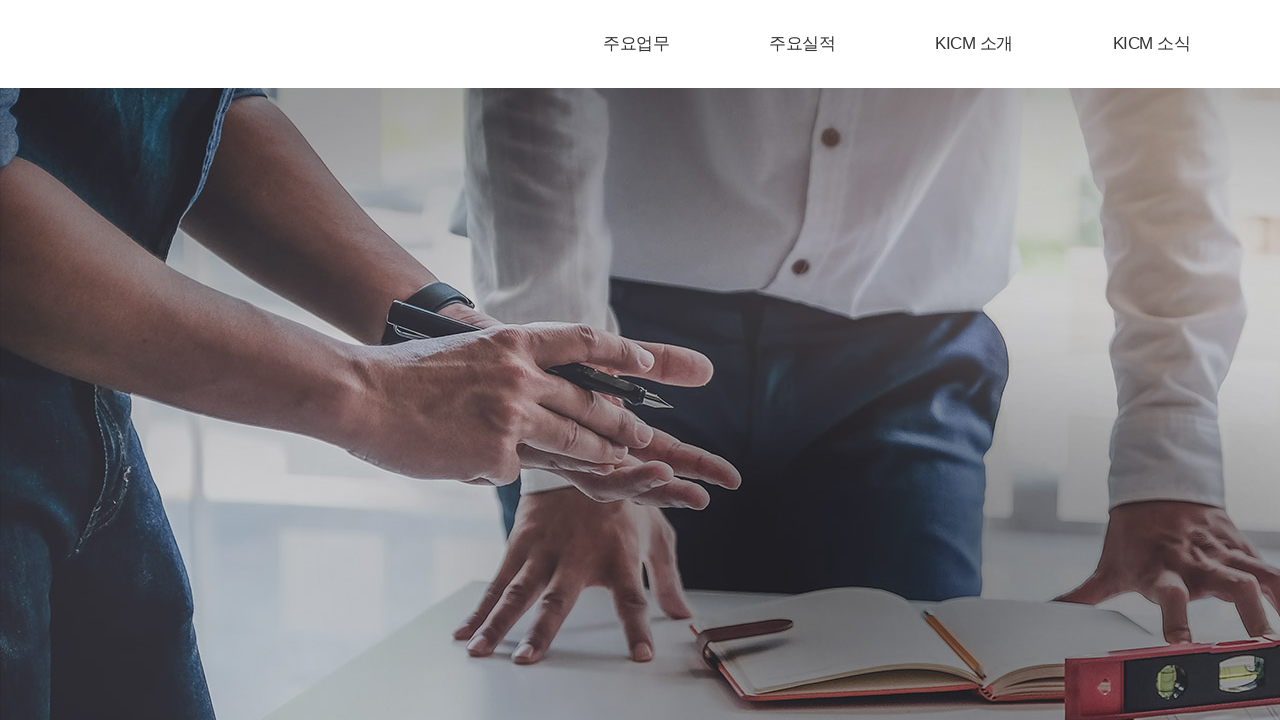

Located element at navigation path: upper_idx=5, lower_idx=3
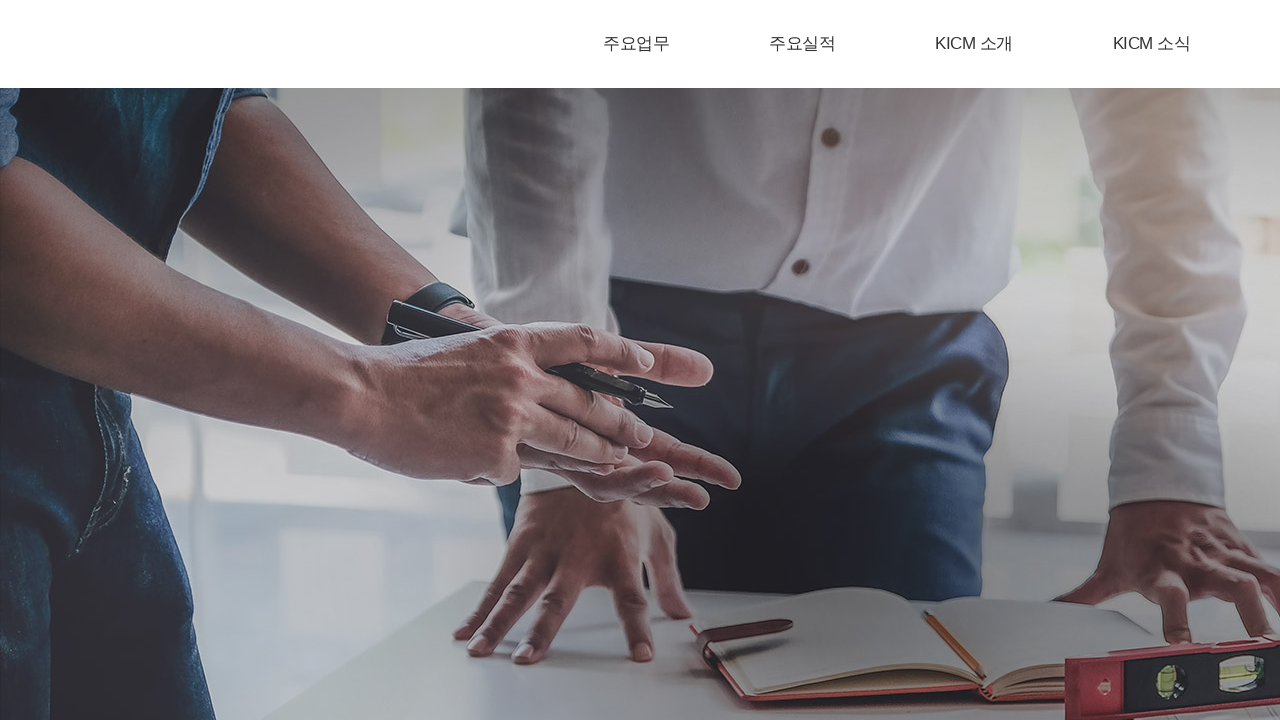

Located element at navigation path: upper_idx=5, lower_idx=4
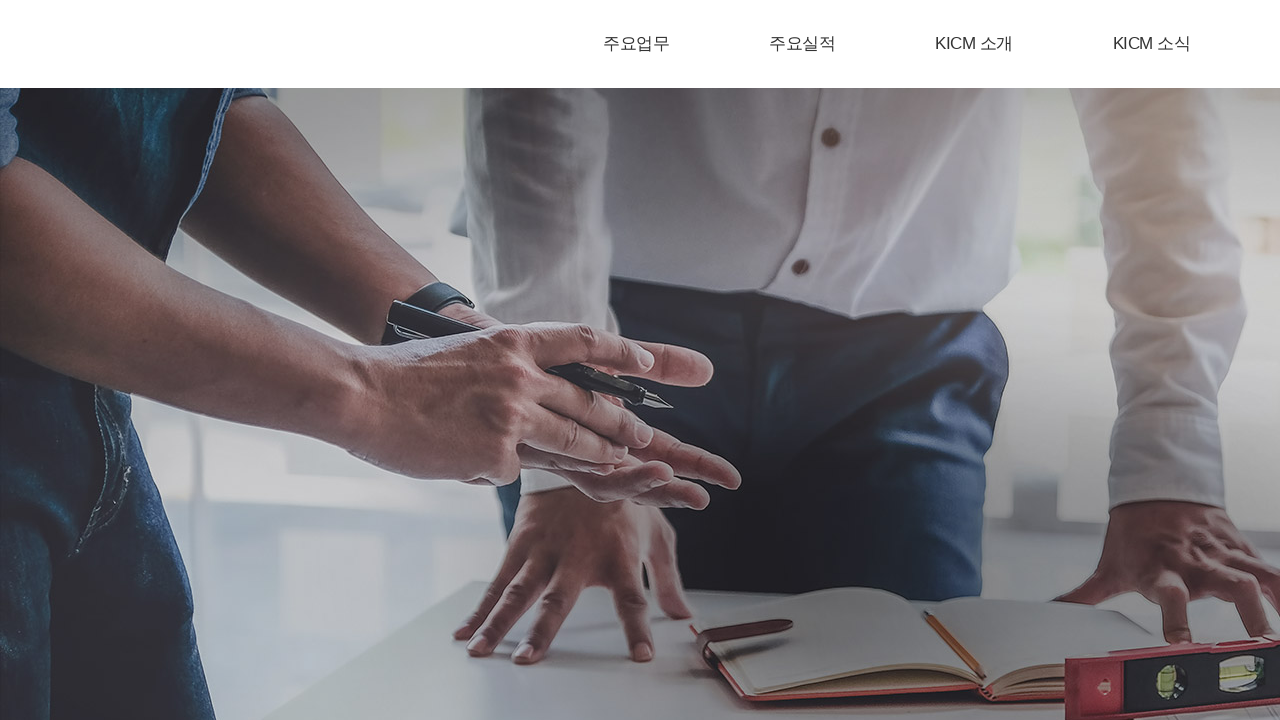

Located element at navigation path: upper_idx=5, lower_idx=5
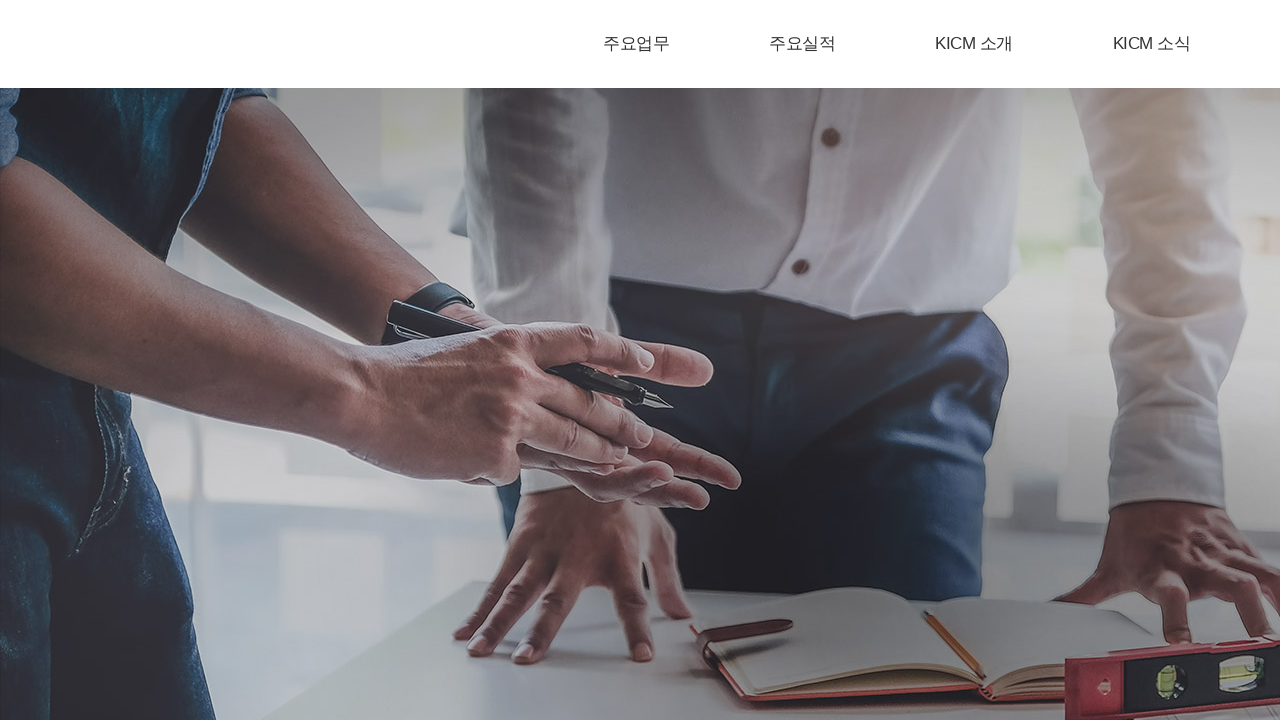

Located element at navigation path: upper_idx=5, lower_idx=6
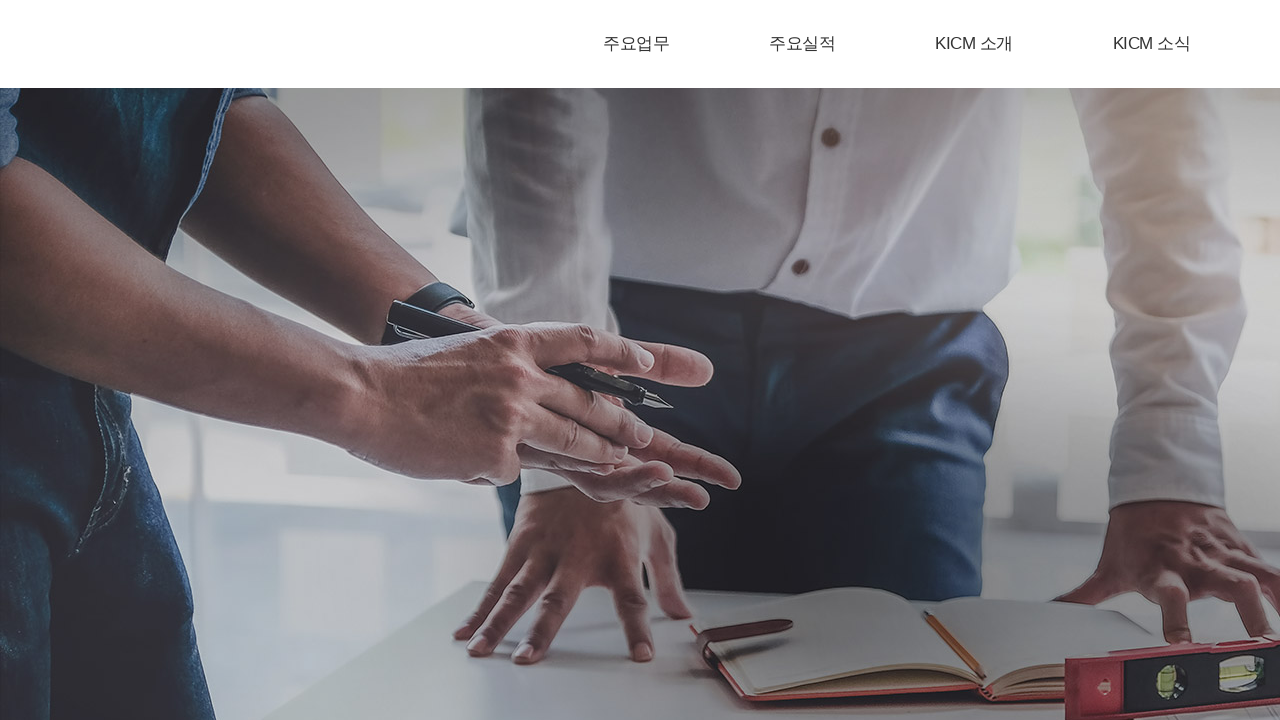

Located element at navigation path: upper_idx=5, lower_idx=7
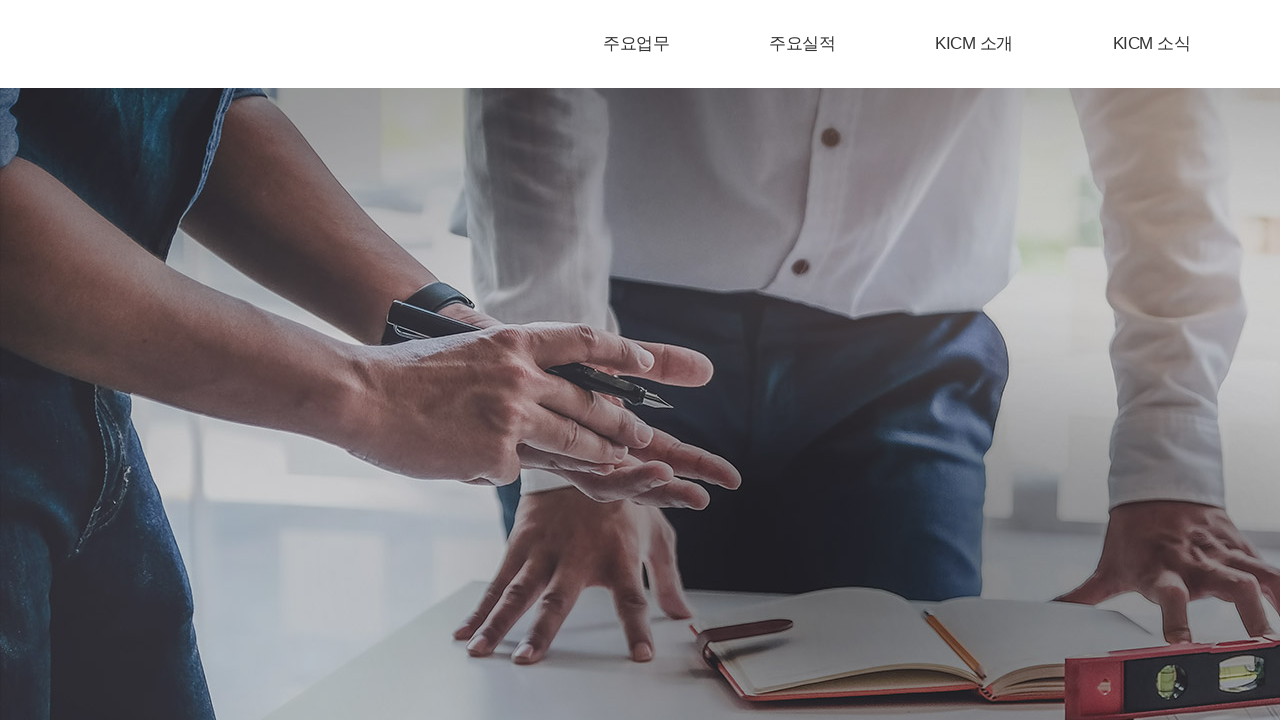

Located element at navigation path: upper_idx=5, lower_idx=8
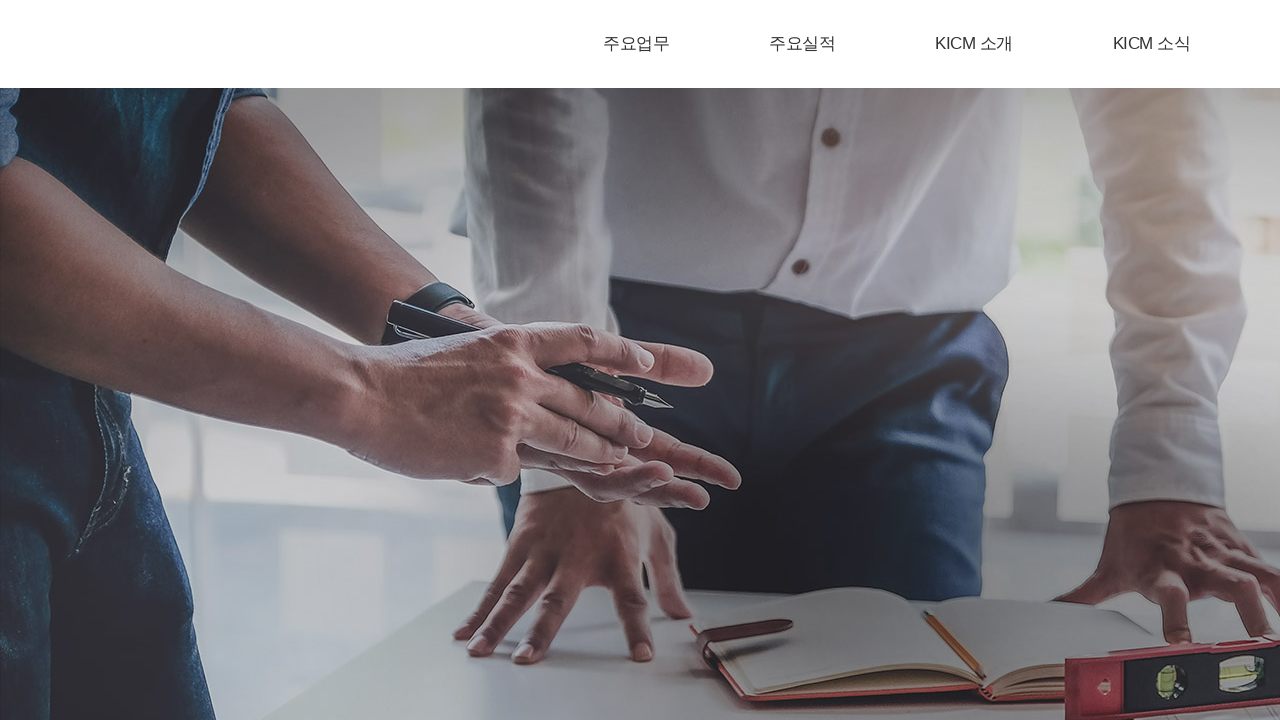

Located element at navigation path: upper_idx=5, lower_idx=9
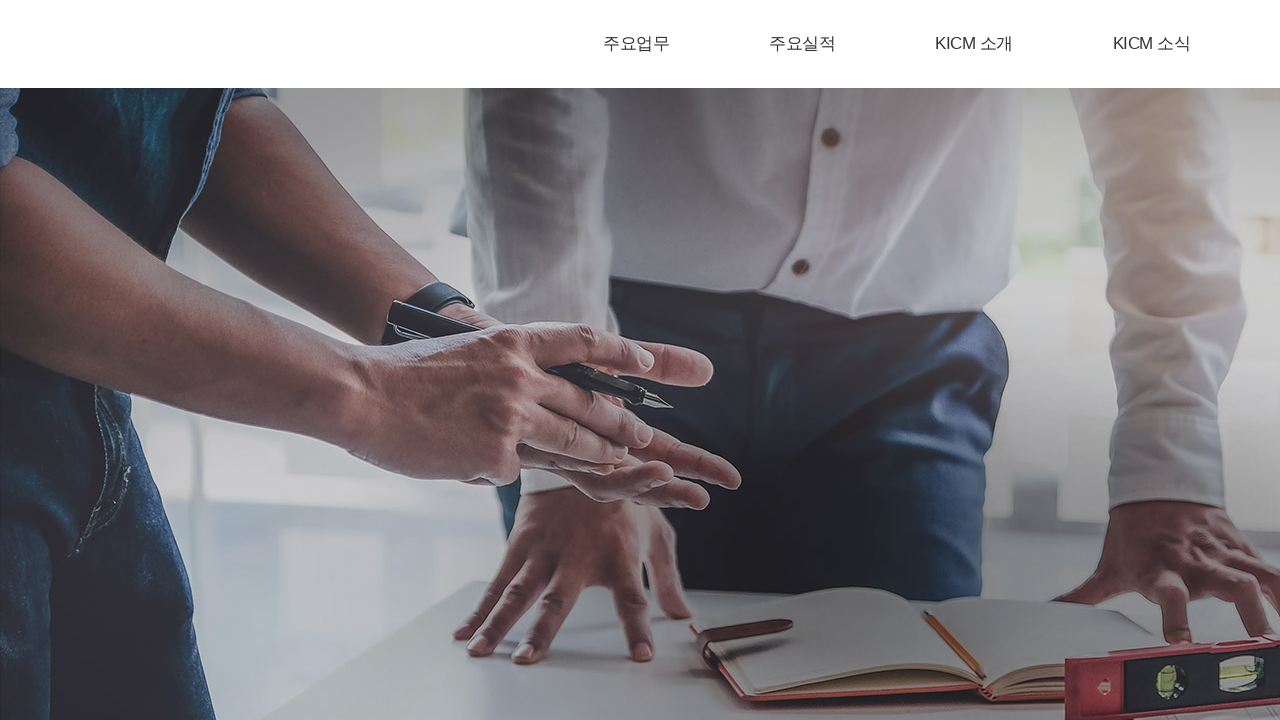

Located element at navigation path: upper_idx=6, lower_idx=1
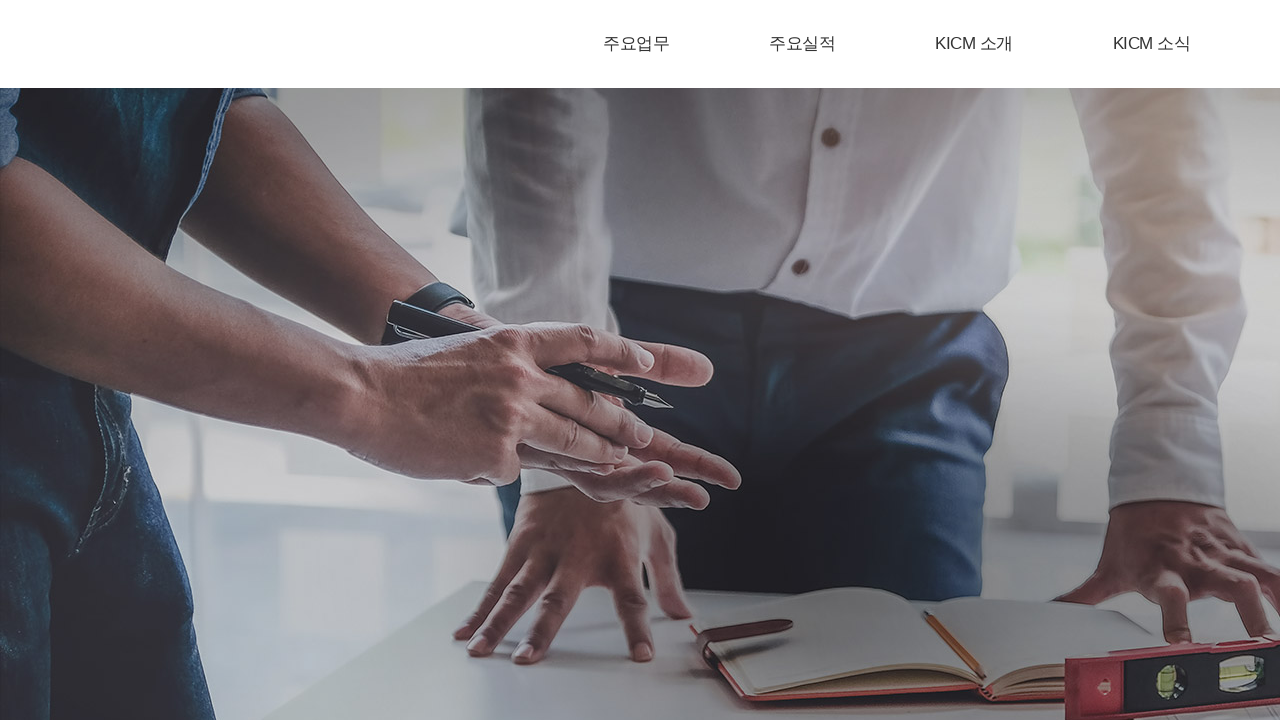

Located element at navigation path: upper_idx=6, lower_idx=2
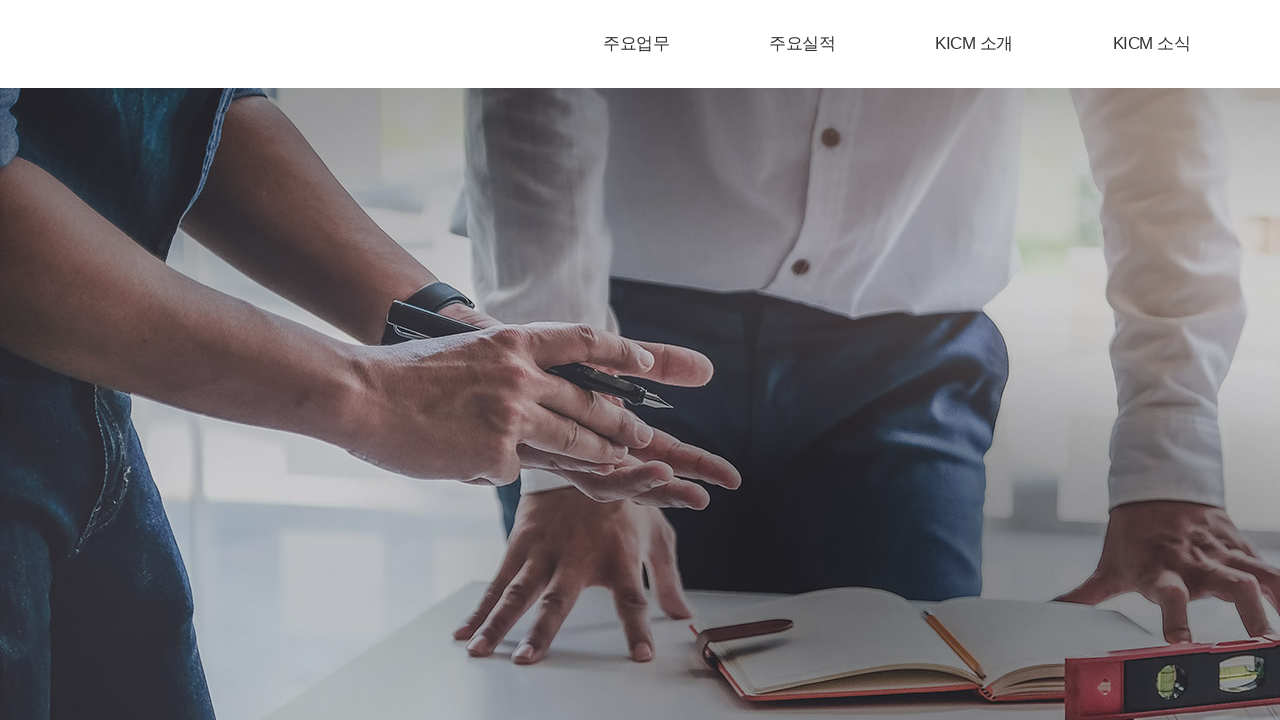

Located element at navigation path: upper_idx=6, lower_idx=3
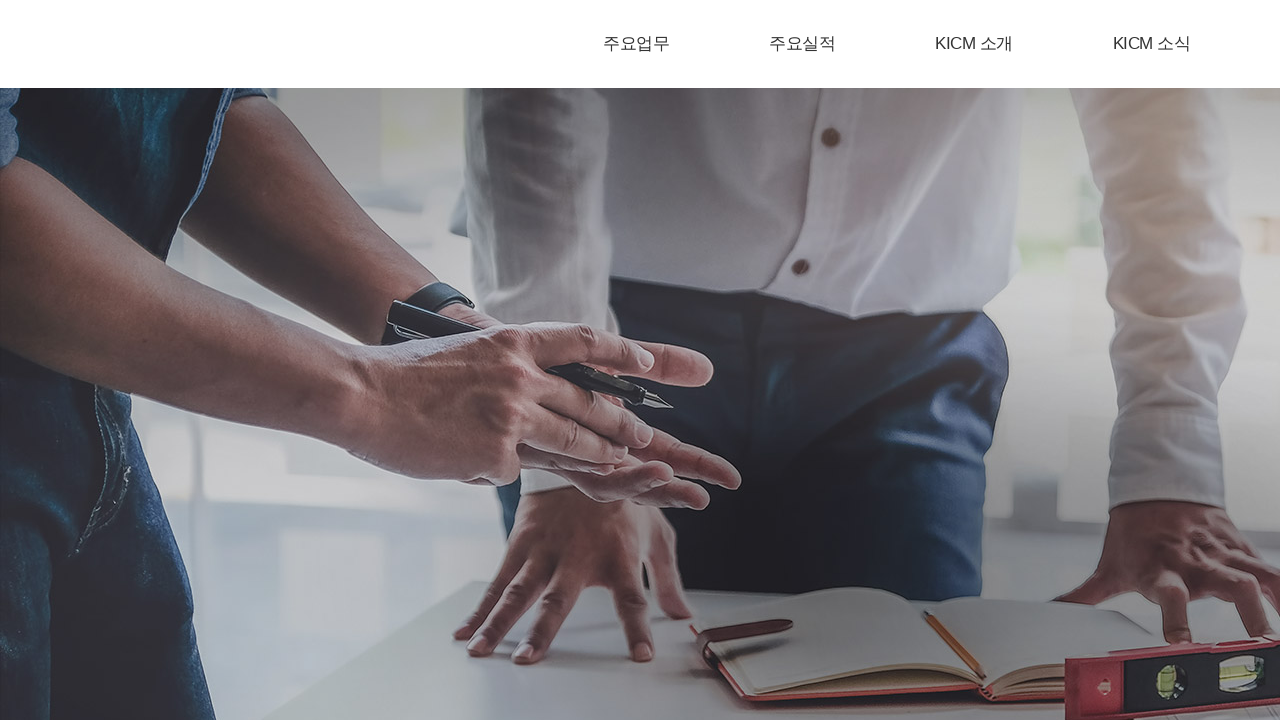

Located element at navigation path: upper_idx=6, lower_idx=4
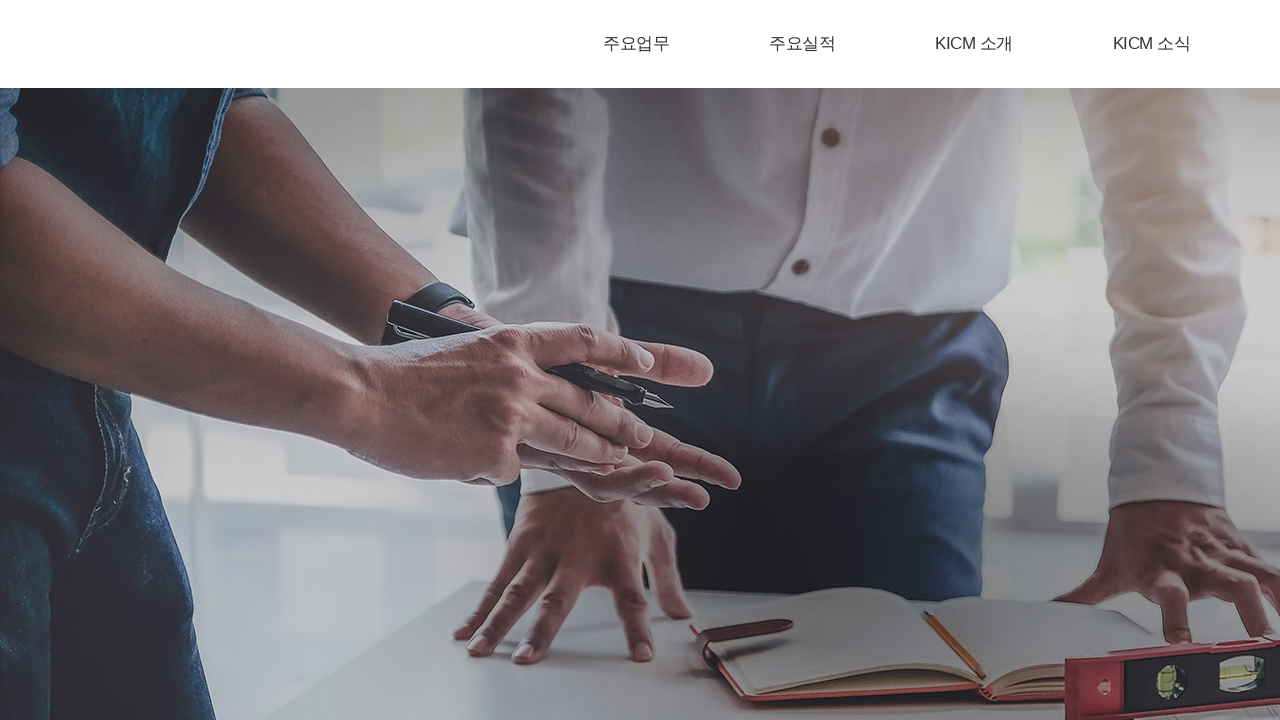

Located element at navigation path: upper_idx=6, lower_idx=5
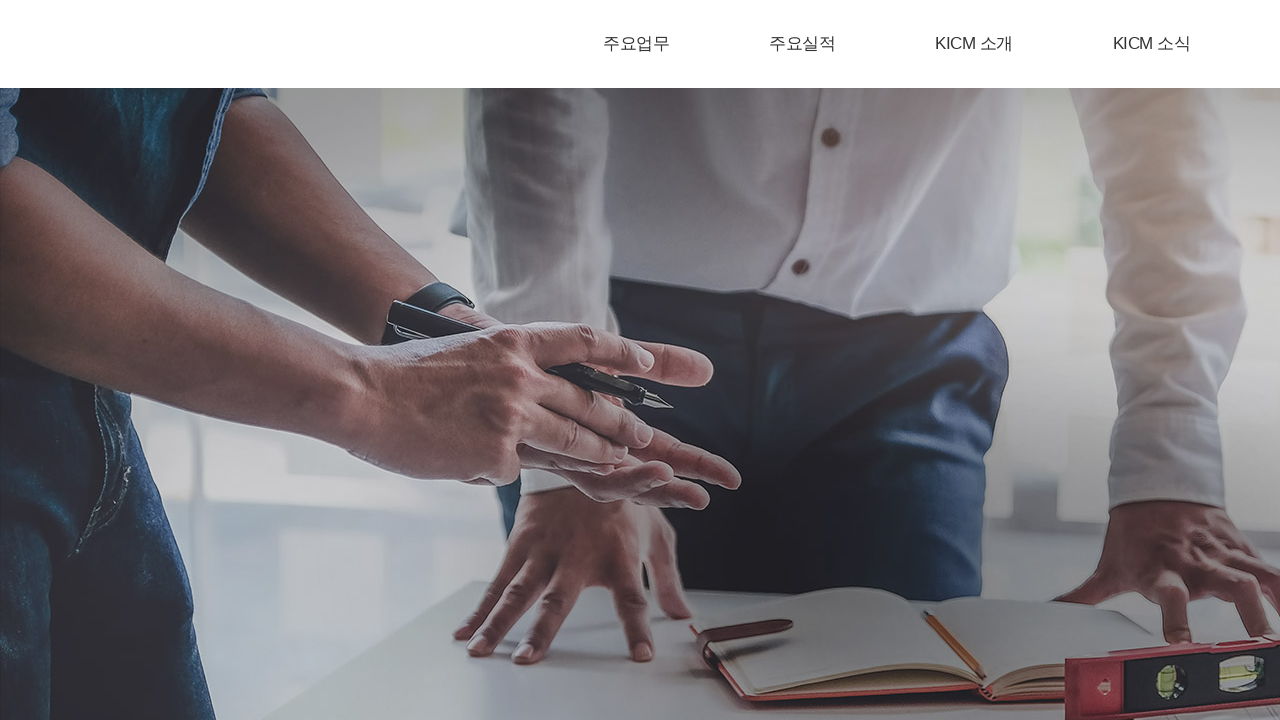

Located element at navigation path: upper_idx=6, lower_idx=6
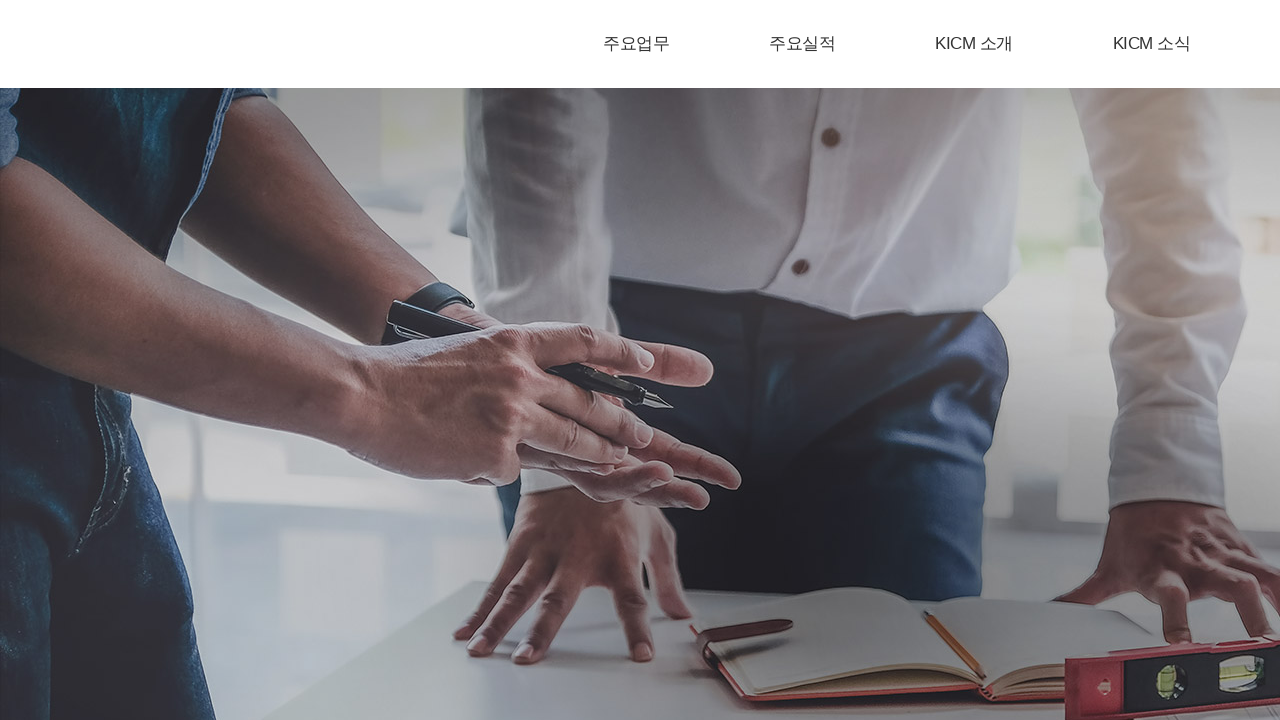

Located element at navigation path: upper_idx=6, lower_idx=7
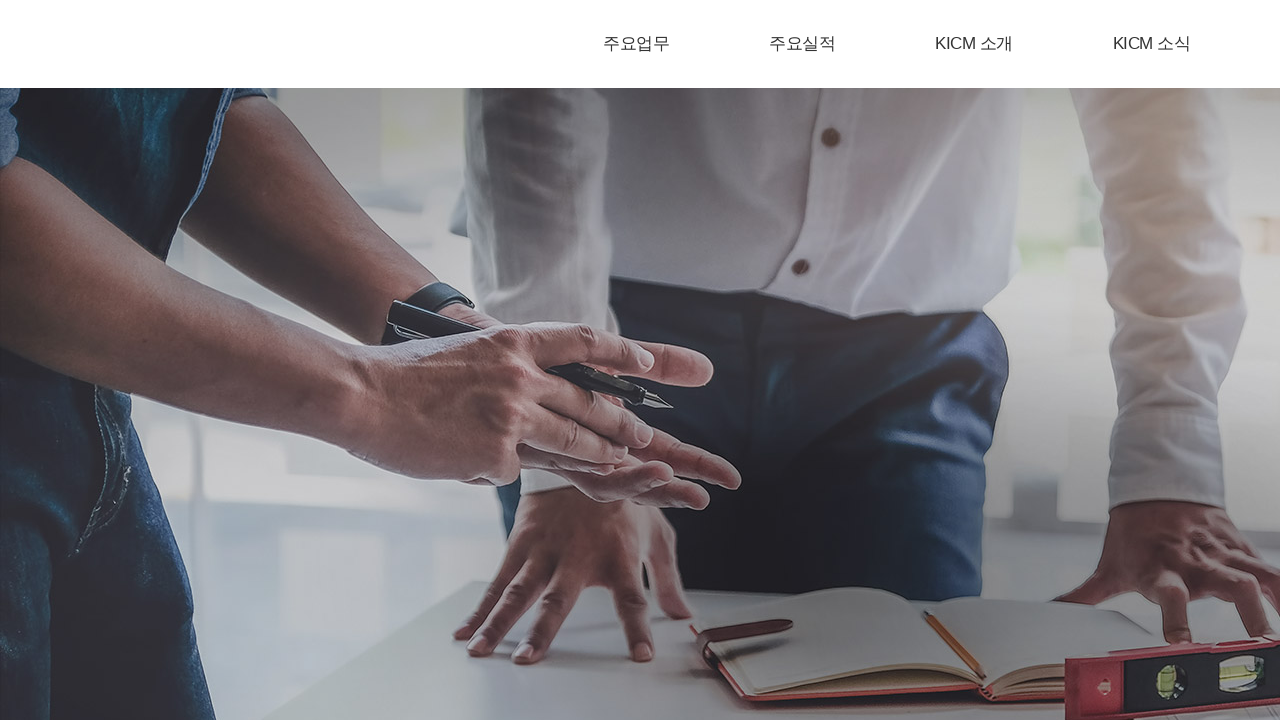

Located element at navigation path: upper_idx=6, lower_idx=8
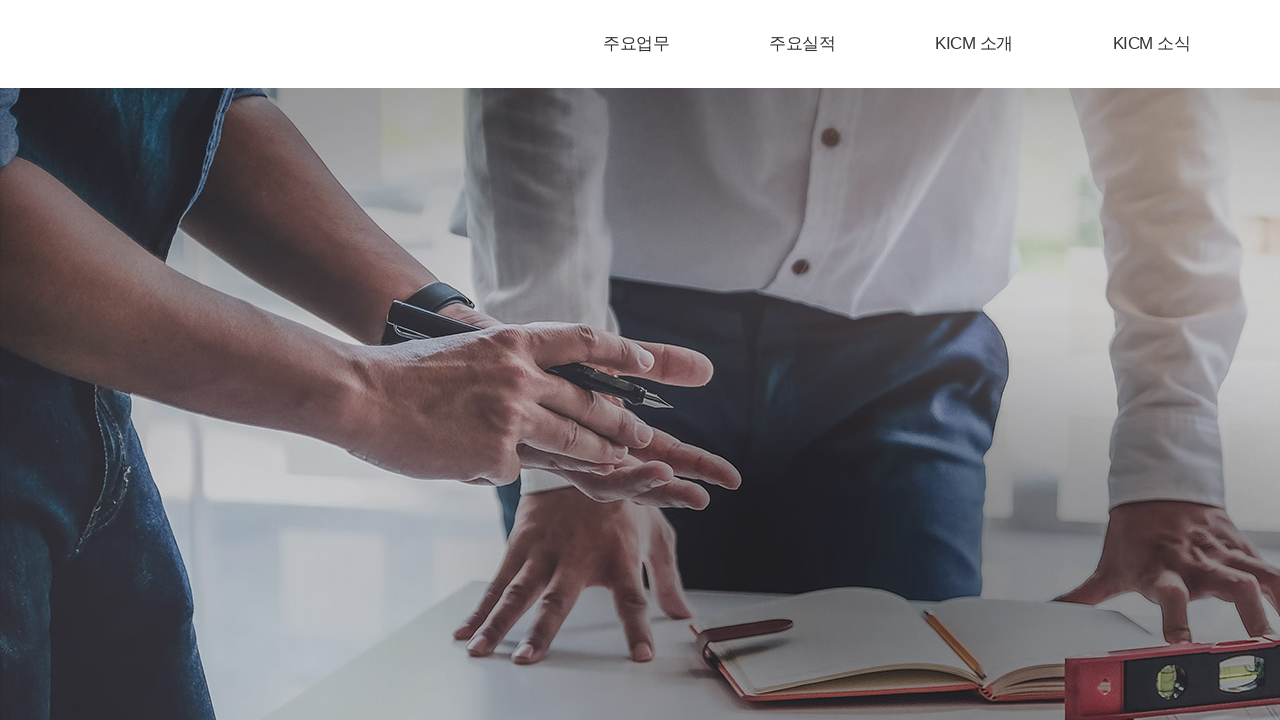

Located element at navigation path: upper_idx=6, lower_idx=9
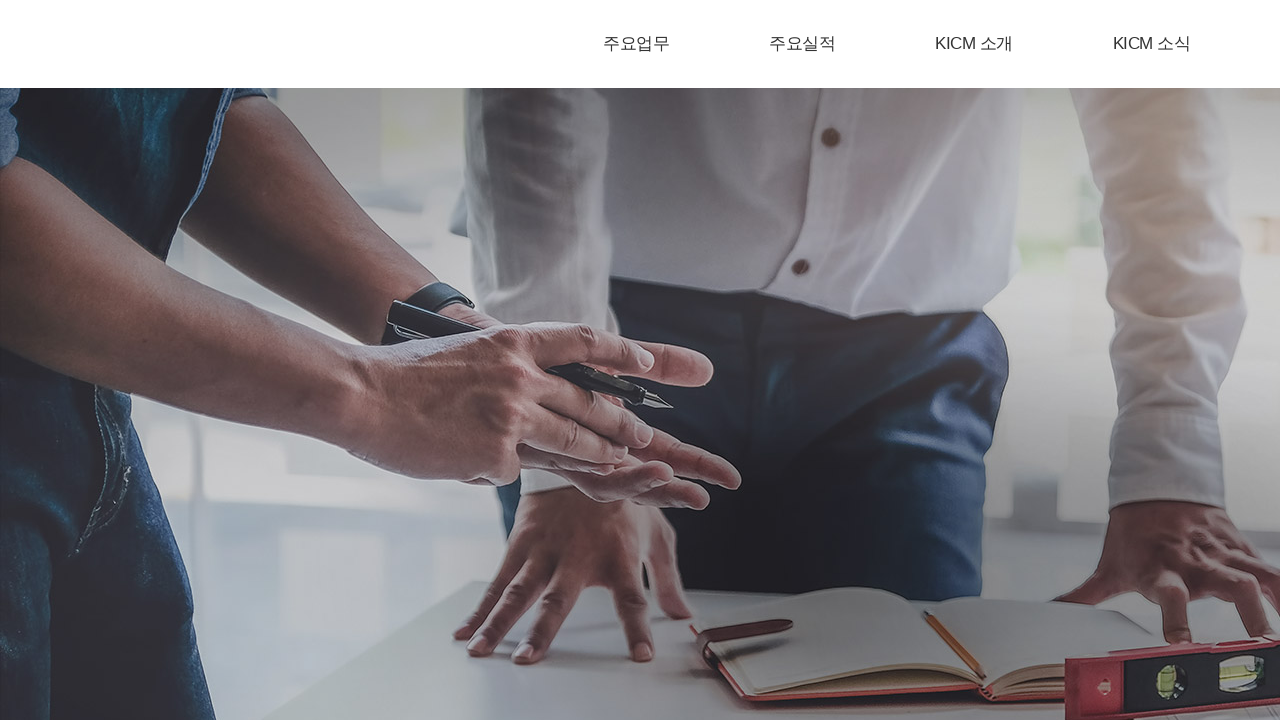

Located element at navigation path: upper_idx=7, lower_idx=1
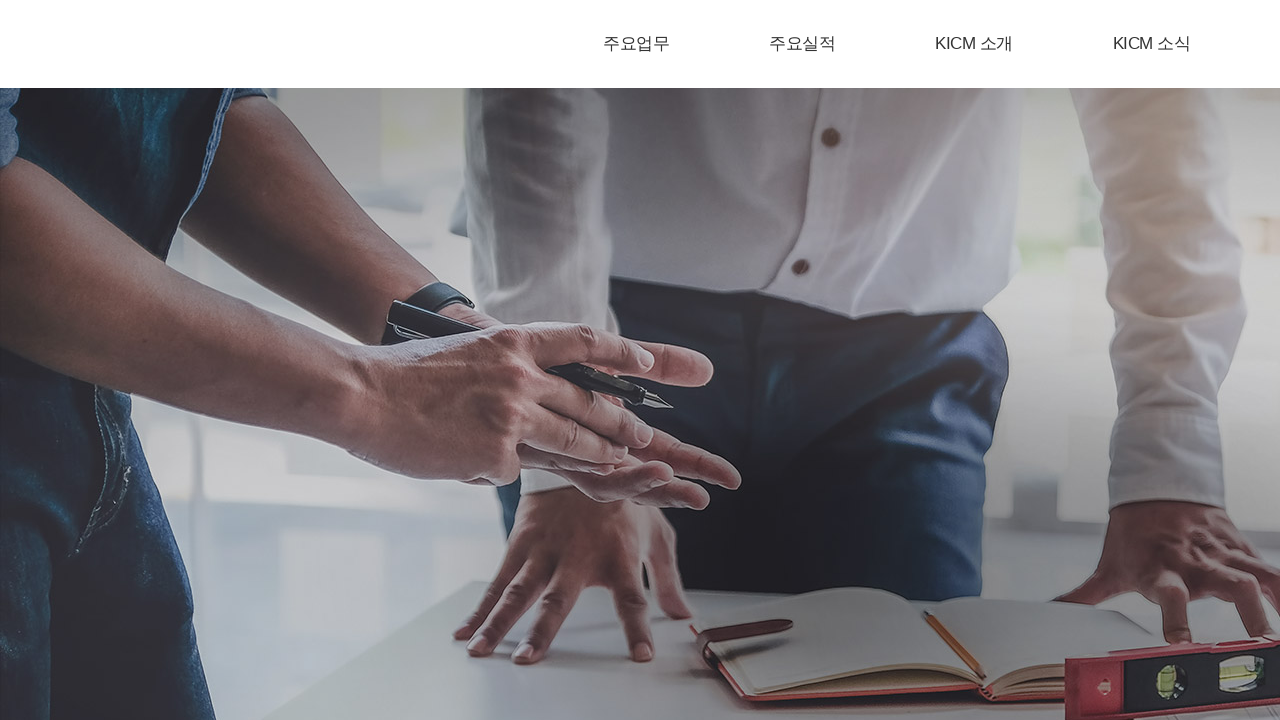

Located element at navigation path: upper_idx=7, lower_idx=2
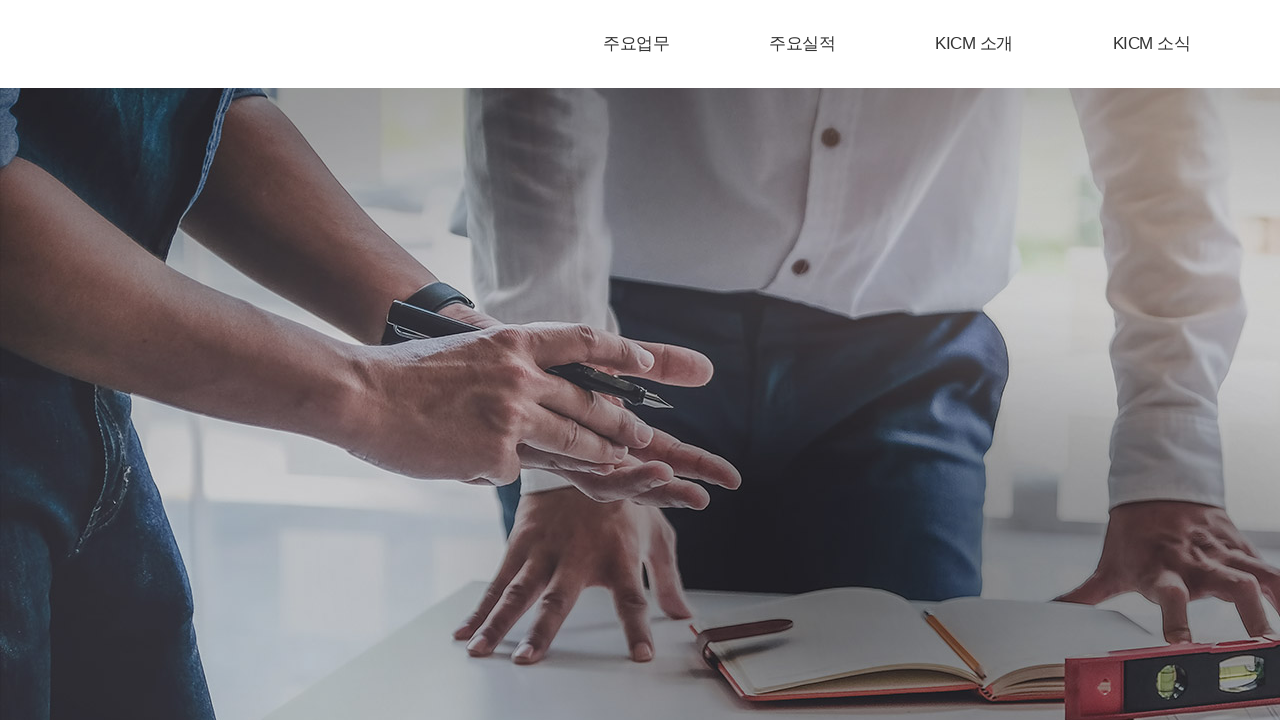

Located element at navigation path: upper_idx=7, lower_idx=3
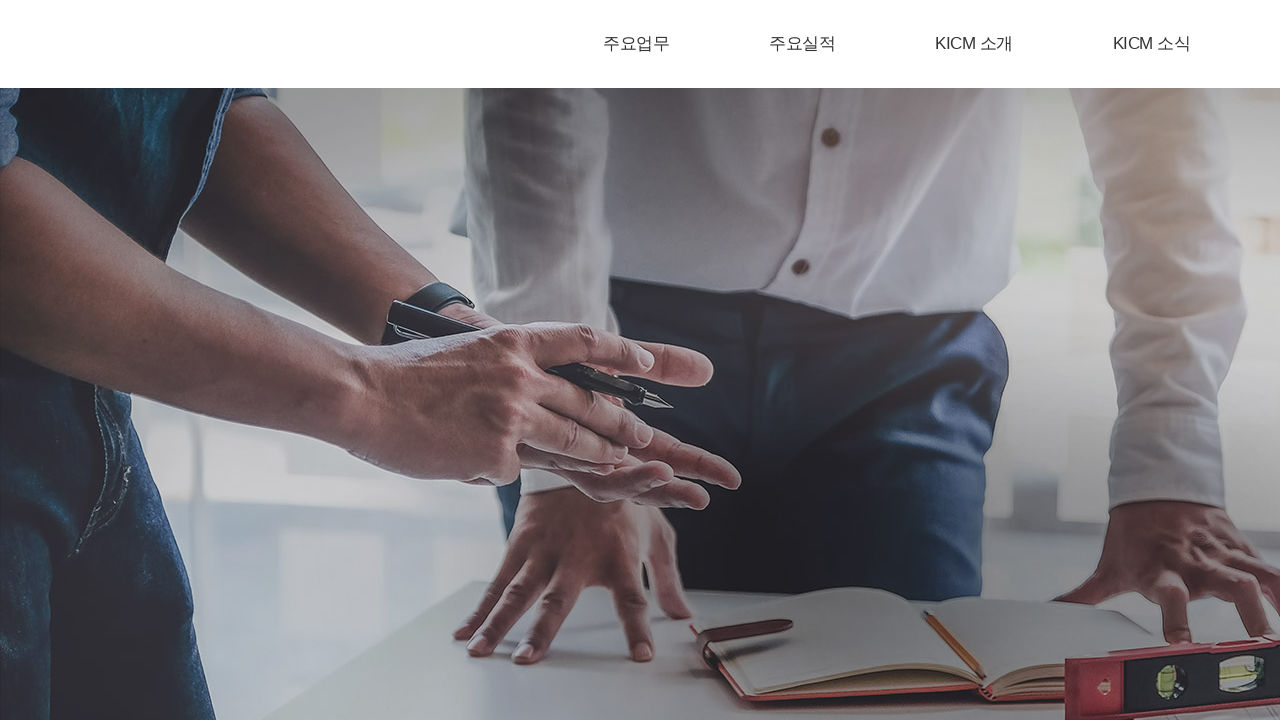

Located element at navigation path: upper_idx=7, lower_idx=4
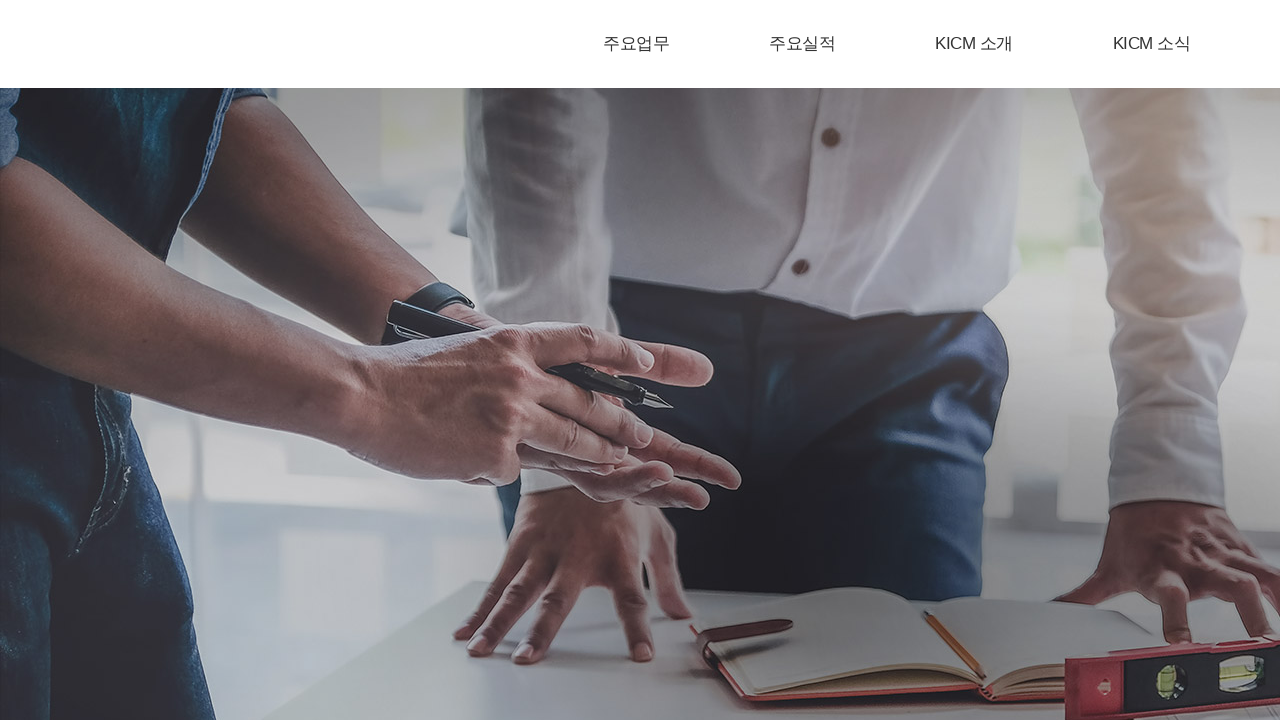

Located element at navigation path: upper_idx=7, lower_idx=5
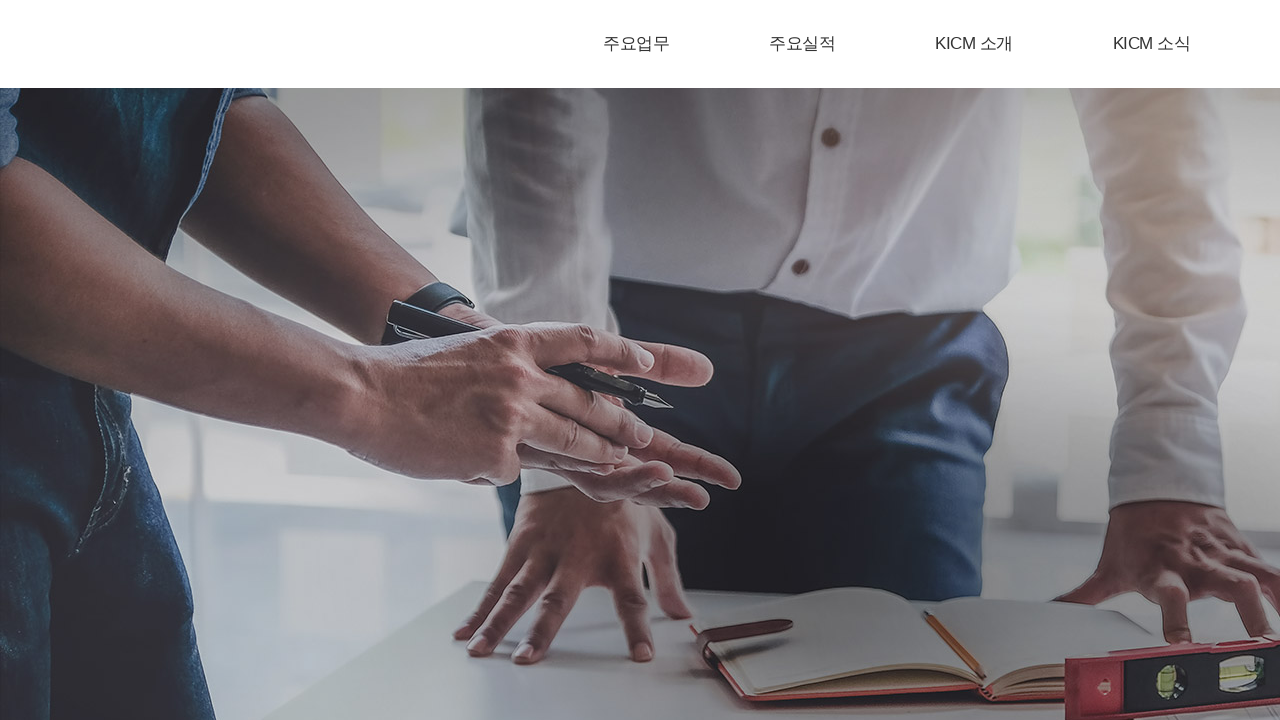

Located element at navigation path: upper_idx=7, lower_idx=6
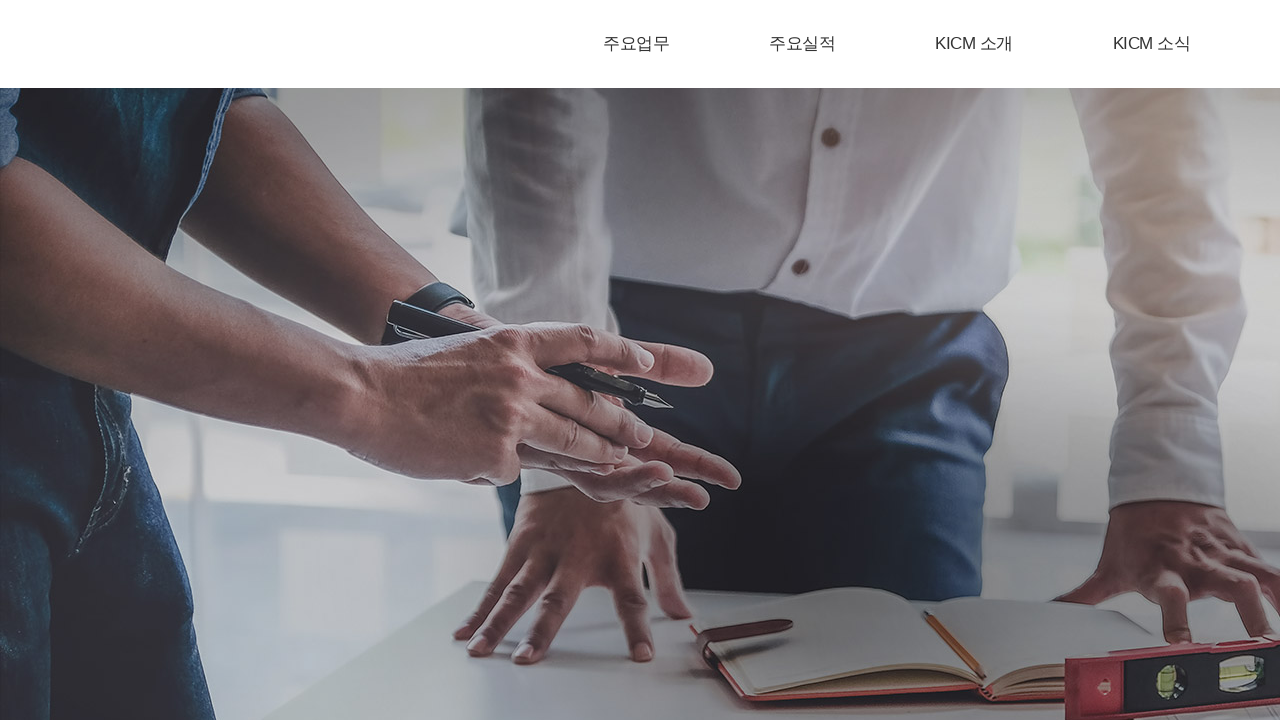

Located element at navigation path: upper_idx=7, lower_idx=7
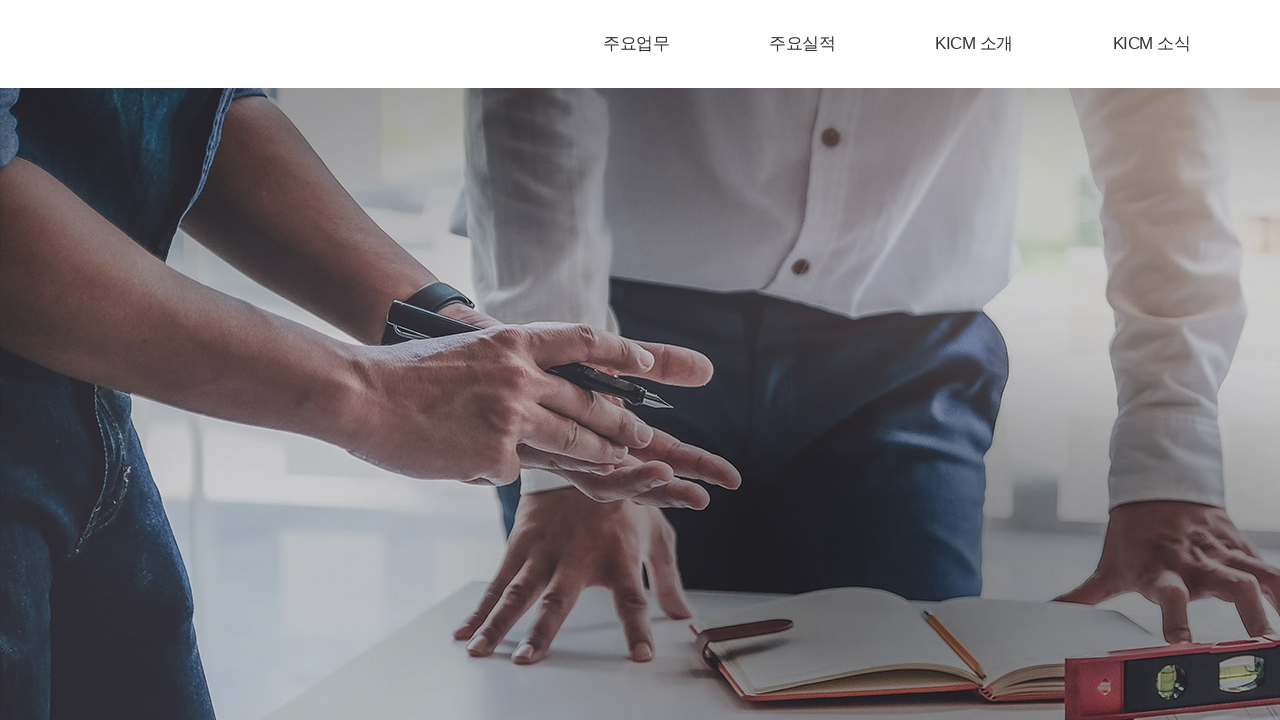

Located element at navigation path: upper_idx=7, lower_idx=8
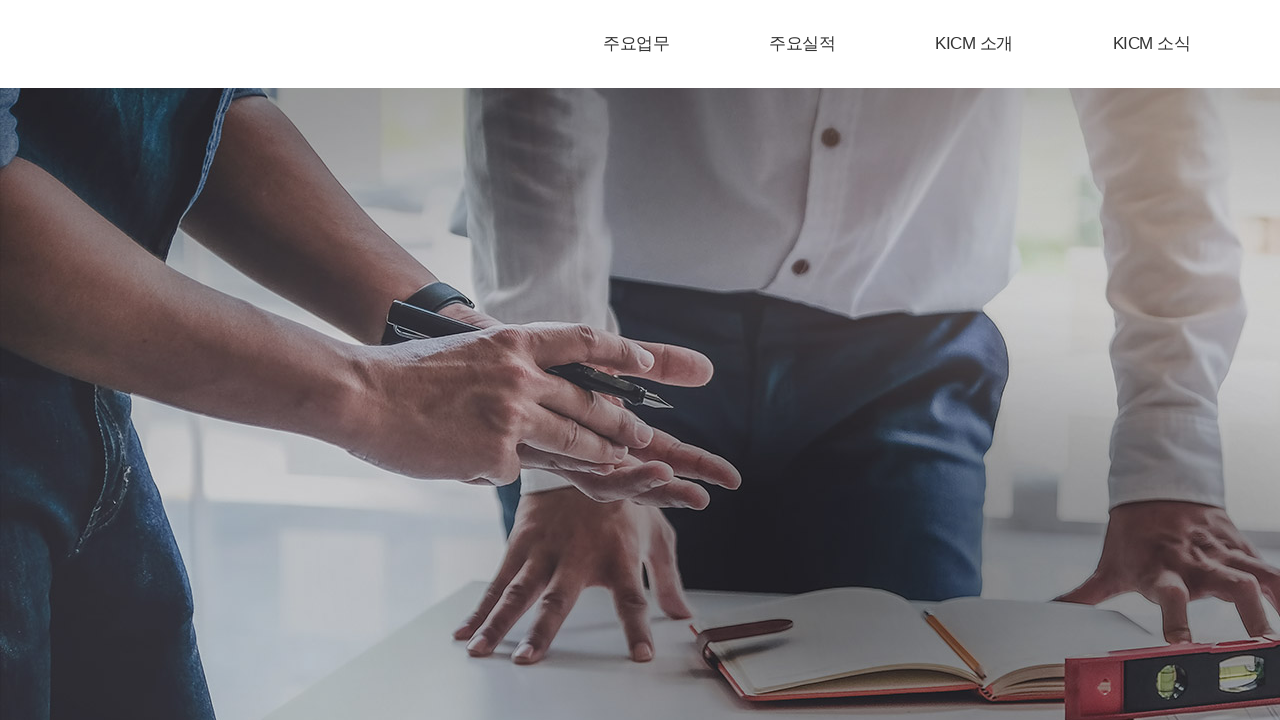

Located element at navigation path: upper_idx=7, lower_idx=9
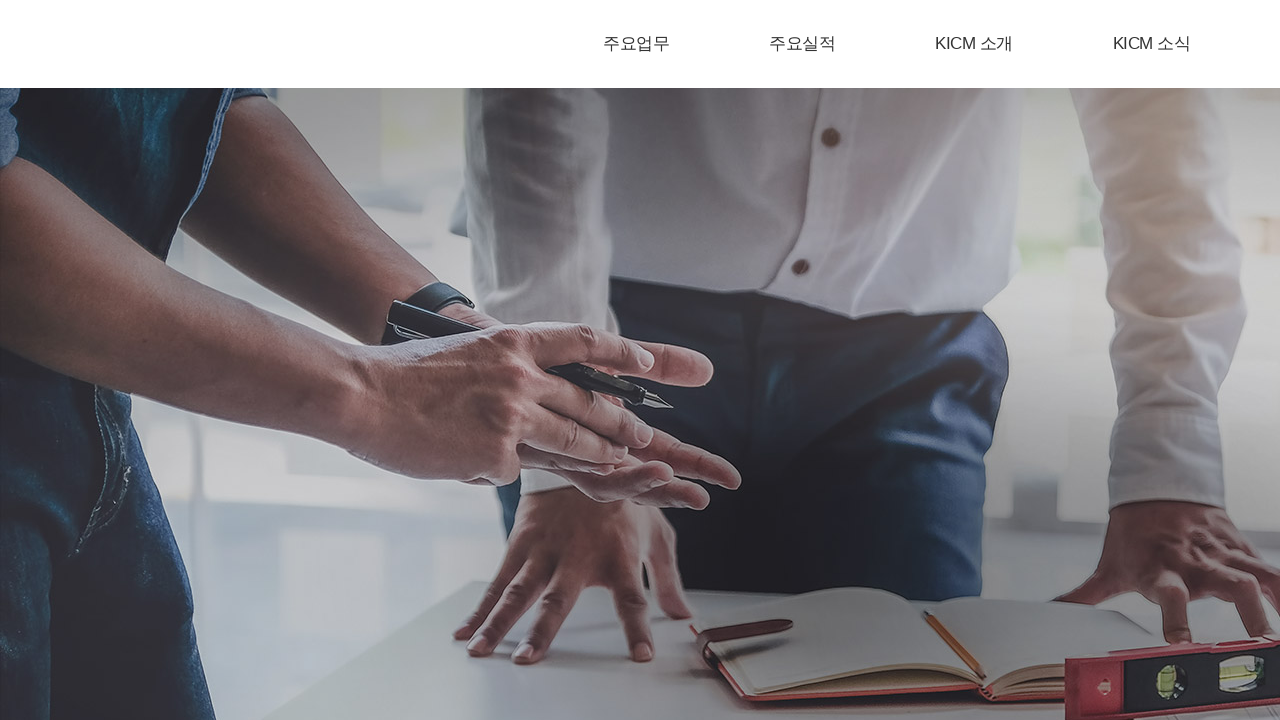

Located element at navigation path: upper_idx=8, lower_idx=1
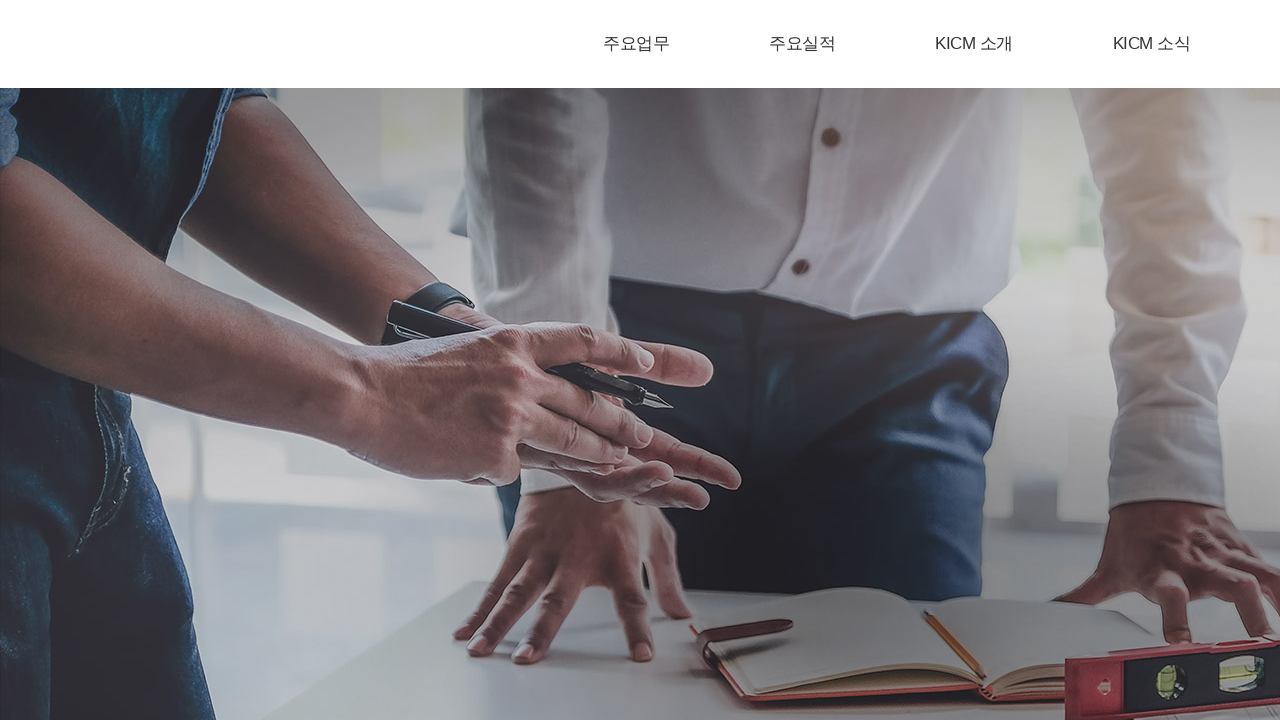

Located element at navigation path: upper_idx=8, lower_idx=2
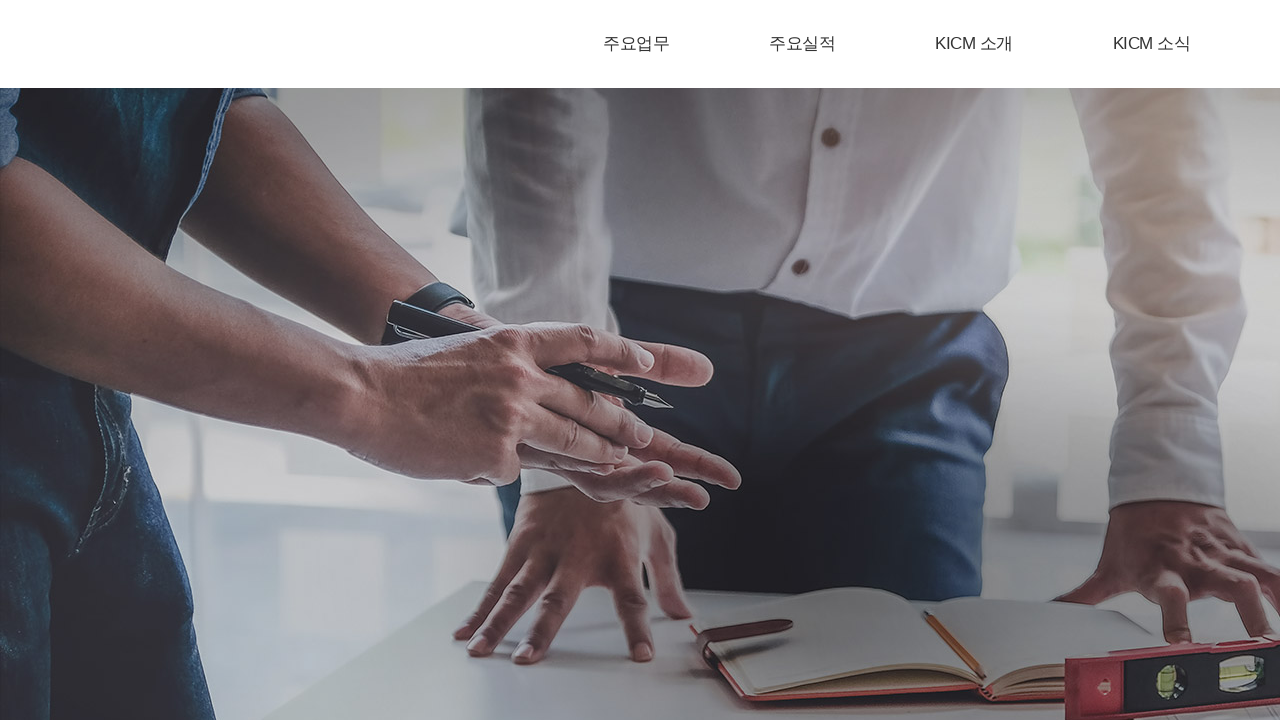

Located element at navigation path: upper_idx=8, lower_idx=3
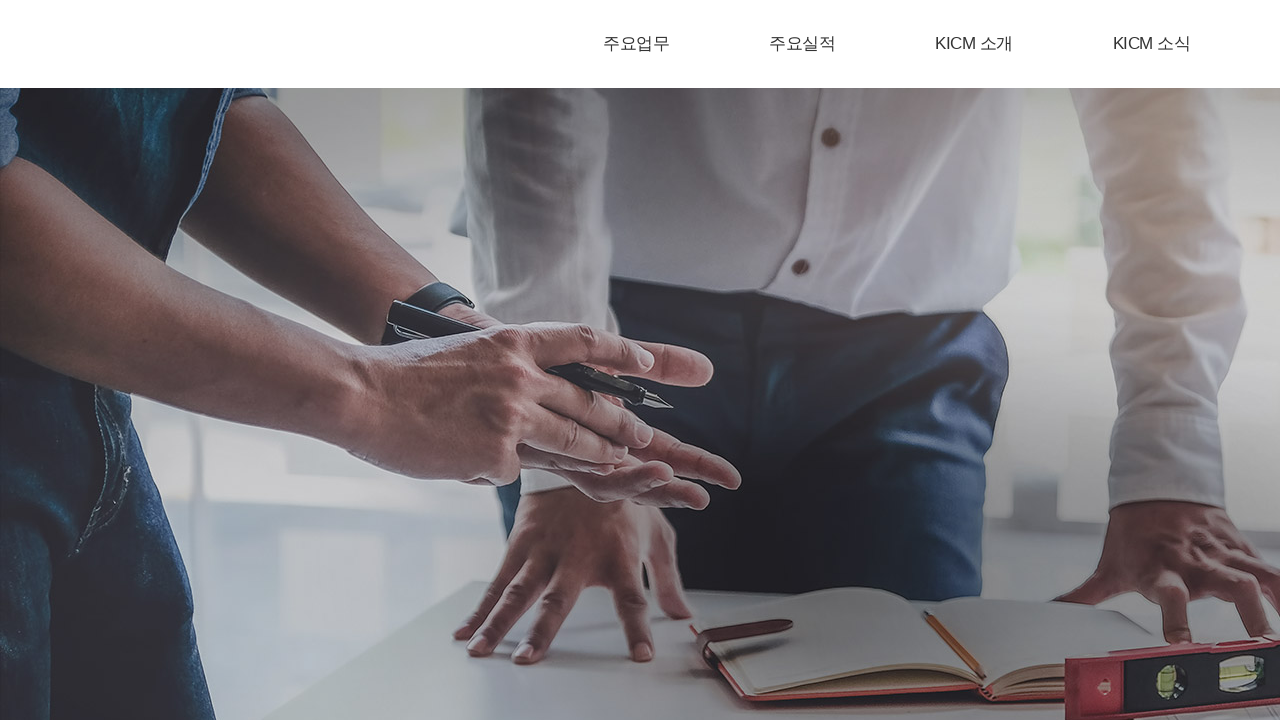

Located element at navigation path: upper_idx=8, lower_idx=4
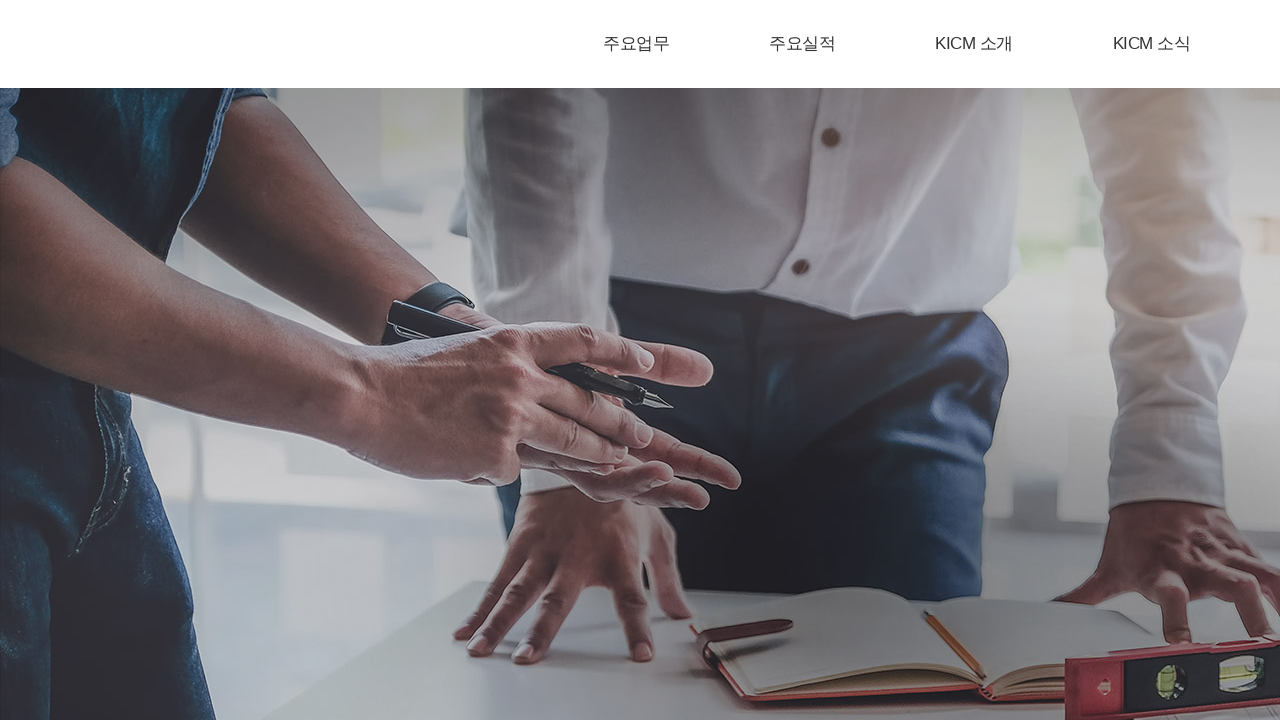

Located element at navigation path: upper_idx=8, lower_idx=5
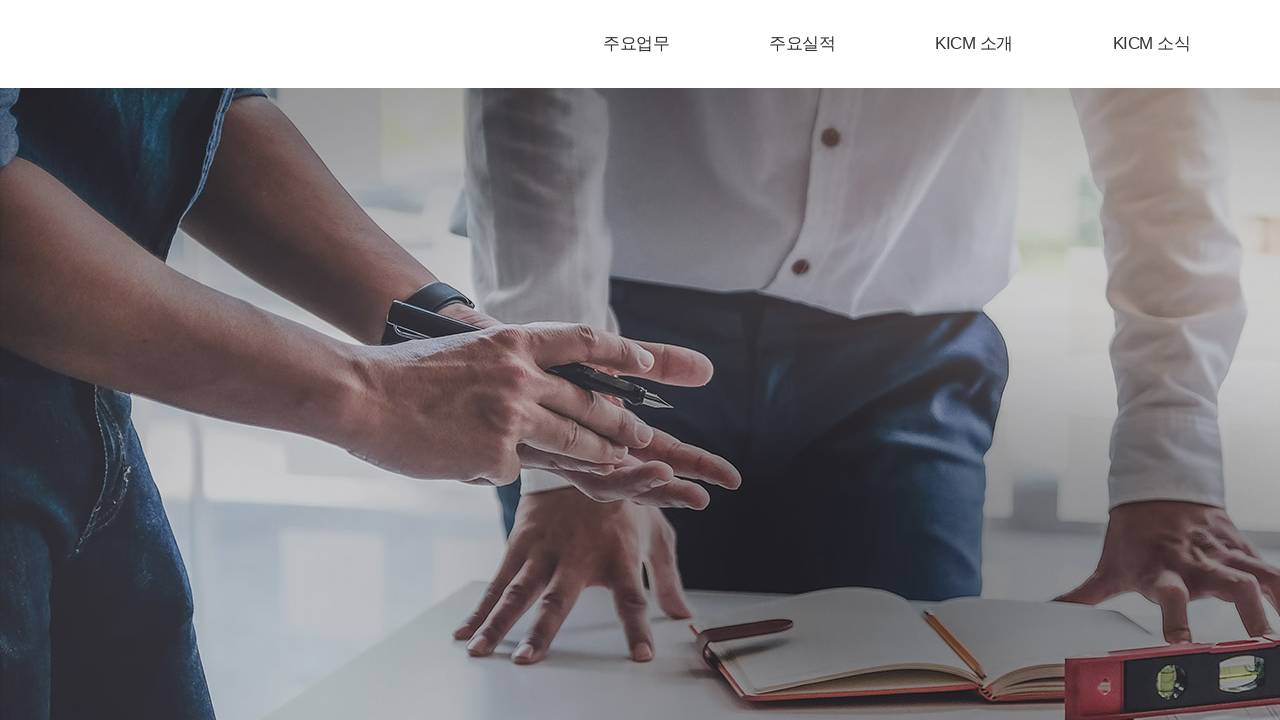

Located element at navigation path: upper_idx=8, lower_idx=6
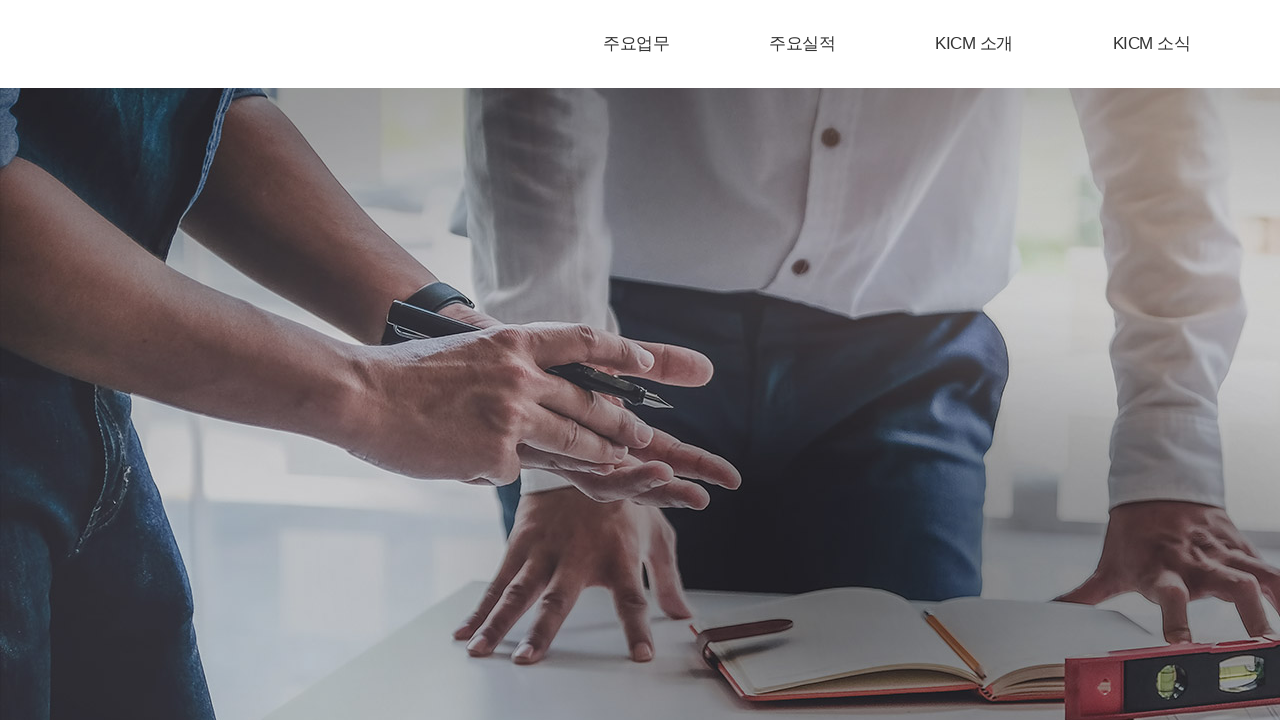

Located element at navigation path: upper_idx=8, lower_idx=7
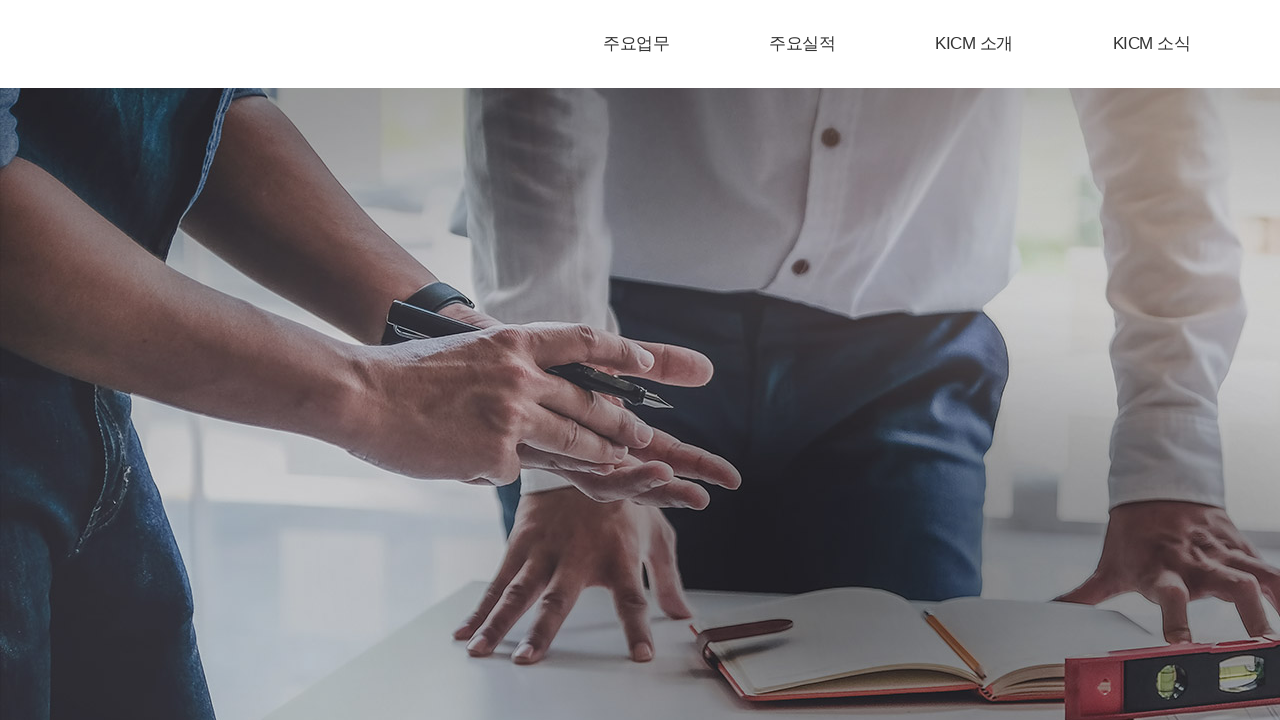

Located element at navigation path: upper_idx=8, lower_idx=8
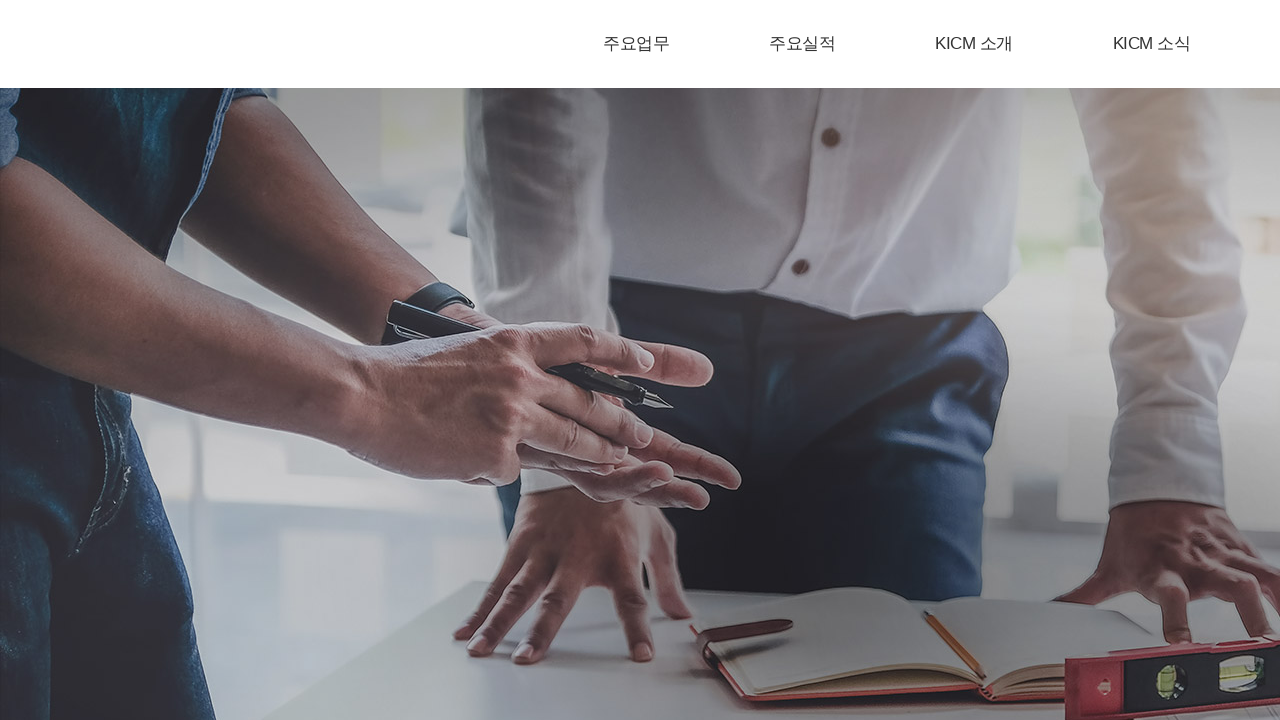

Located element at navigation path: upper_idx=8, lower_idx=9
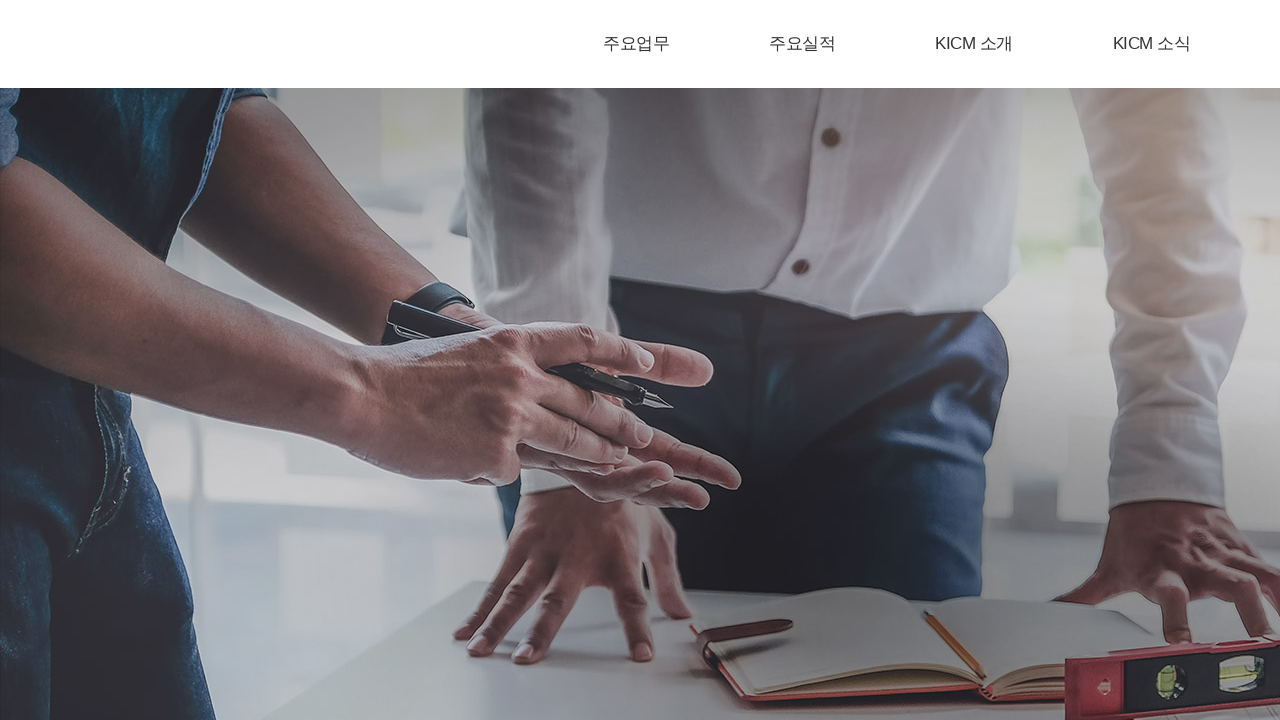

Located element at navigation path: upper_idx=9, lower_idx=1
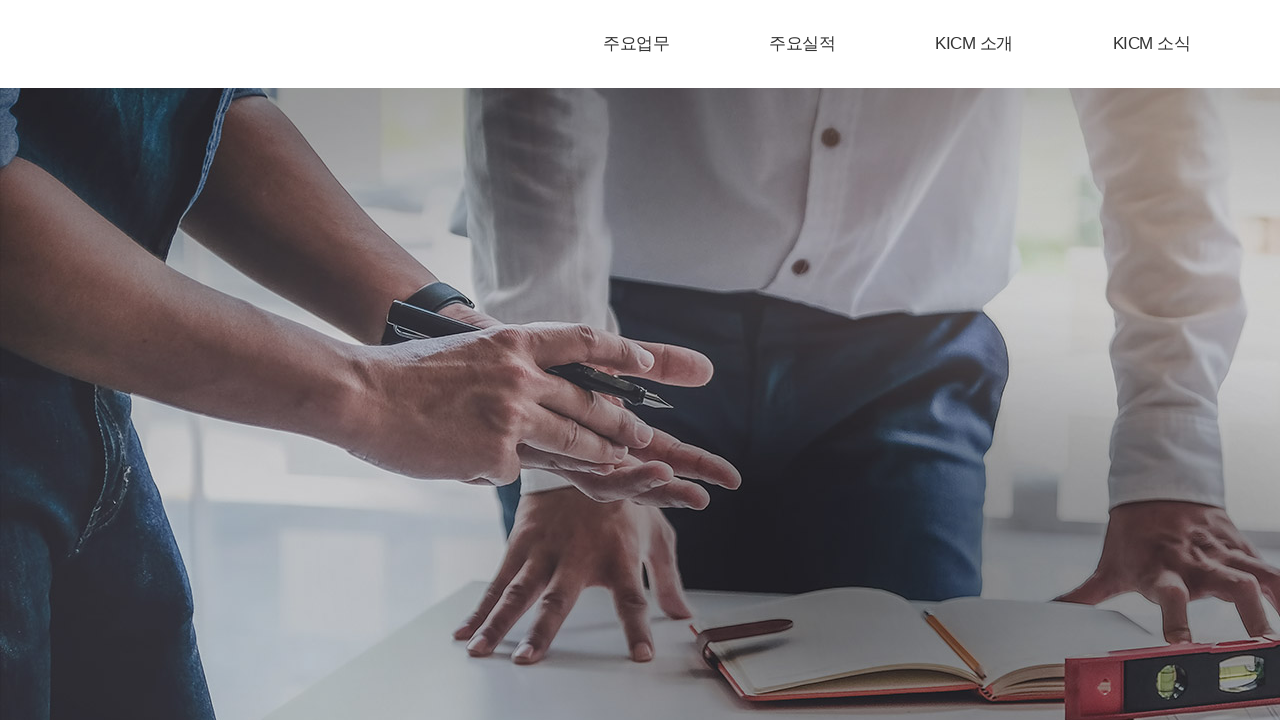

Located element at navigation path: upper_idx=9, lower_idx=2
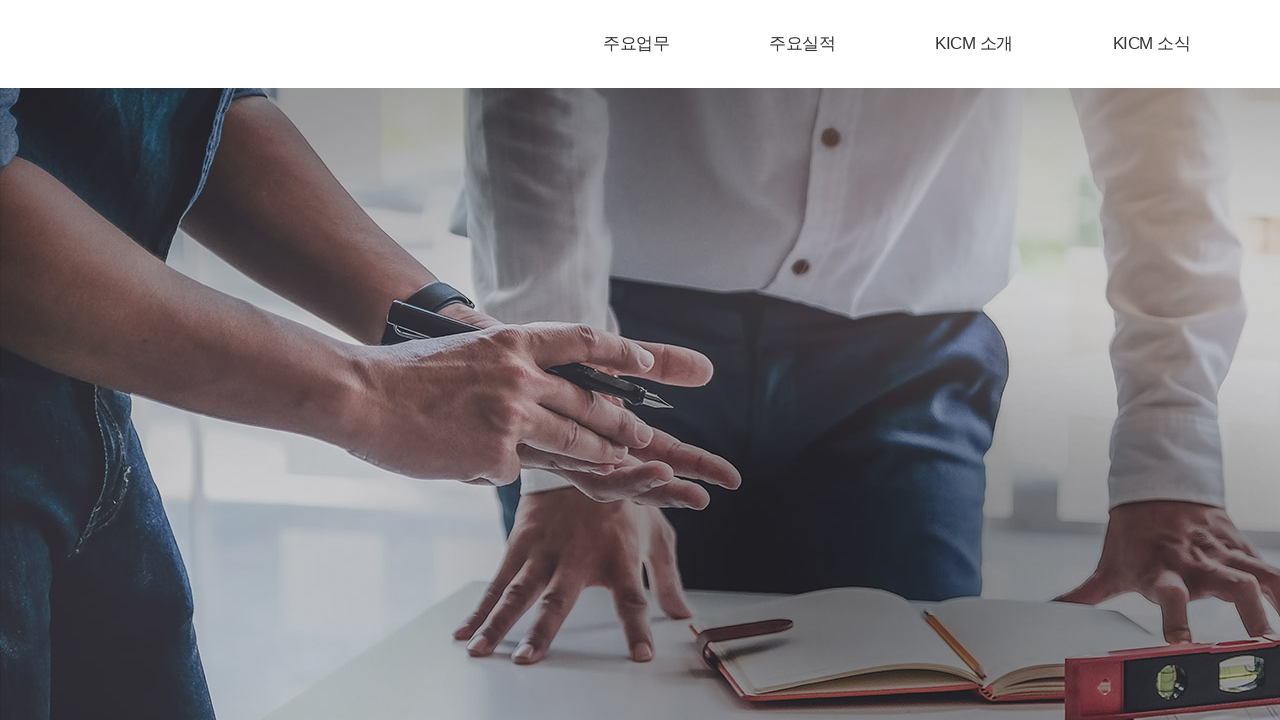

Located element at navigation path: upper_idx=9, lower_idx=3
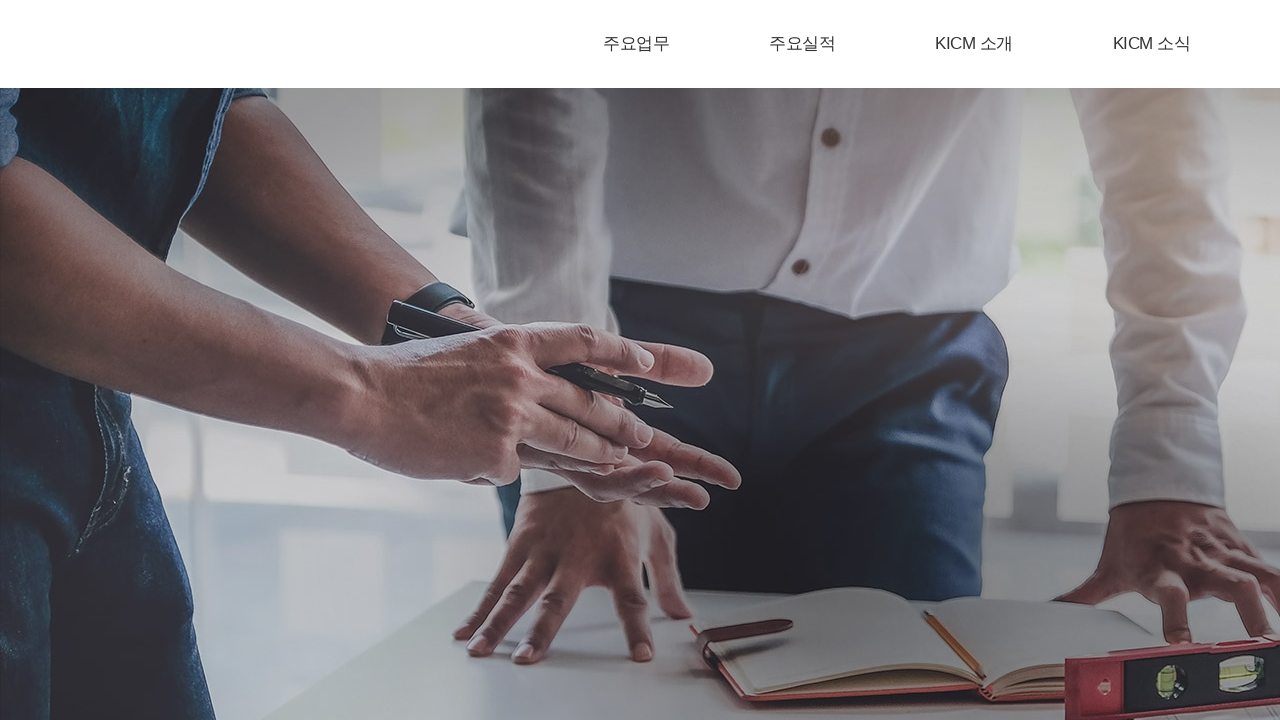

Located element at navigation path: upper_idx=9, lower_idx=4
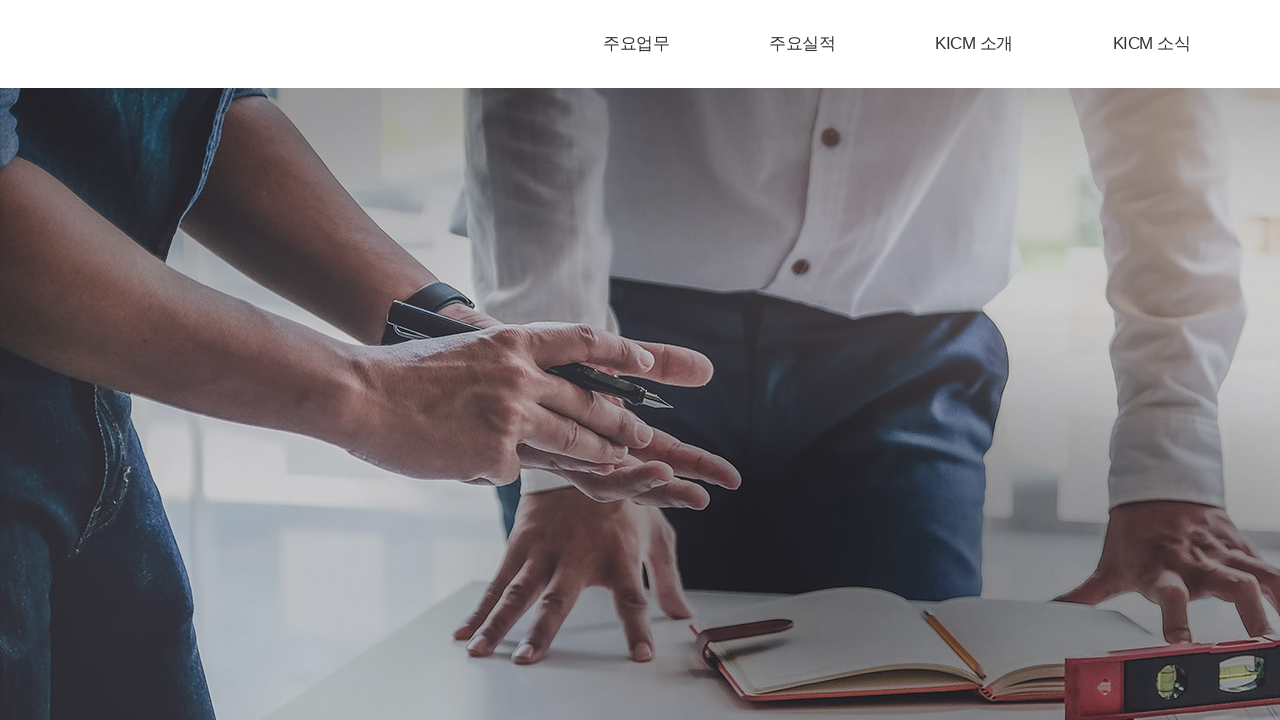

Located element at navigation path: upper_idx=9, lower_idx=5
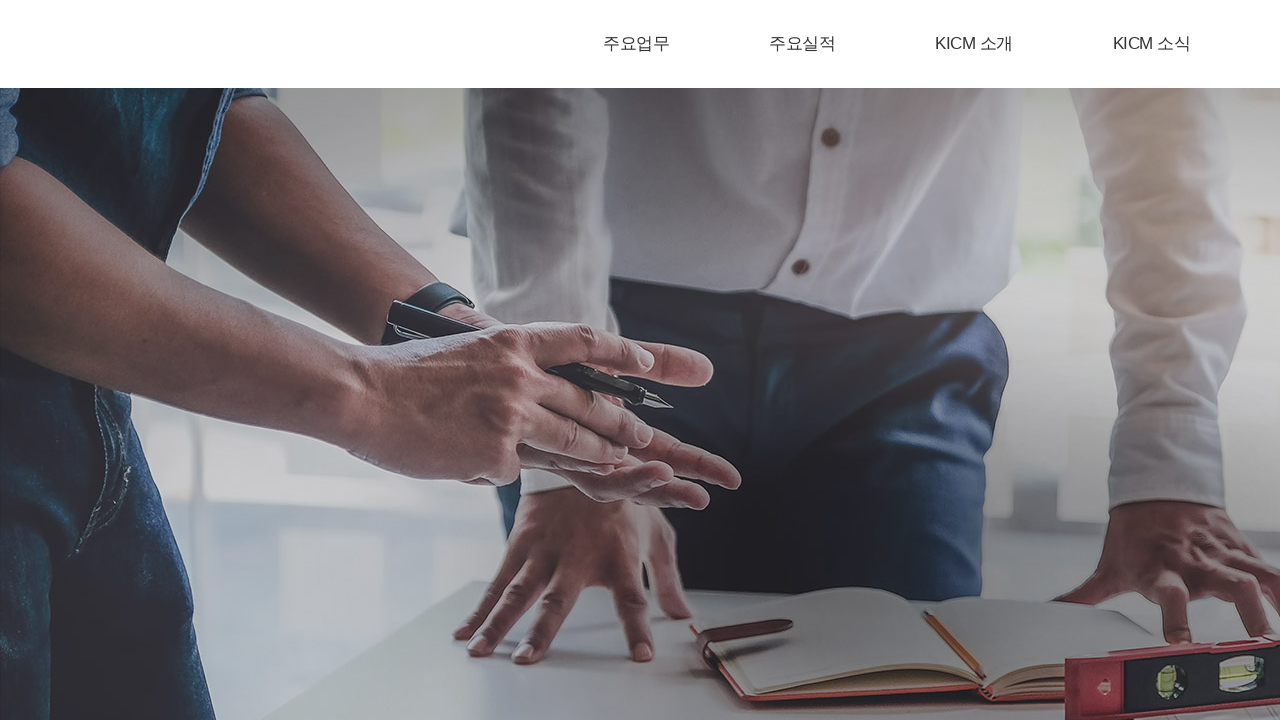

Located element at navigation path: upper_idx=9, lower_idx=6
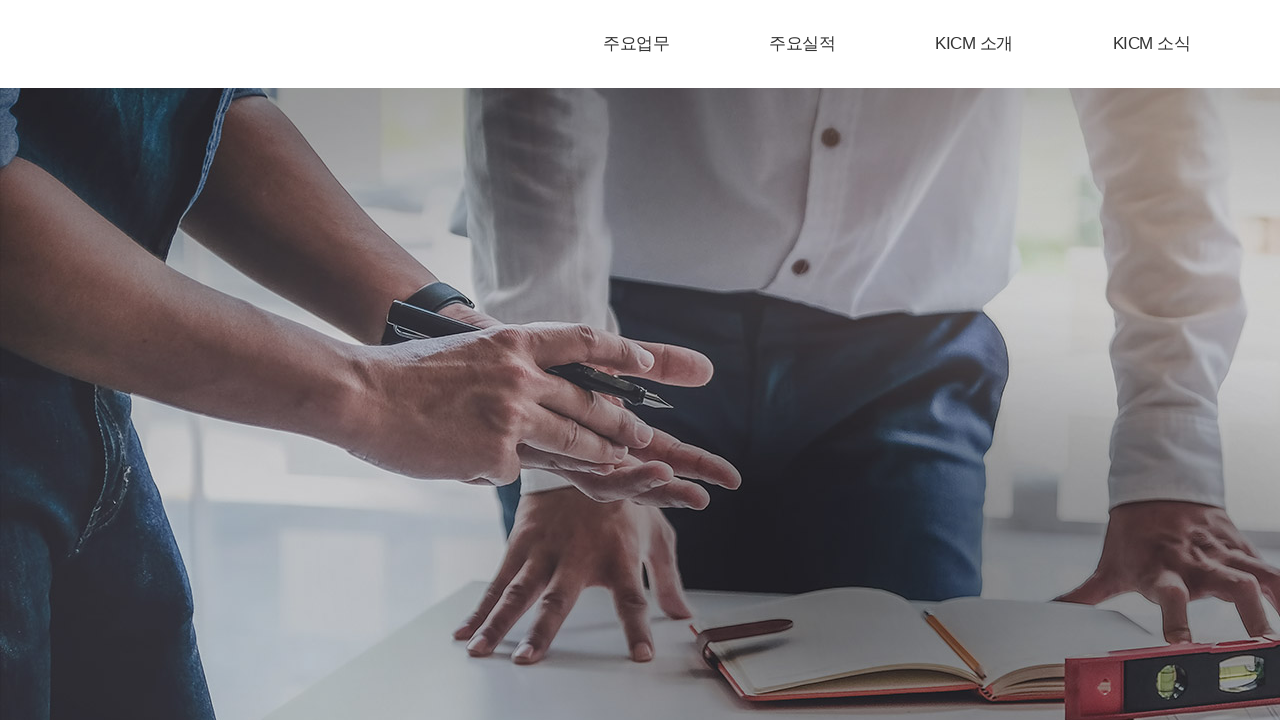

Located element at navigation path: upper_idx=9, lower_idx=7
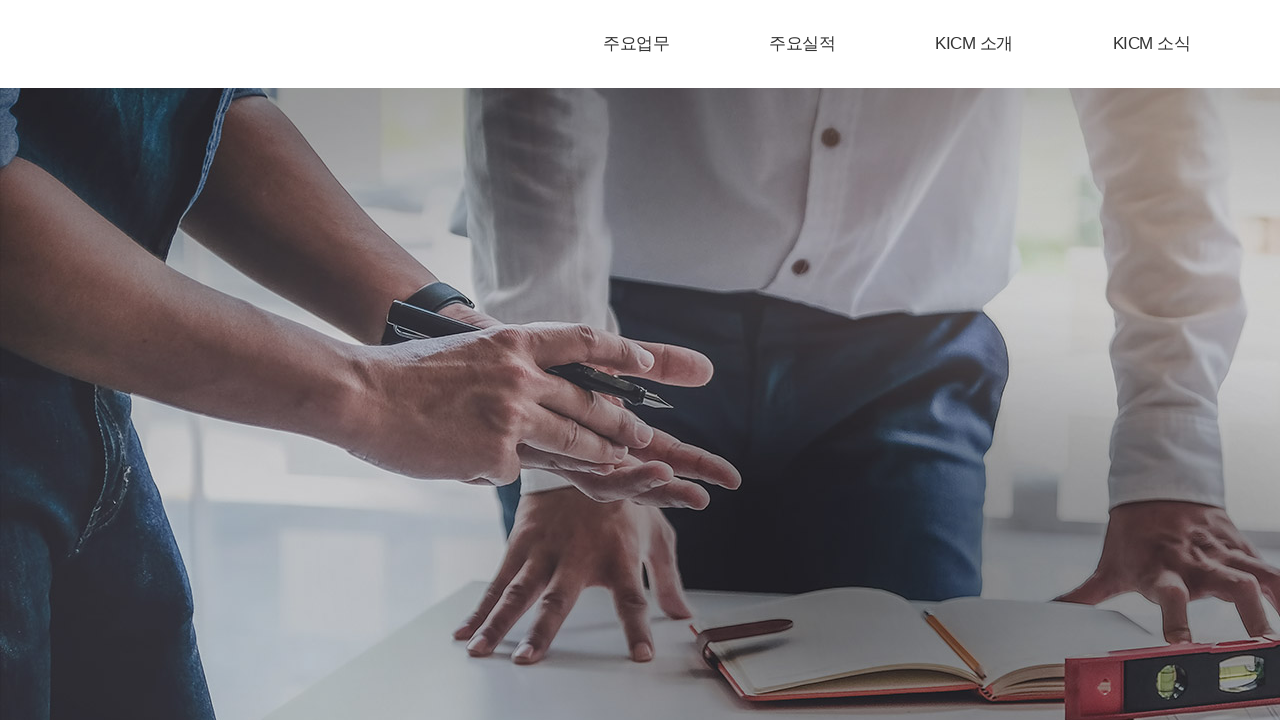

Located element at navigation path: upper_idx=9, lower_idx=8
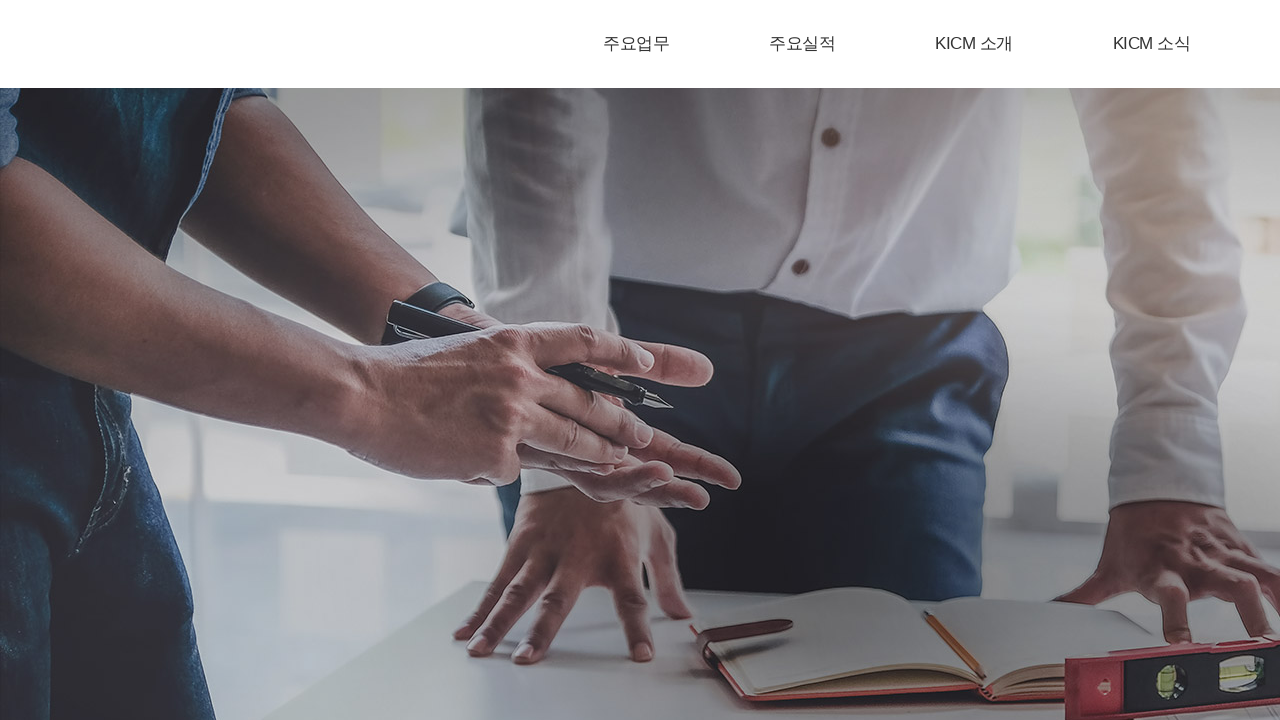

Located element at navigation path: upper_idx=9, lower_idx=9
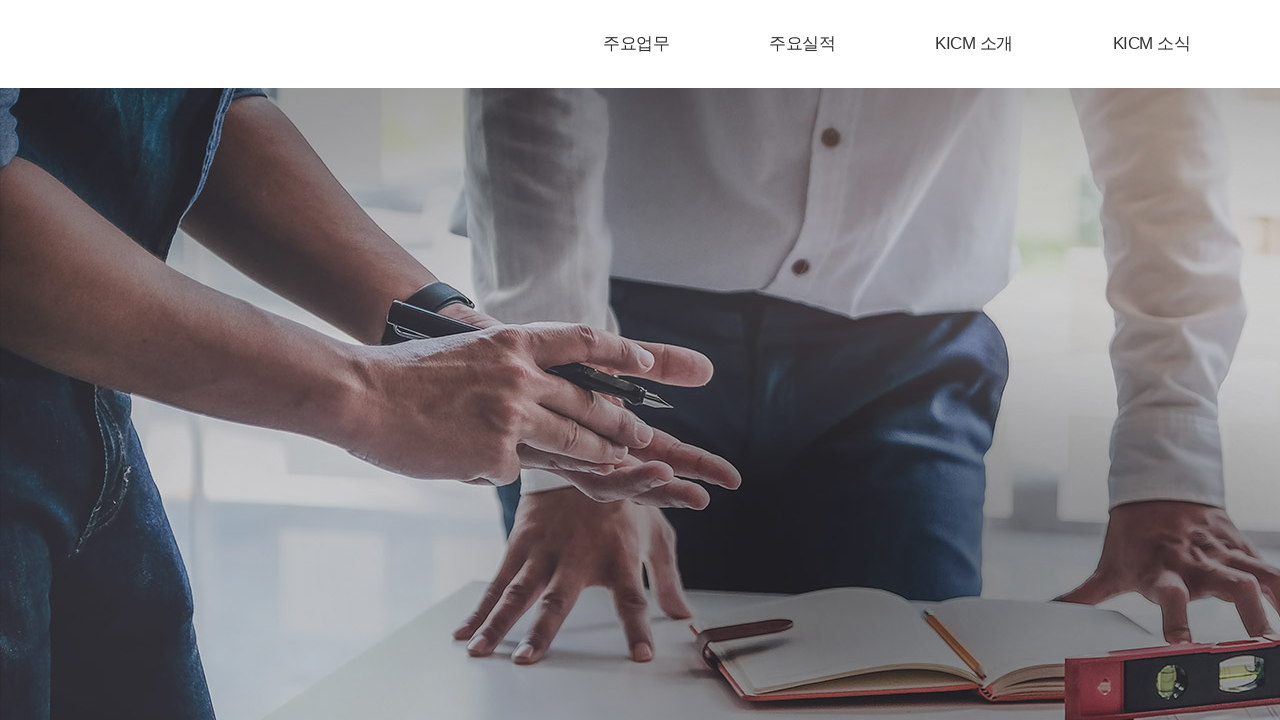

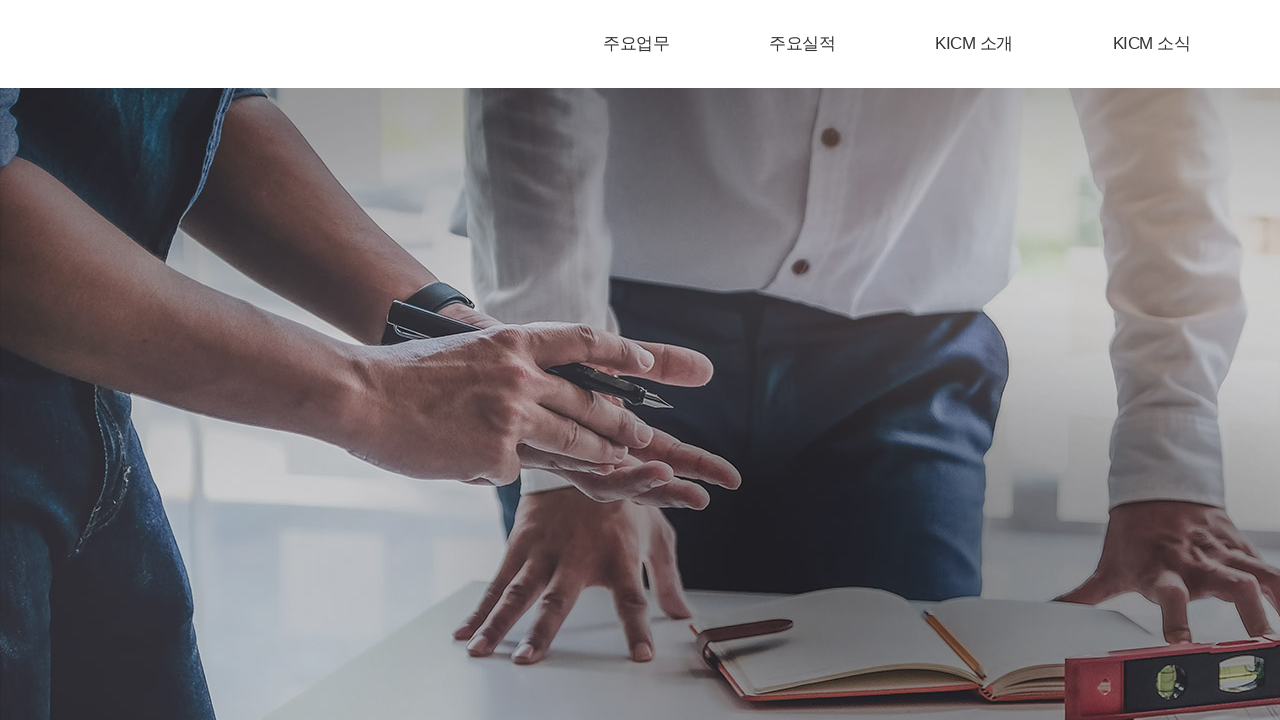